Tests pet medication page by scrolling through content and expanding all expandable sections to reveal additional information

Starting URL: https://www.publix.com/pharmacy/pharmacy-services/pet-meds

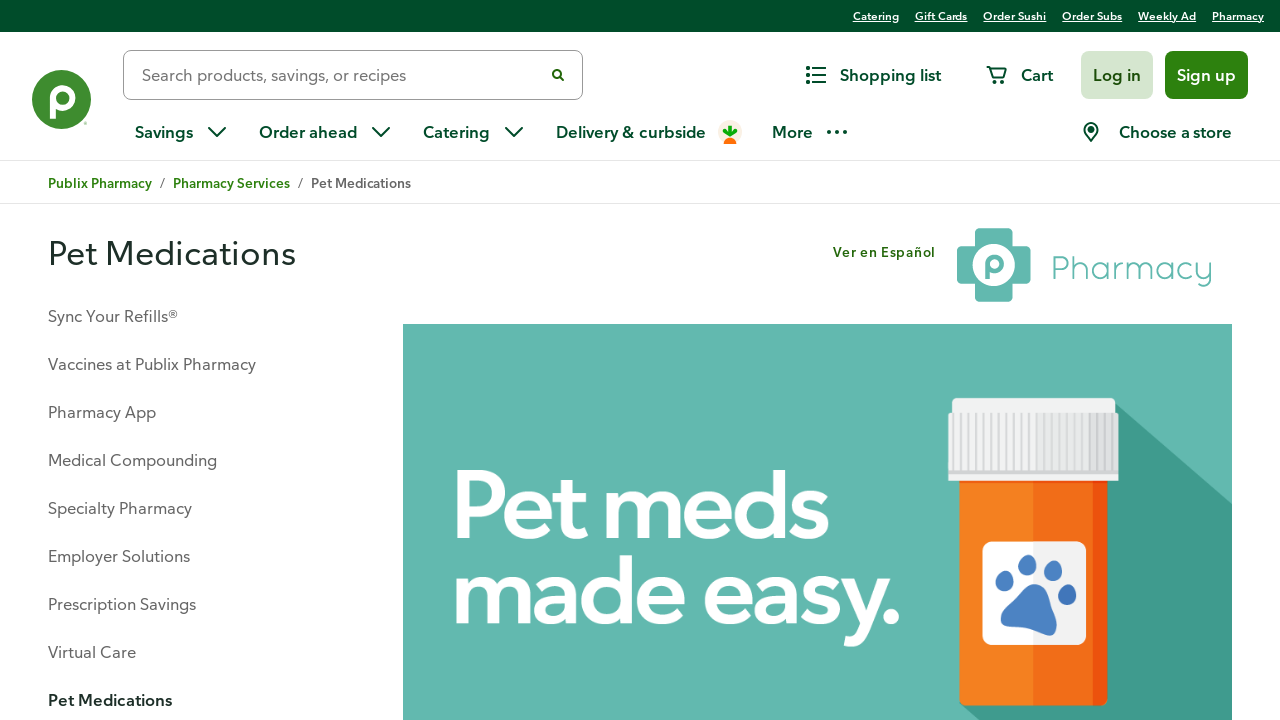

Scrolled down by 100 pixels to trigger lazy loading
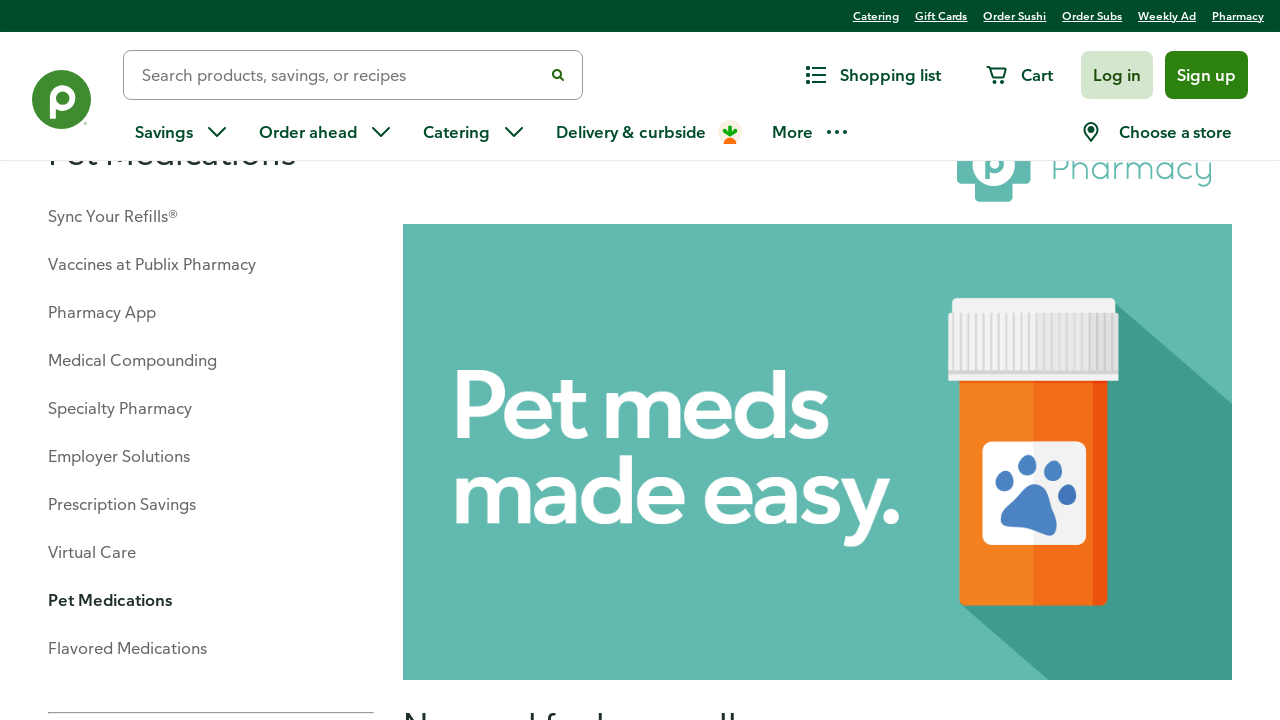

Waited 100ms for content to load after scroll
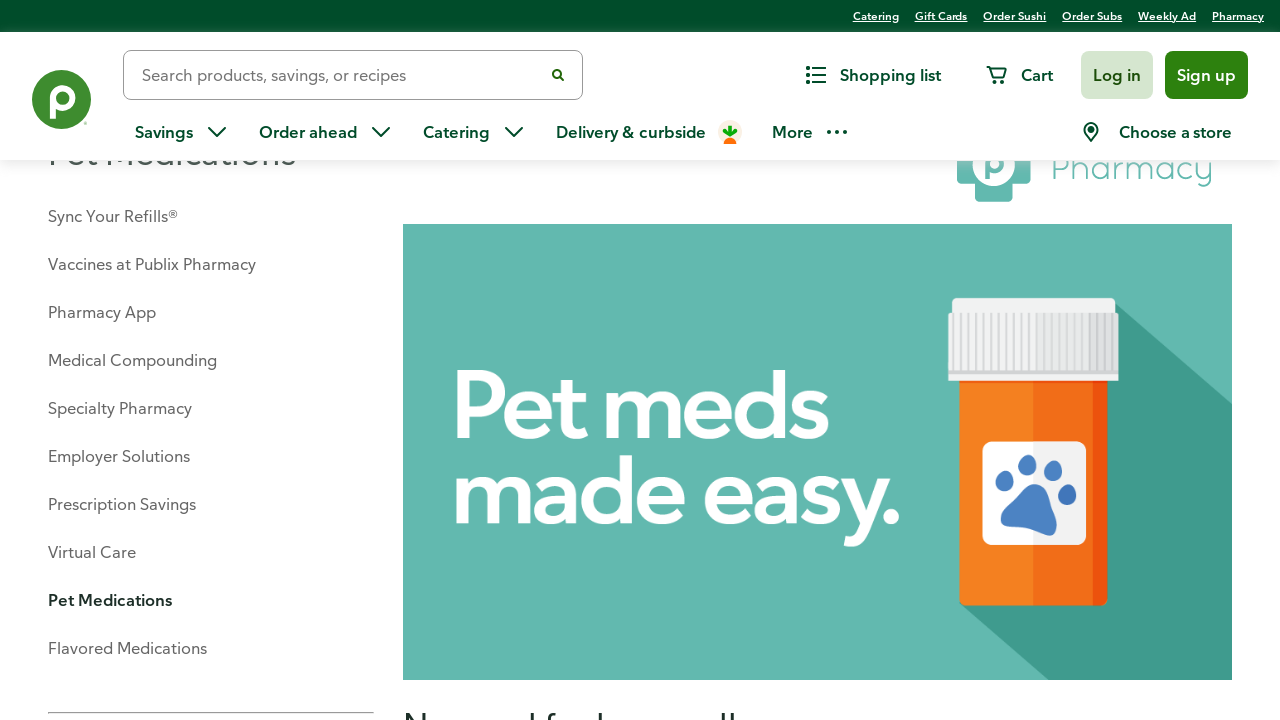

Scrolled down by 100 pixels to trigger lazy loading
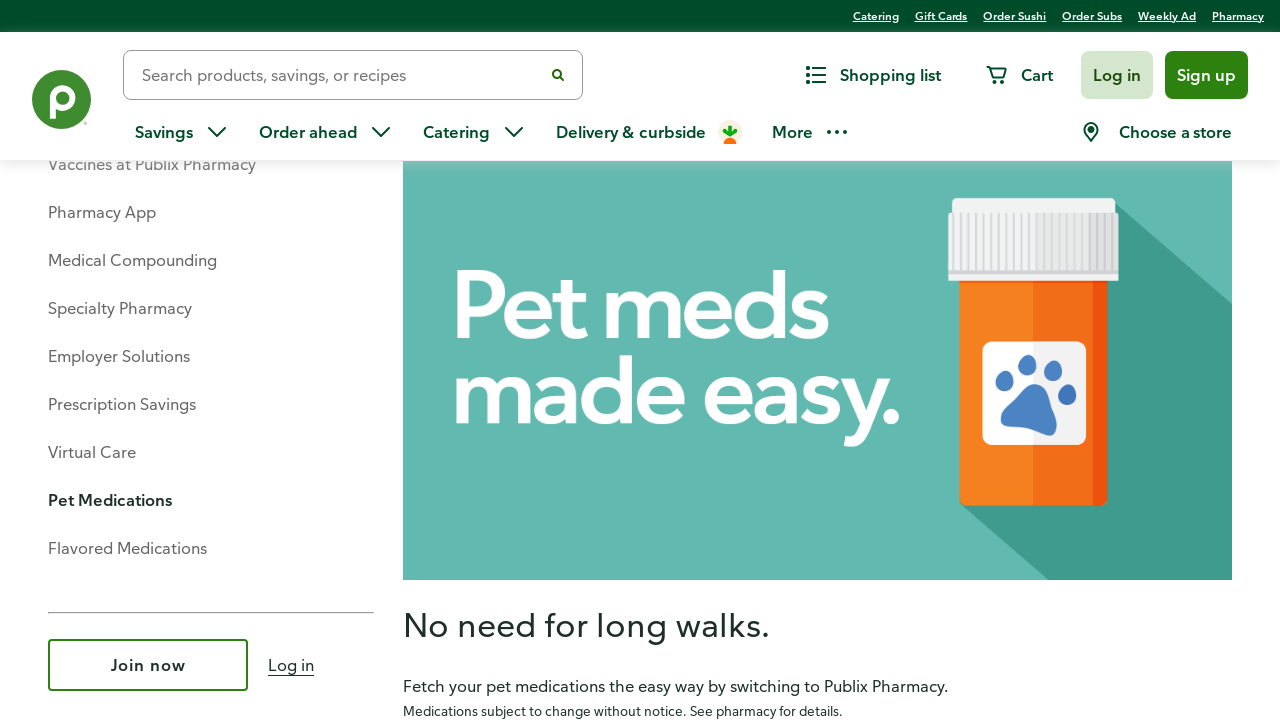

Waited 100ms for content to load after scroll
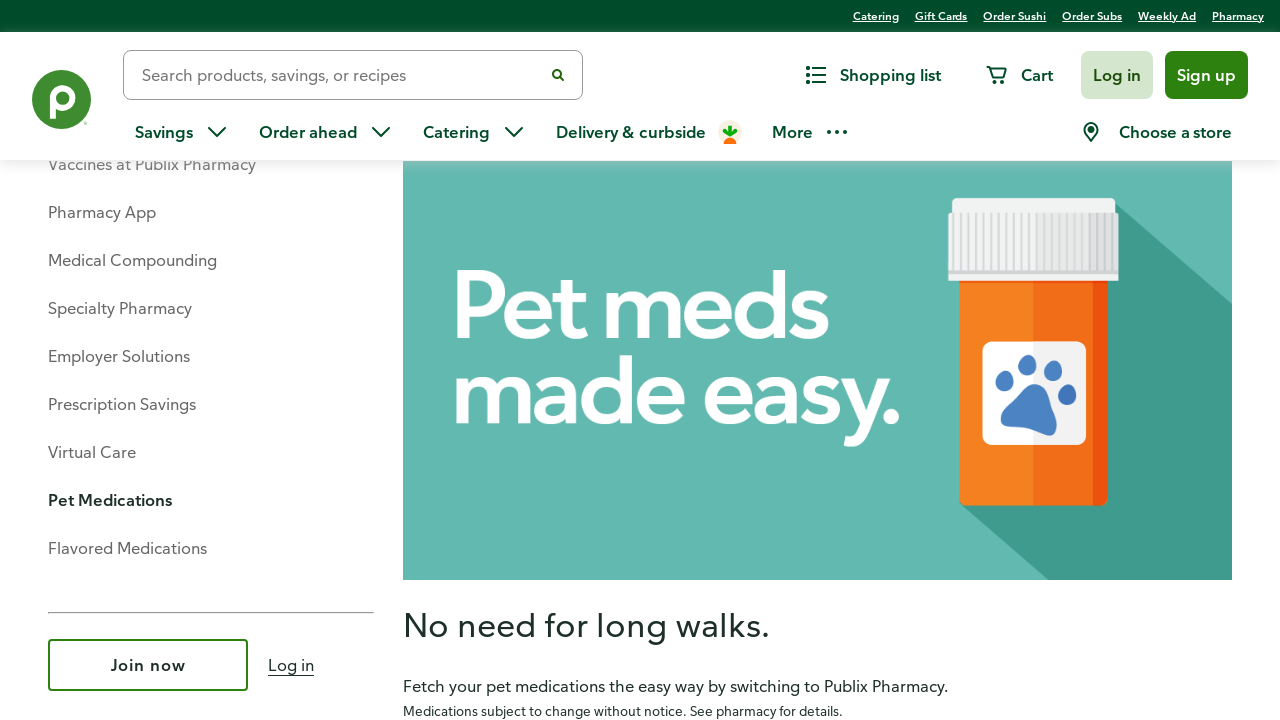

Scrolled down by 100 pixels to trigger lazy loading
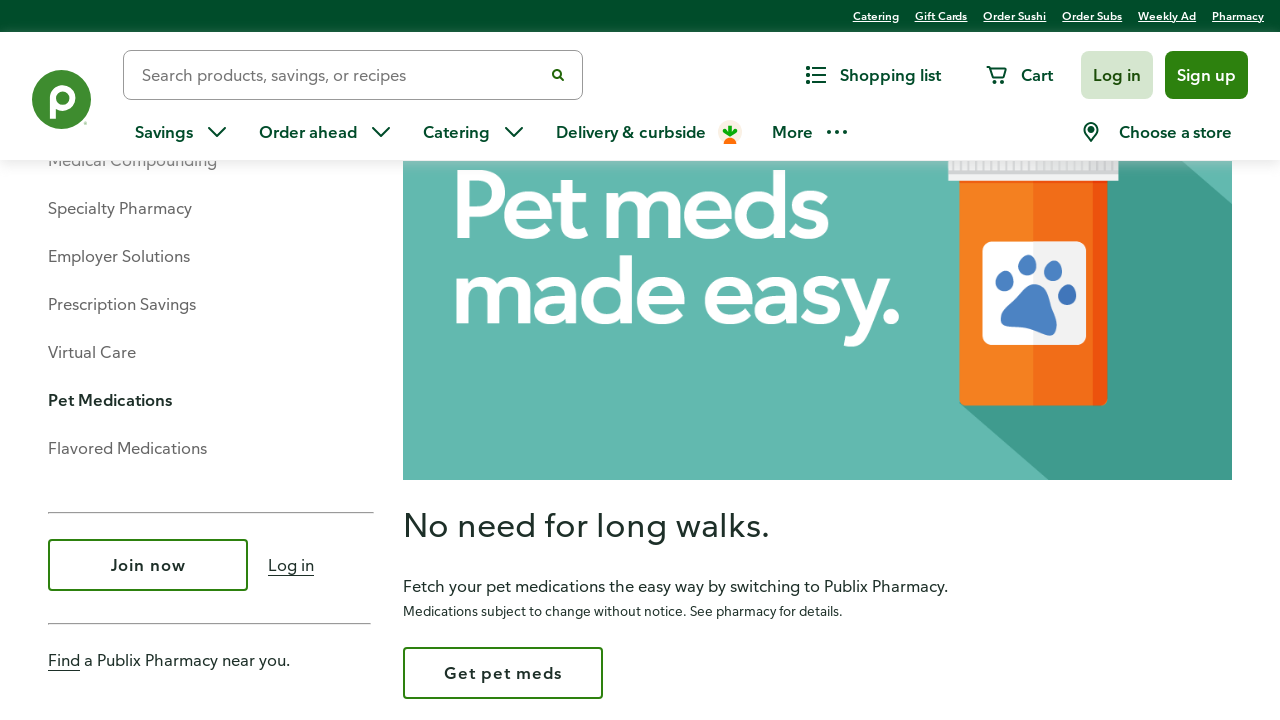

Waited 100ms for content to load after scroll
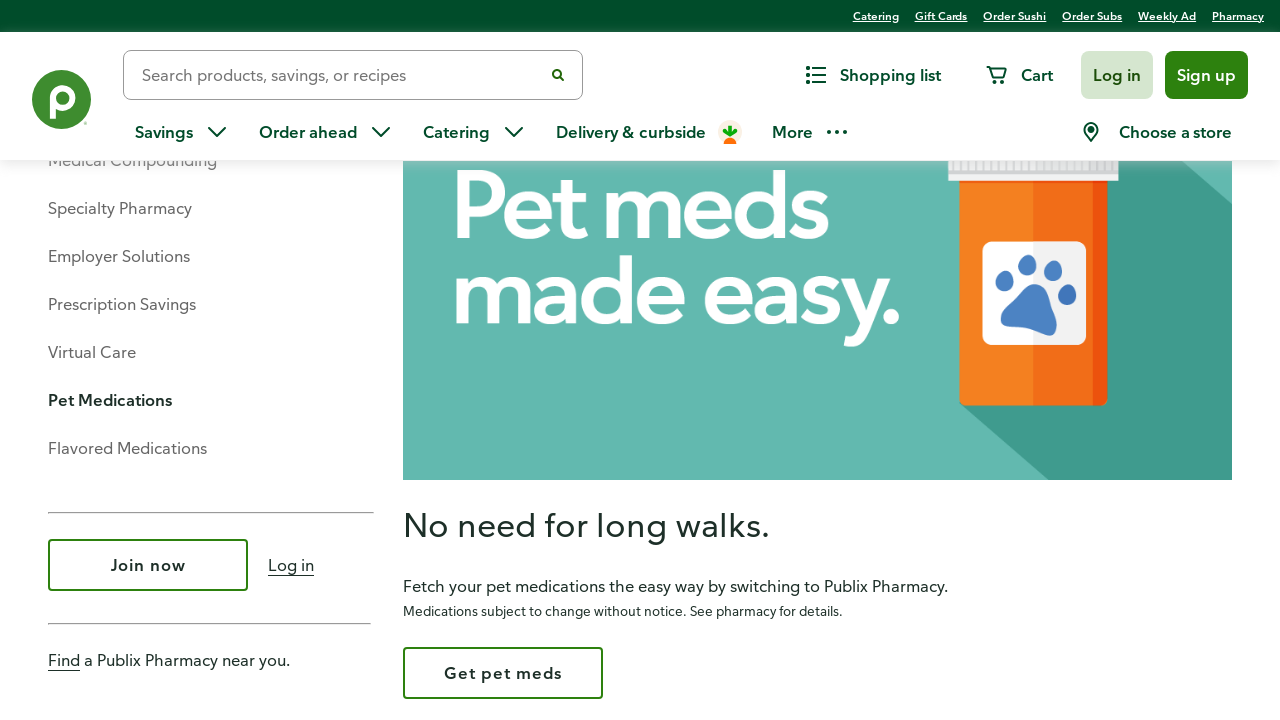

Scrolled down by 100 pixels to trigger lazy loading
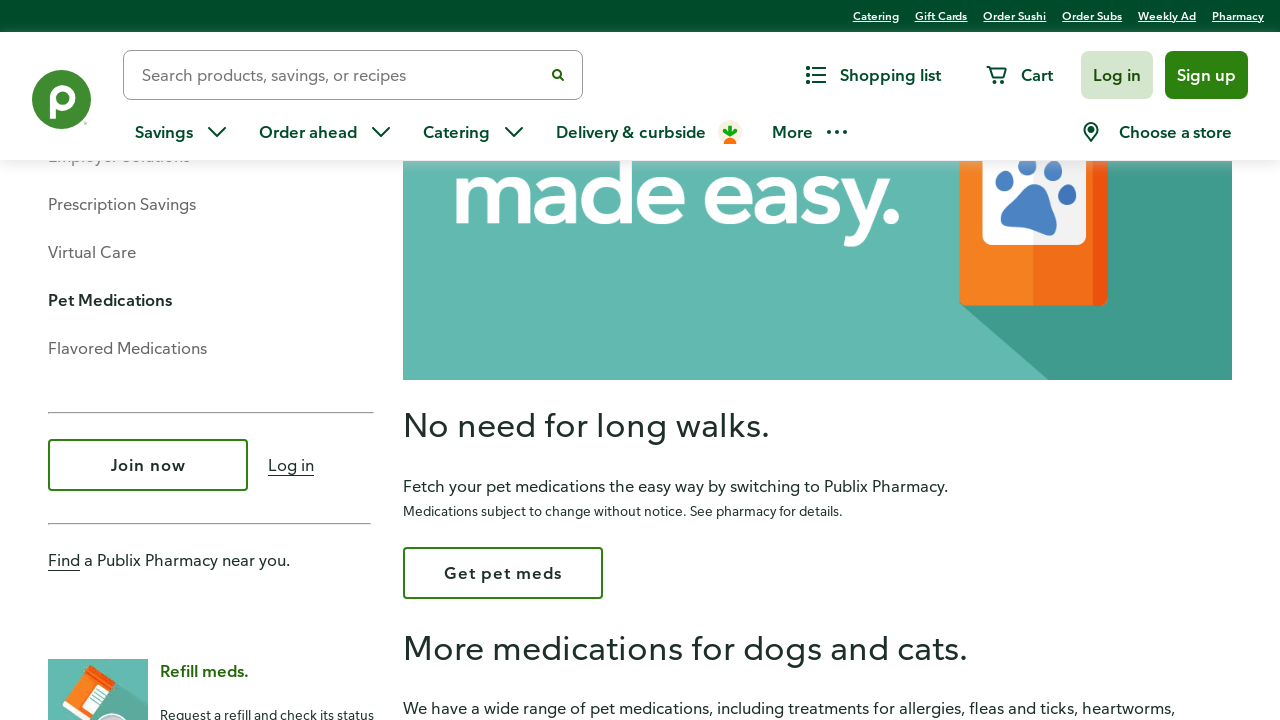

Waited 100ms for content to load after scroll
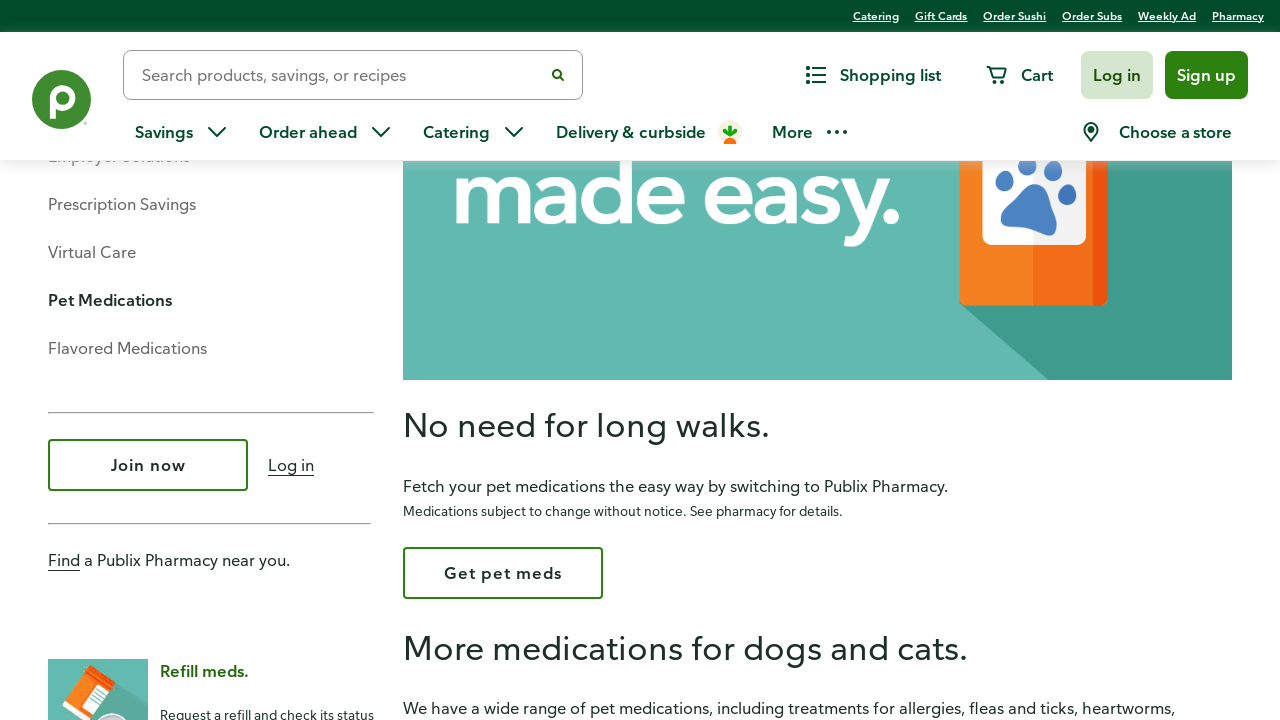

Scrolled down by 100 pixels to trigger lazy loading
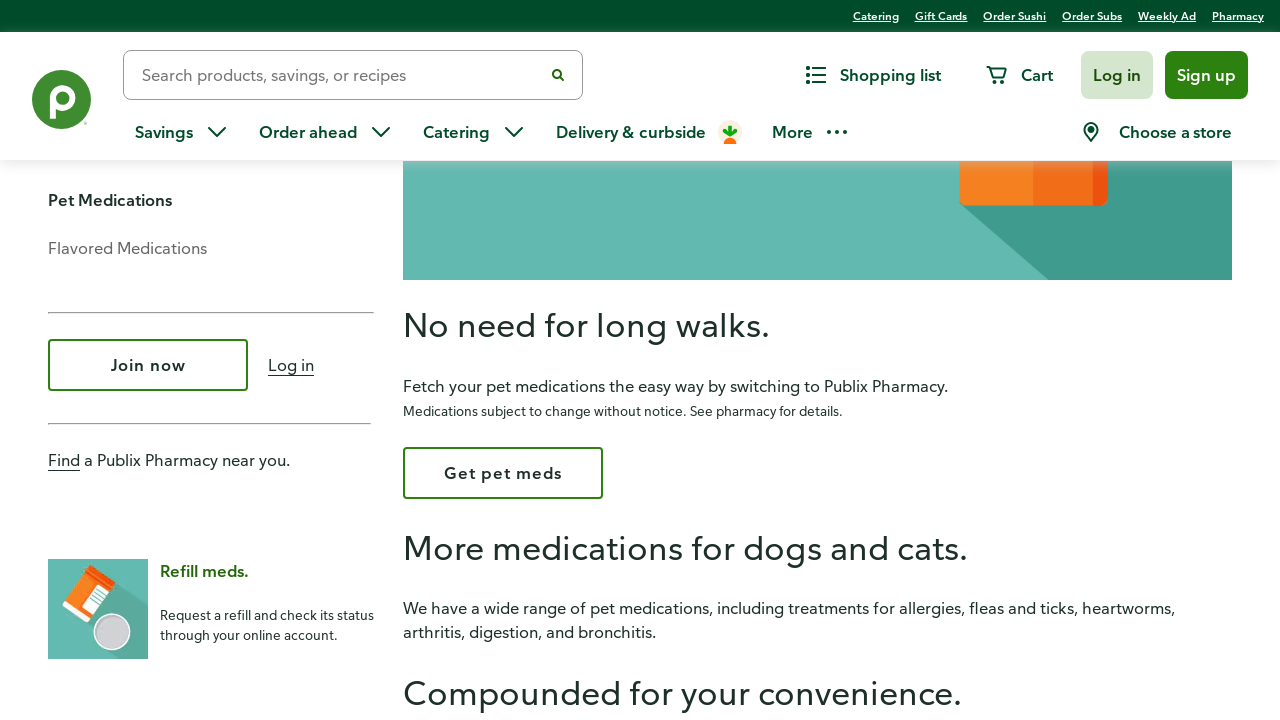

Waited 100ms for content to load after scroll
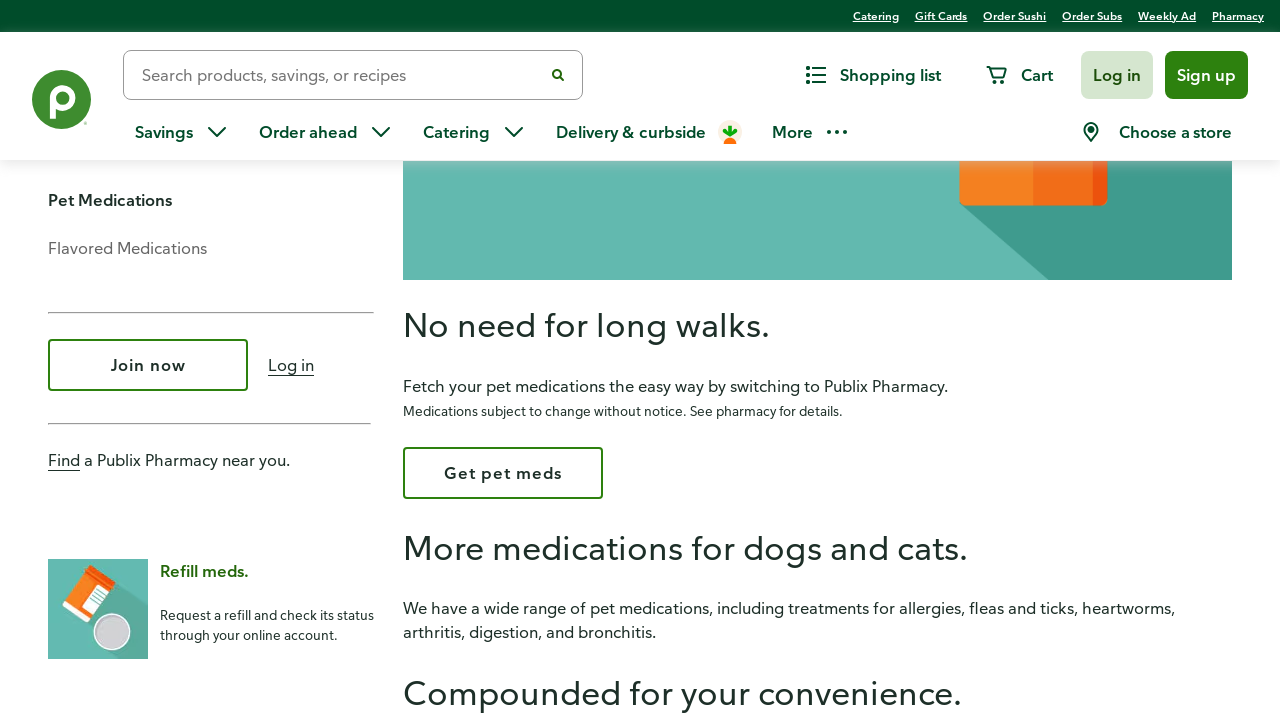

Scrolled down by 100 pixels to trigger lazy loading
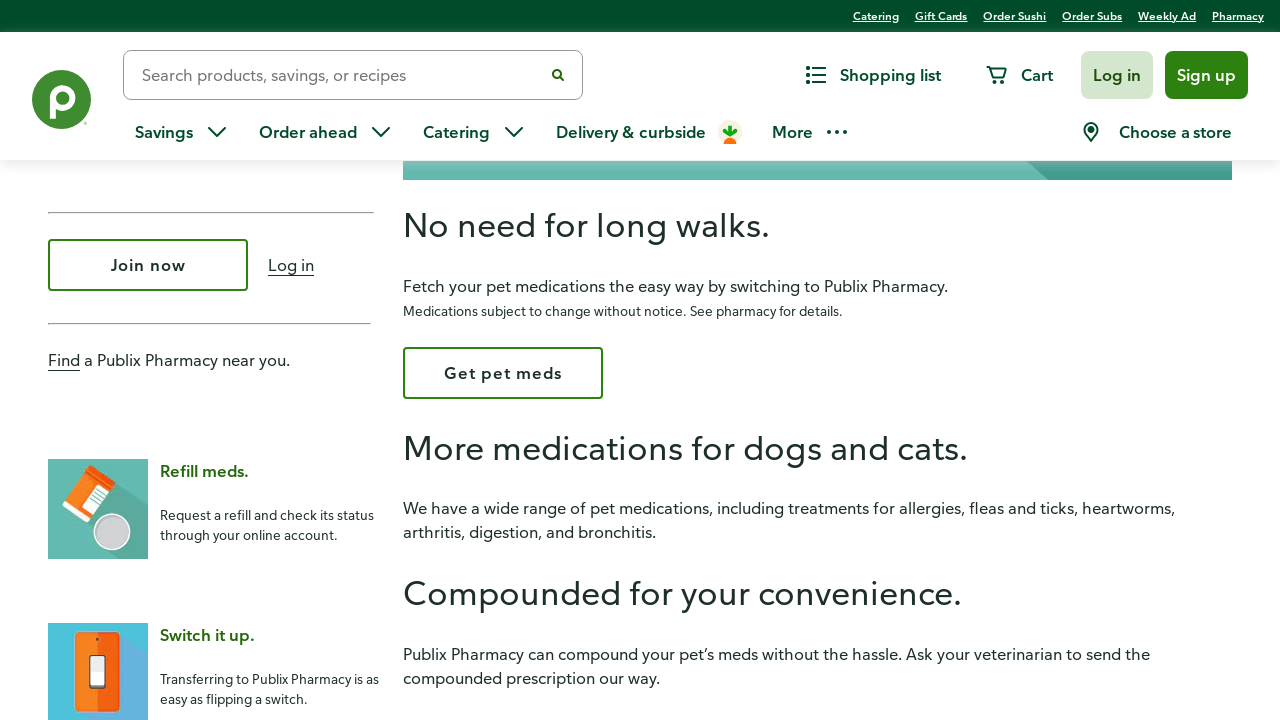

Waited 100ms for content to load after scroll
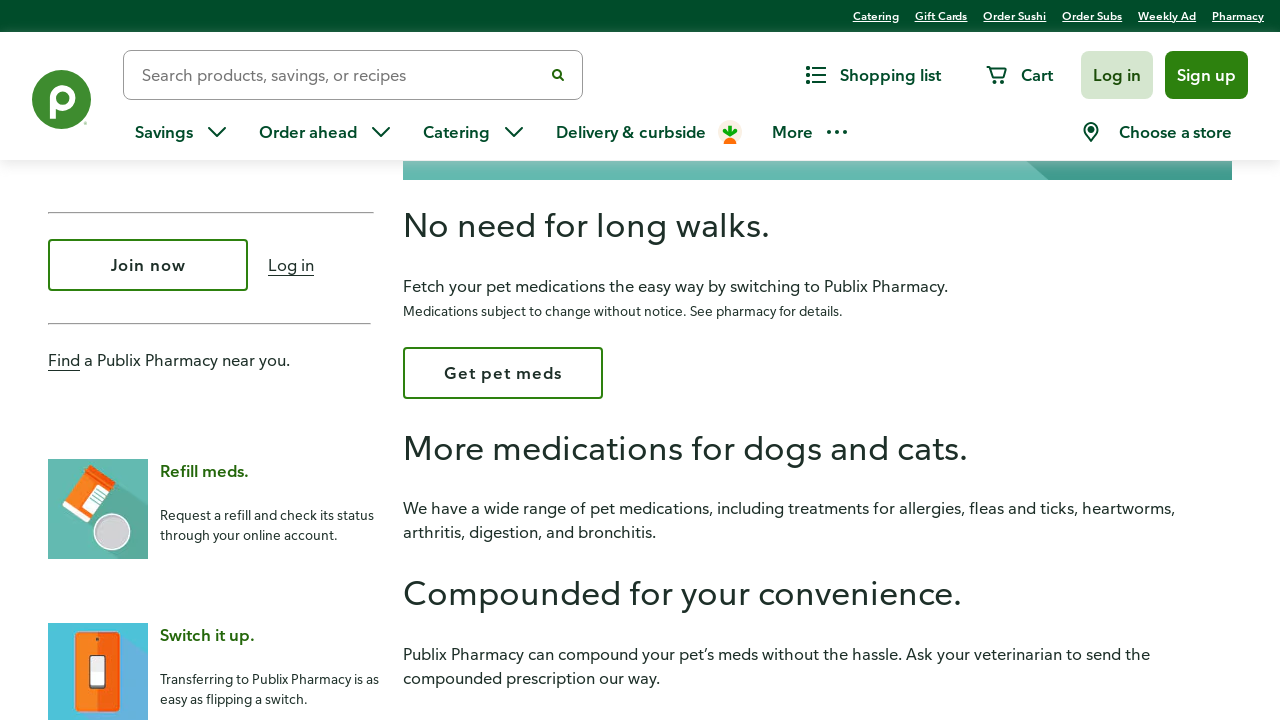

Scrolled down by 100 pixels to trigger lazy loading
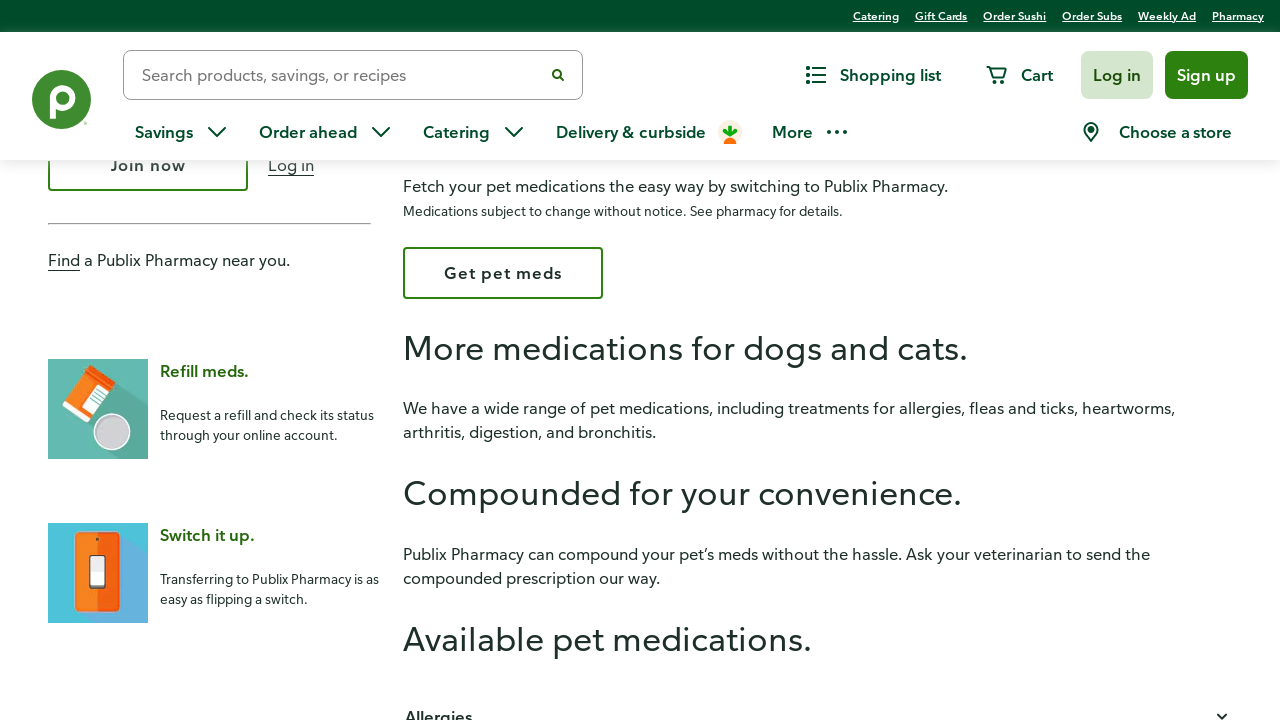

Waited 100ms for content to load after scroll
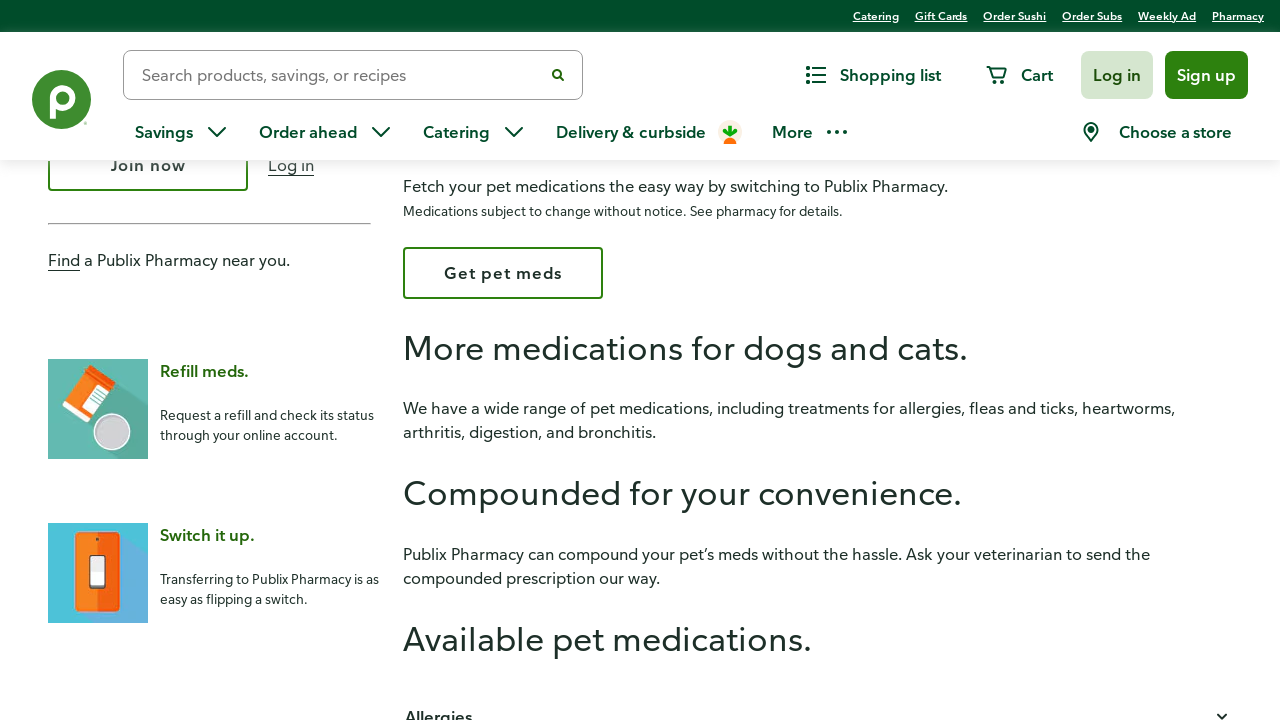

Scrolled down by 100 pixels to trigger lazy loading
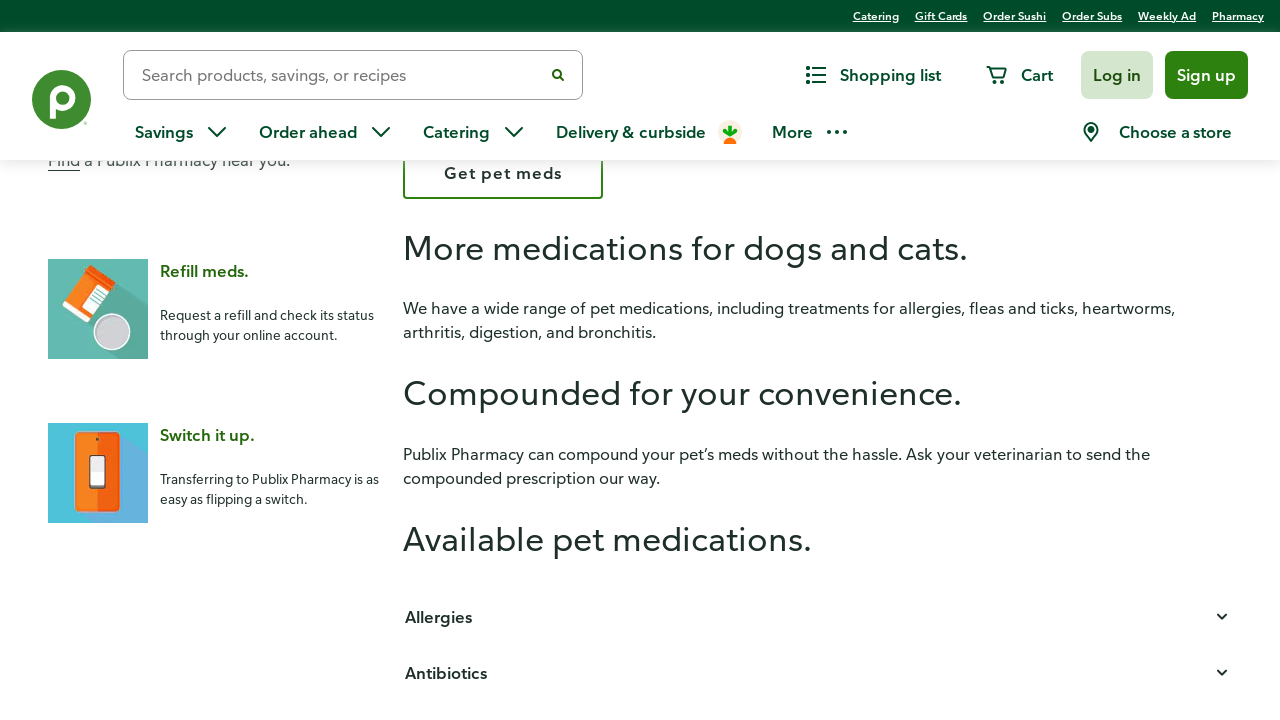

Waited 100ms for content to load after scroll
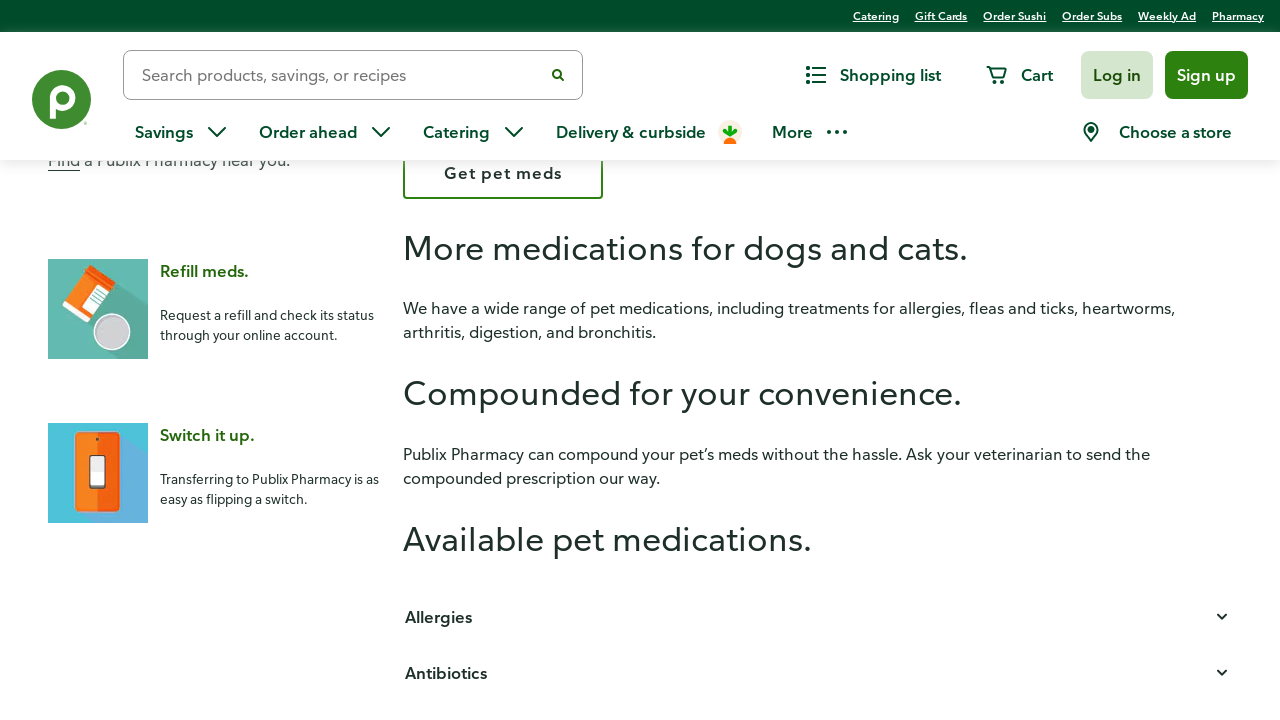

Scrolled down by 100 pixels to trigger lazy loading
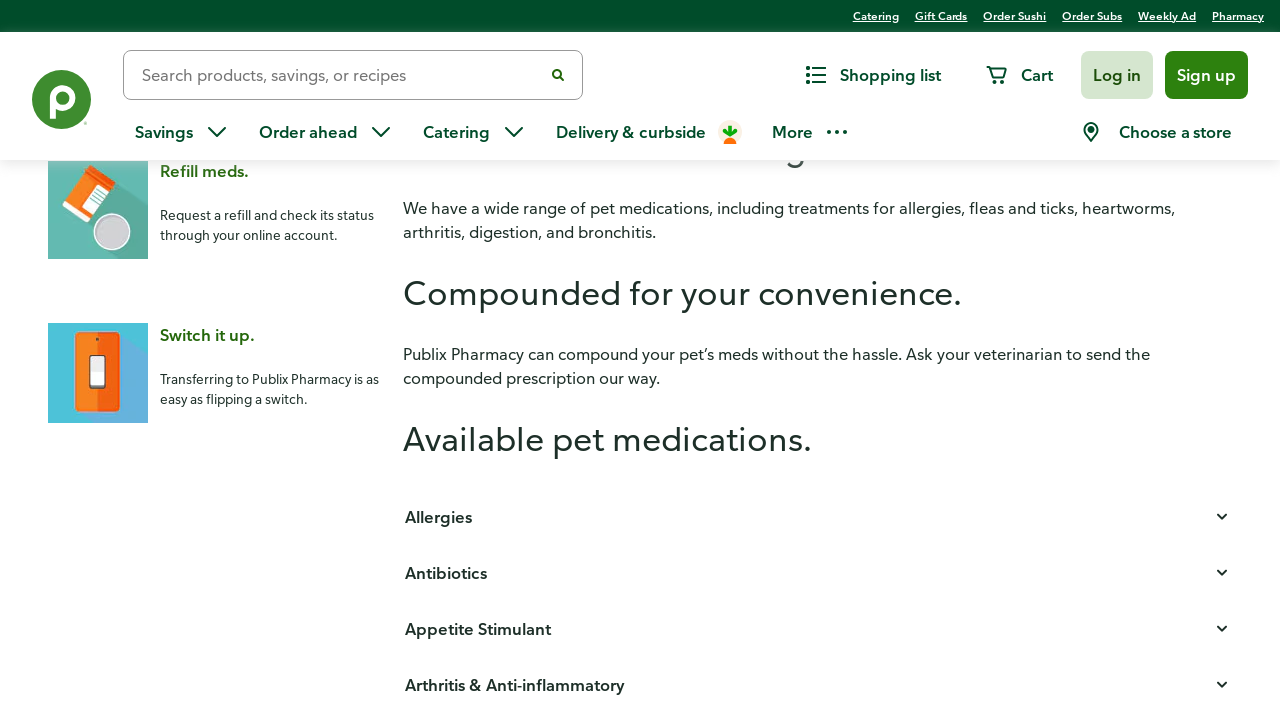

Waited 100ms for content to load after scroll
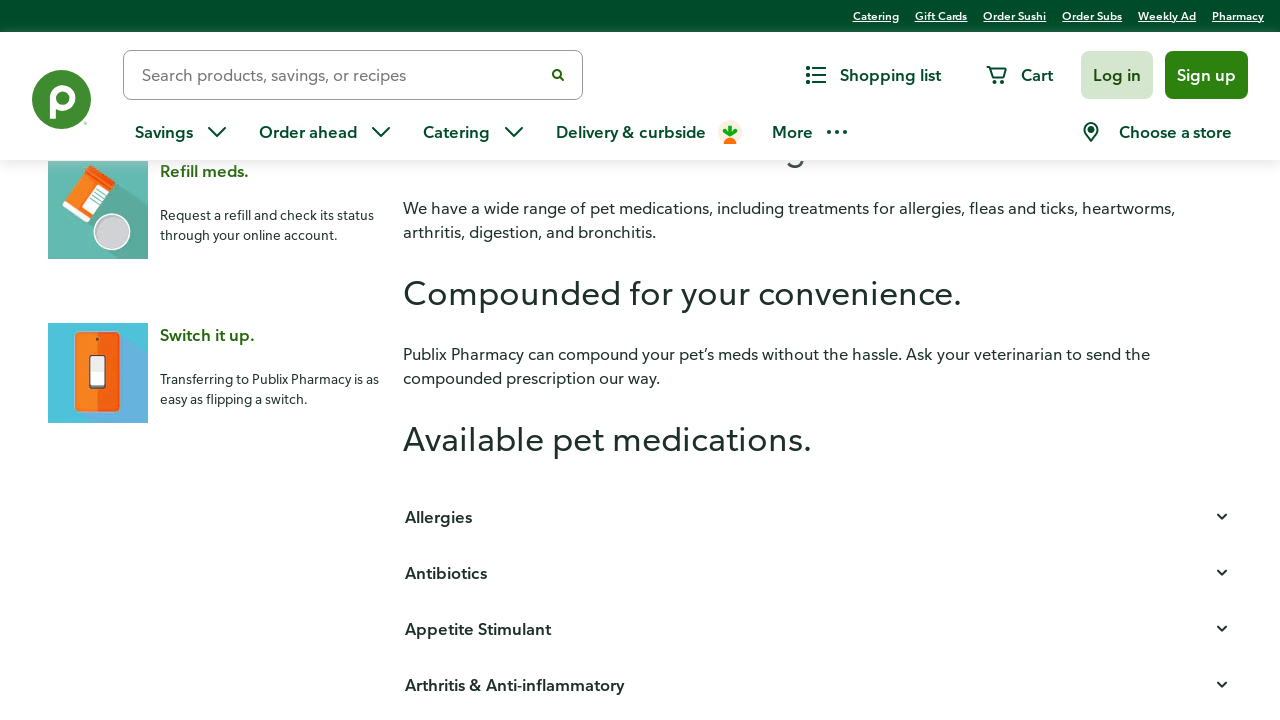

Scrolled down by 100 pixels to trigger lazy loading
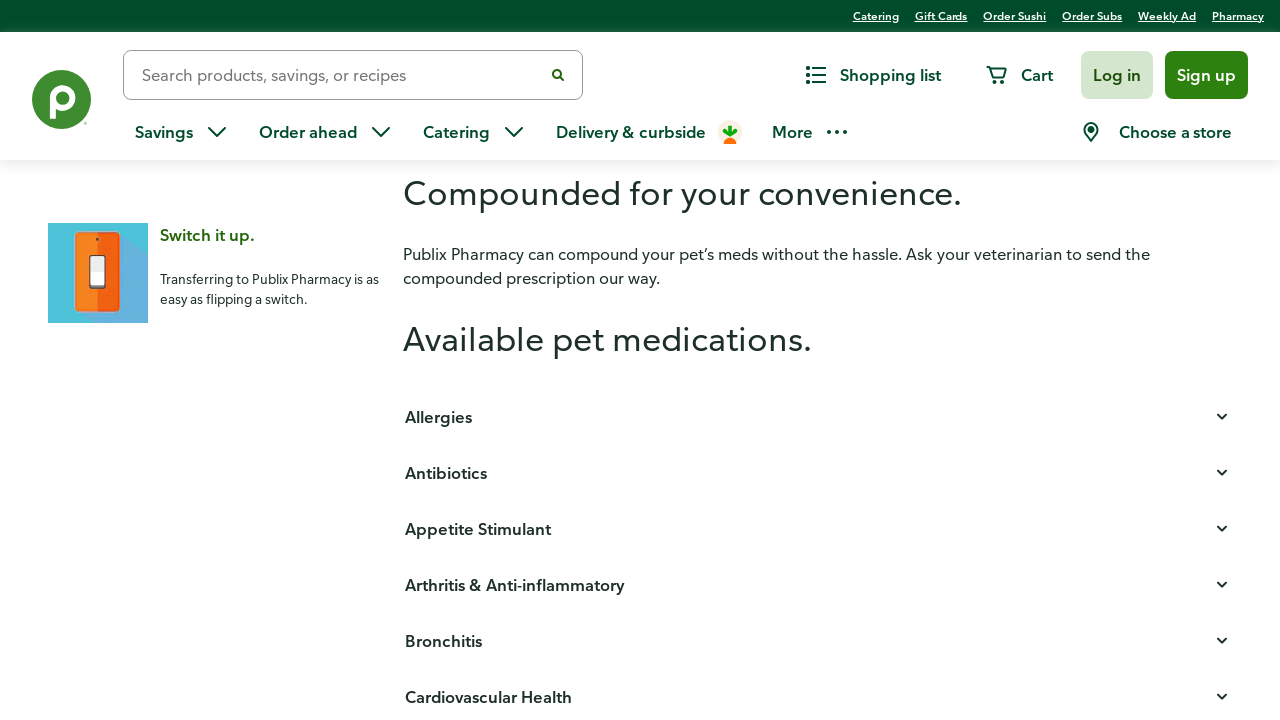

Waited 100ms for content to load after scroll
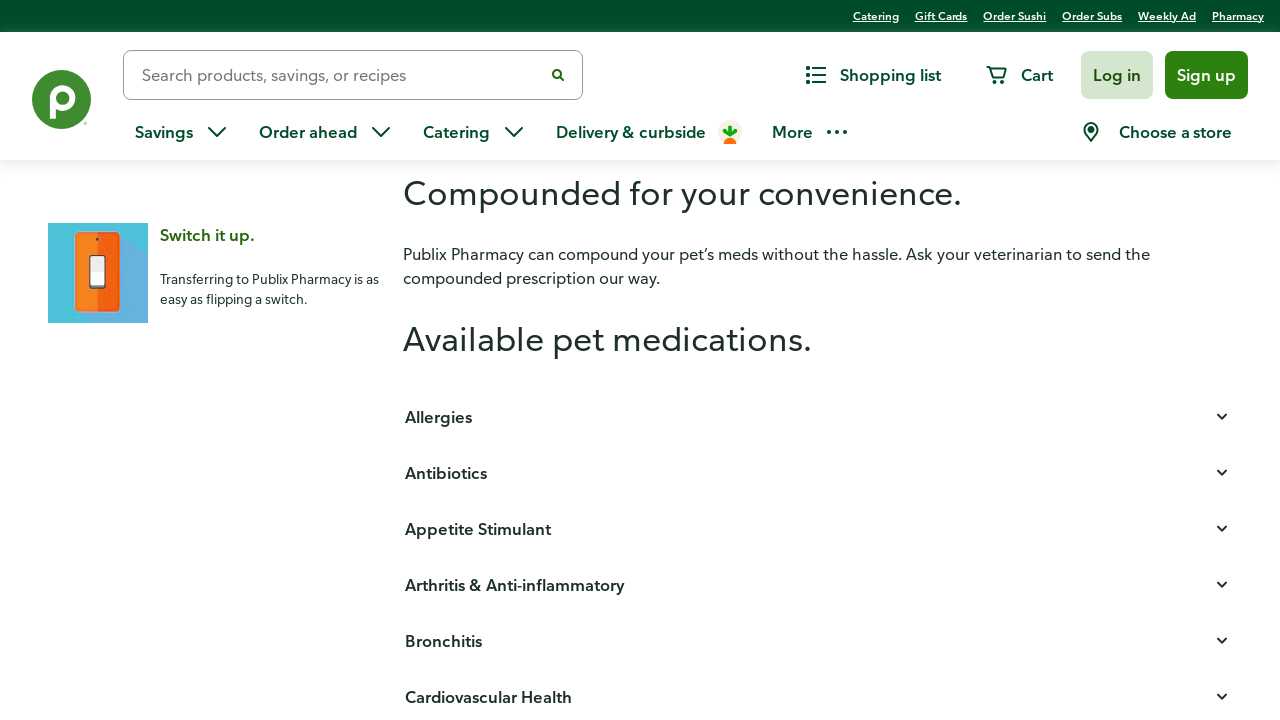

Scrolled down by 100 pixels to trigger lazy loading
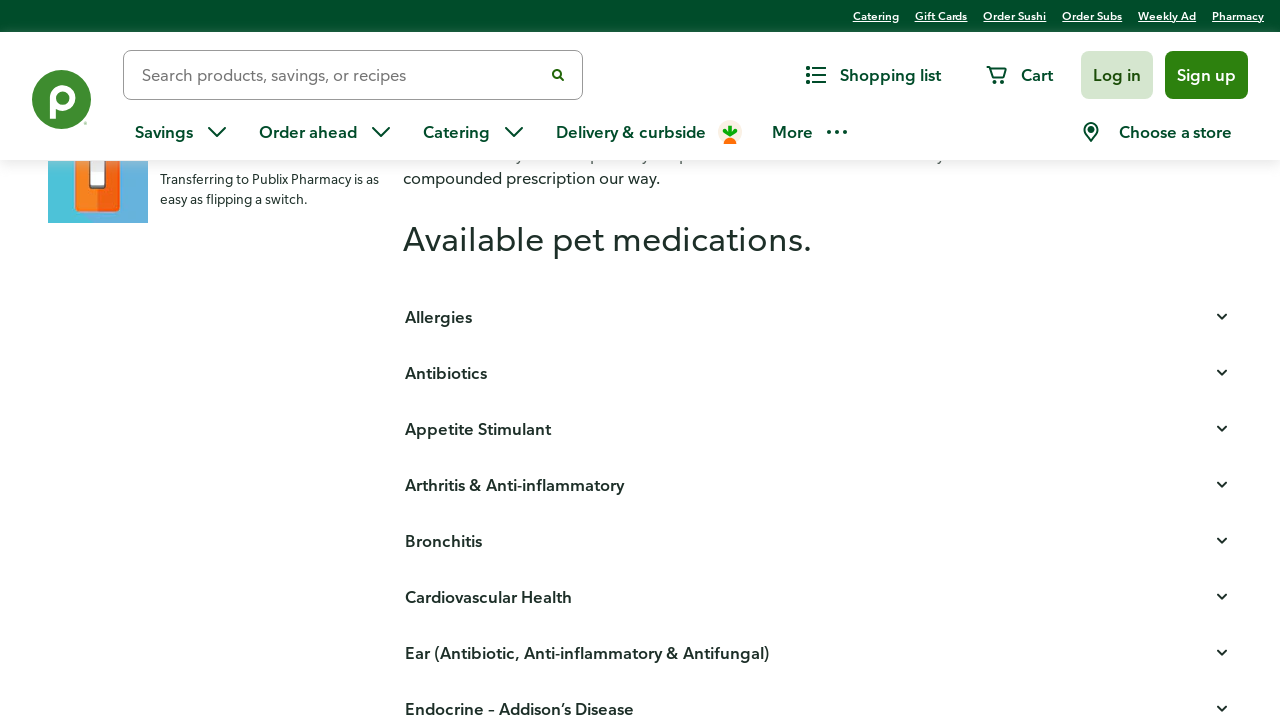

Waited 100ms for content to load after scroll
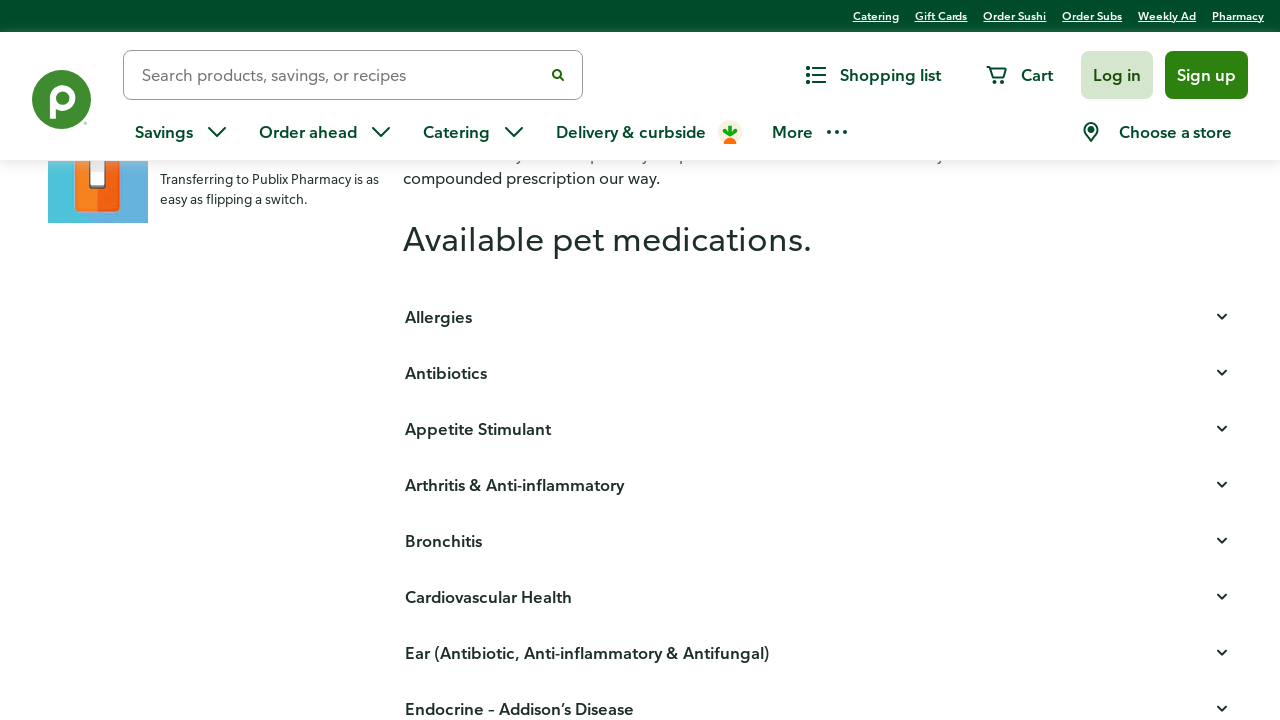

Scrolled down by 100 pixels to trigger lazy loading
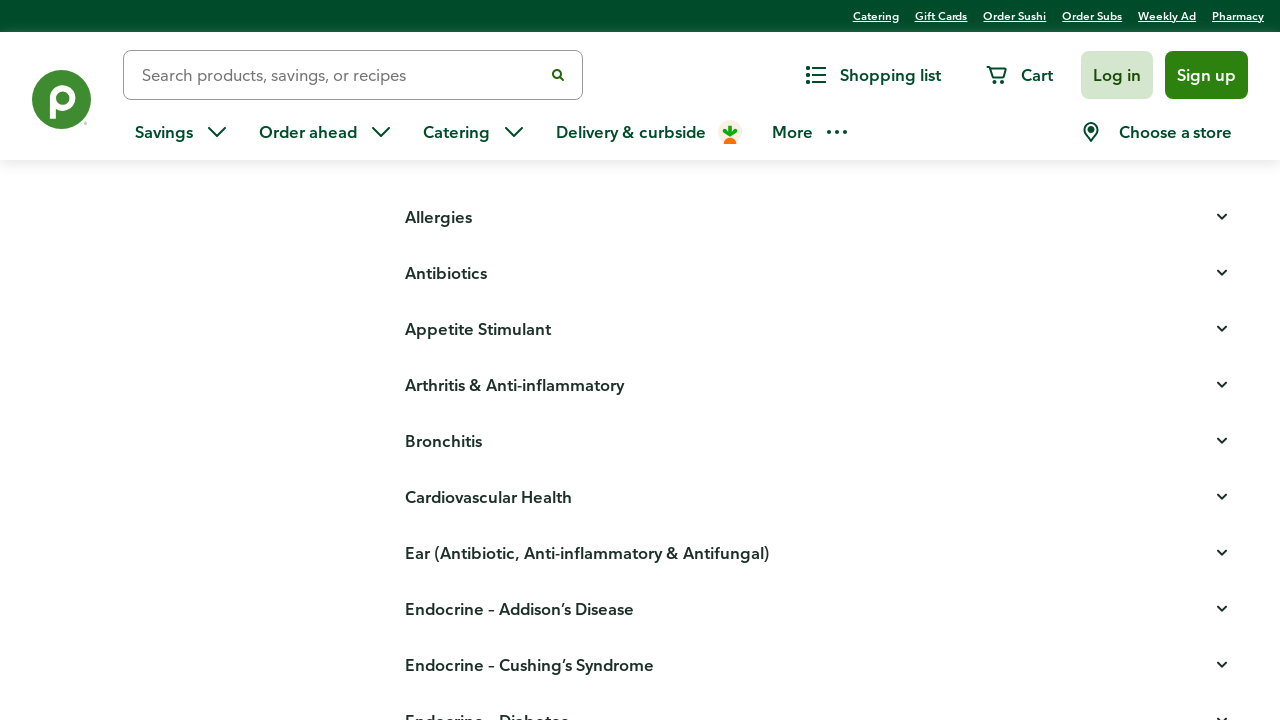

Waited 100ms for content to load after scroll
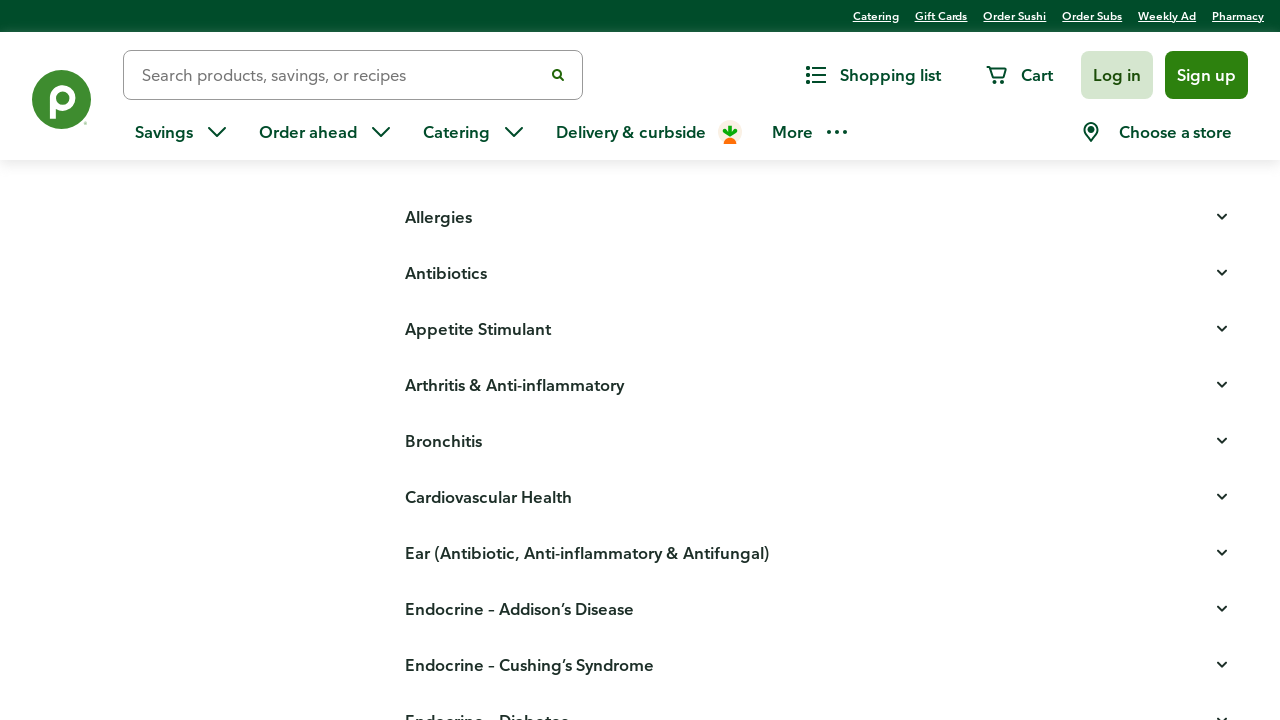

Scrolled down by 100 pixels to trigger lazy loading
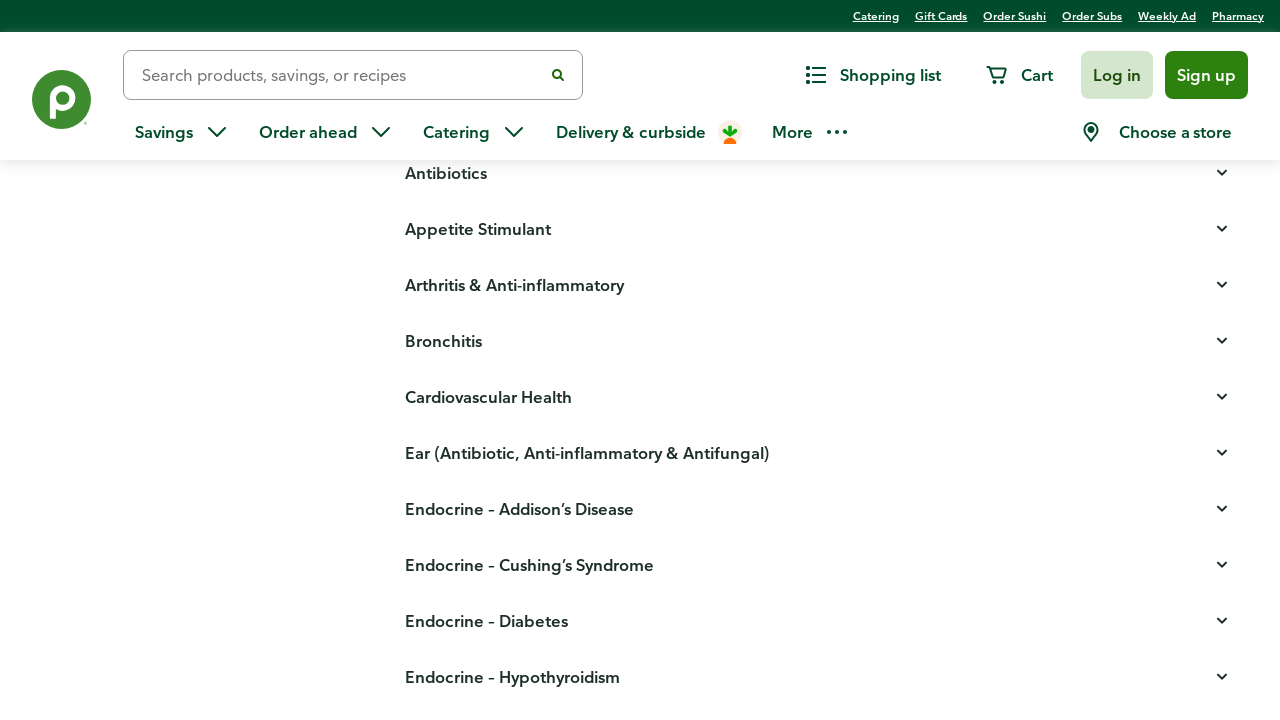

Waited 100ms for content to load after scroll
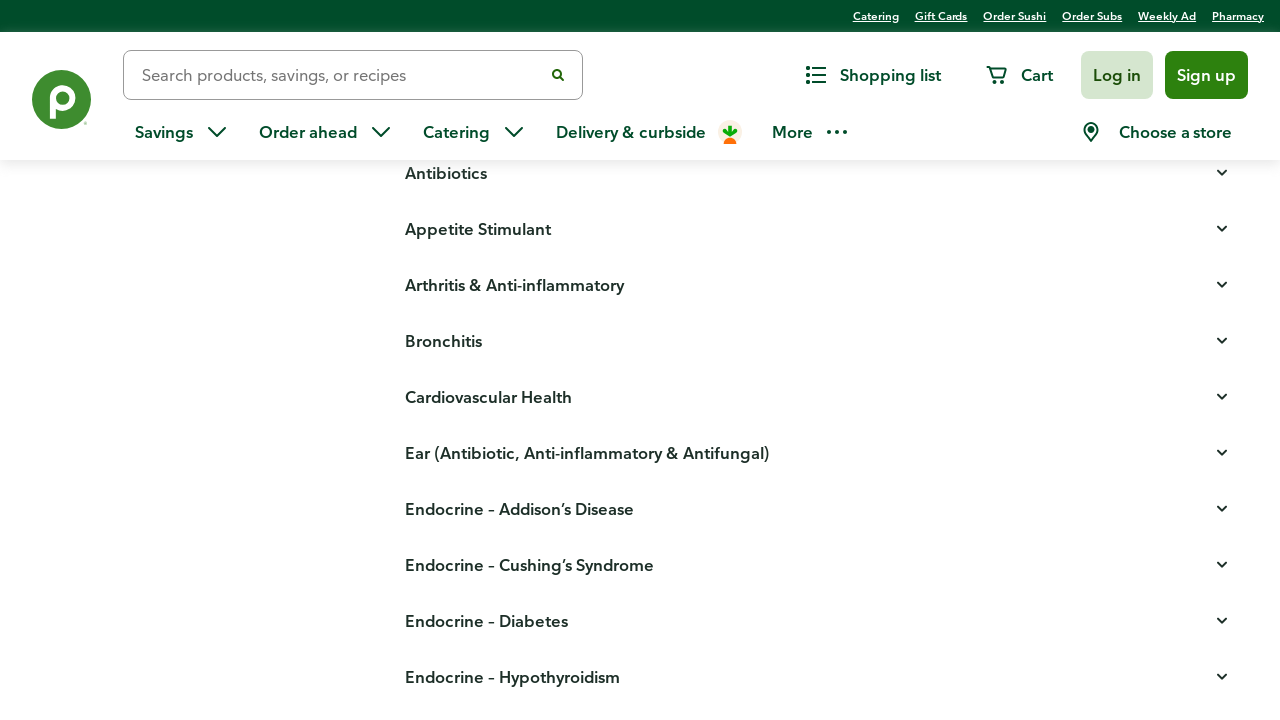

Scrolled down by 100 pixels to trigger lazy loading
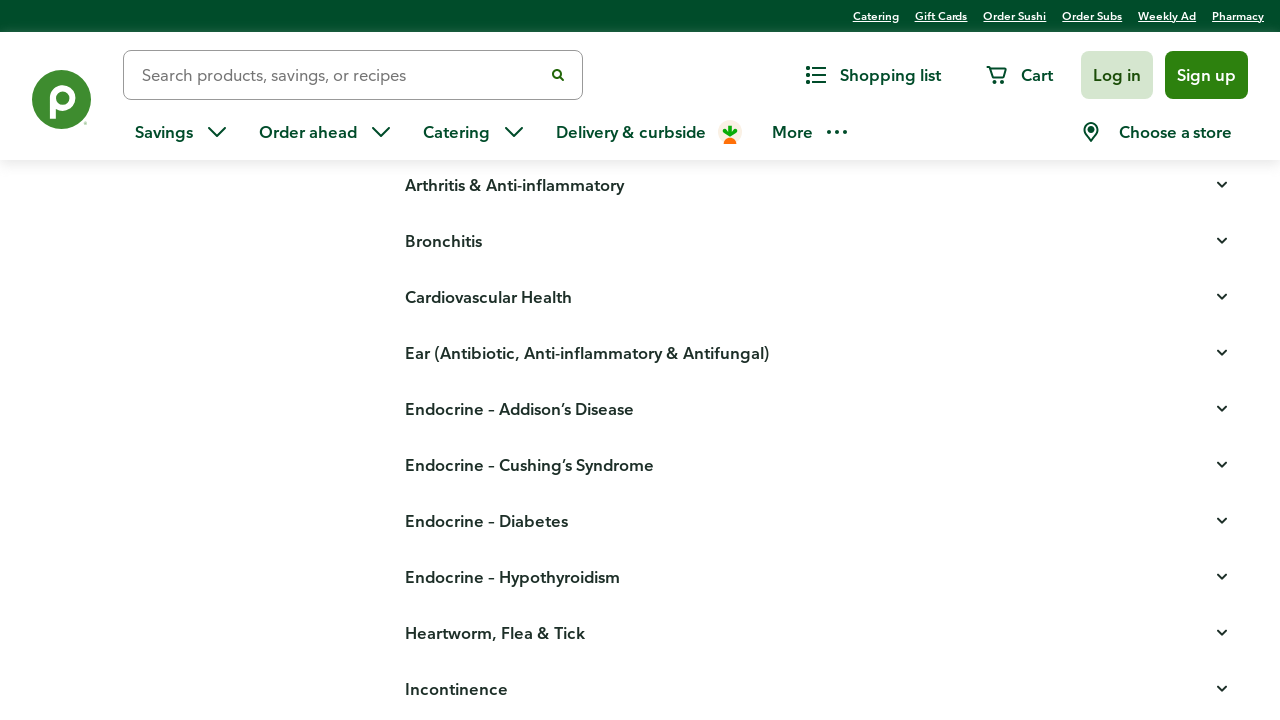

Waited 100ms for content to load after scroll
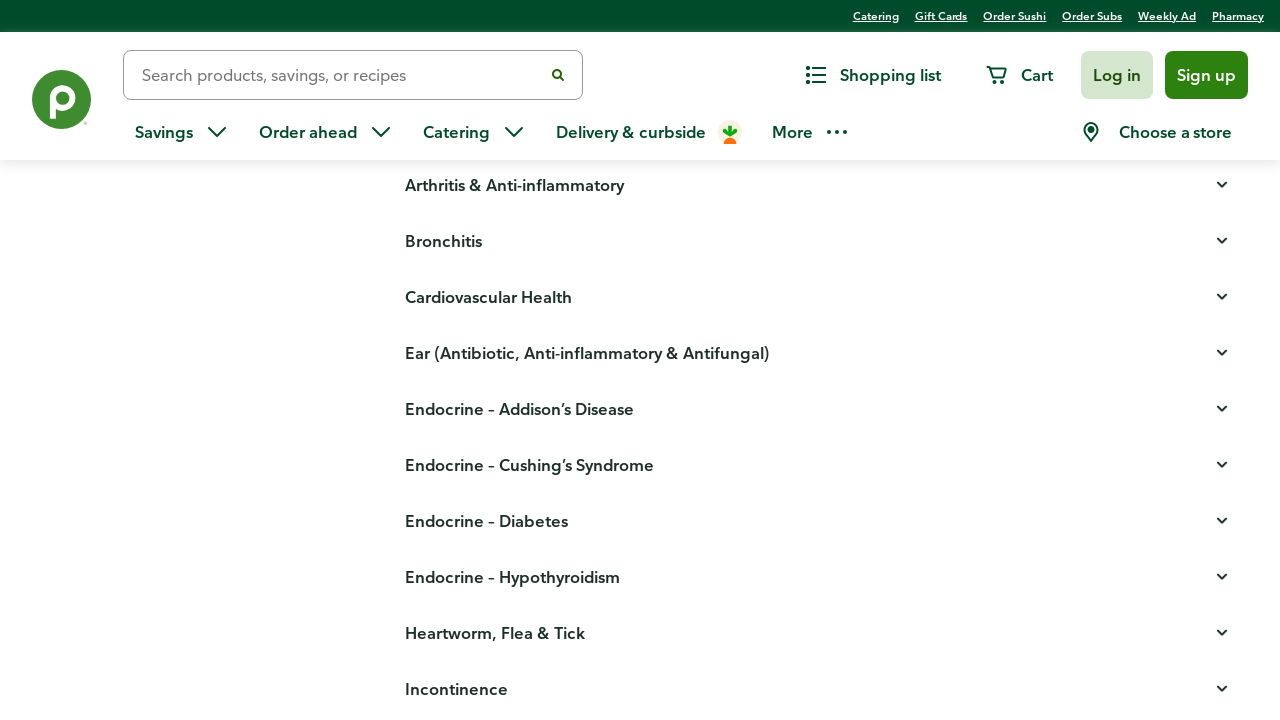

Scrolled down by 100 pixels to trigger lazy loading
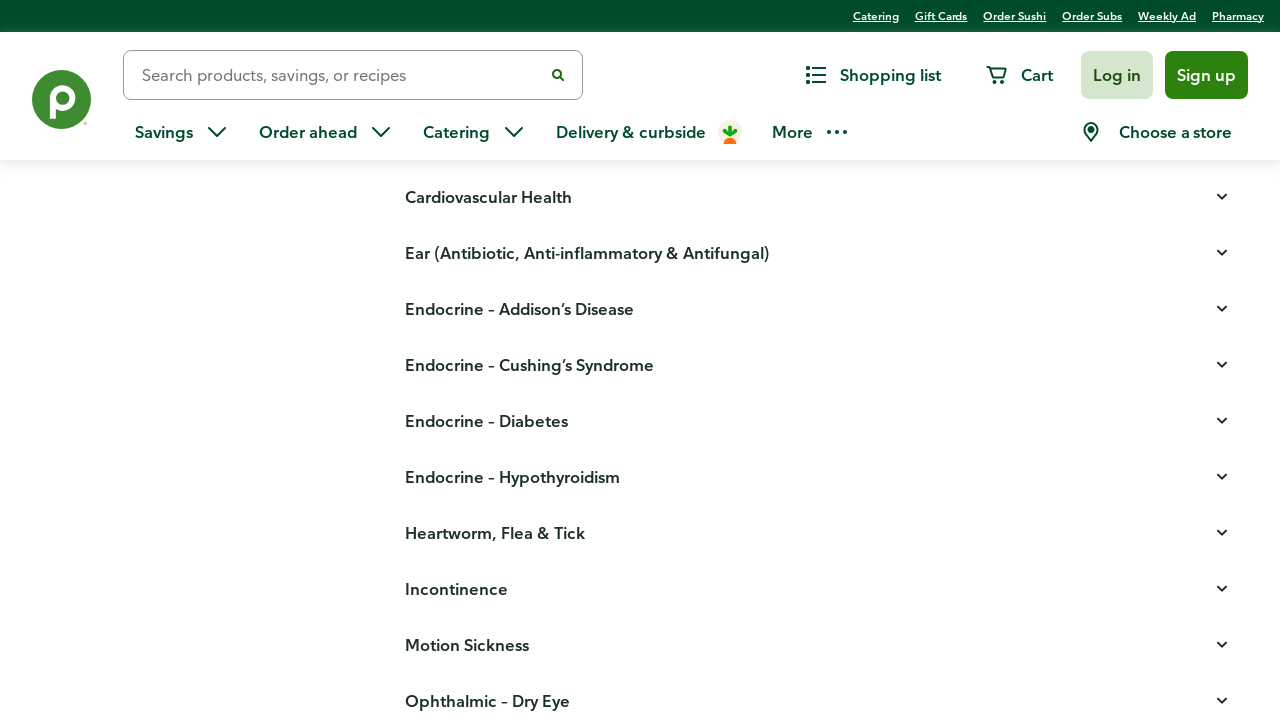

Waited 100ms for content to load after scroll
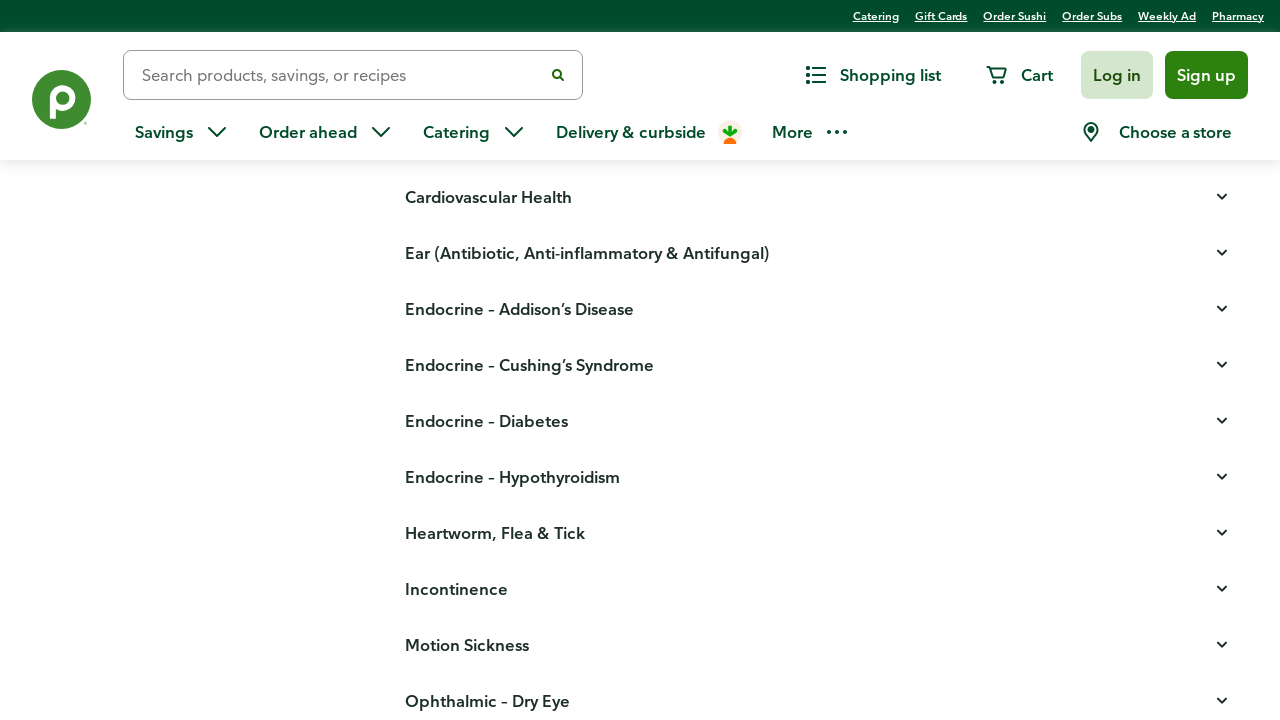

Located all expandable section buttons on pet medication page
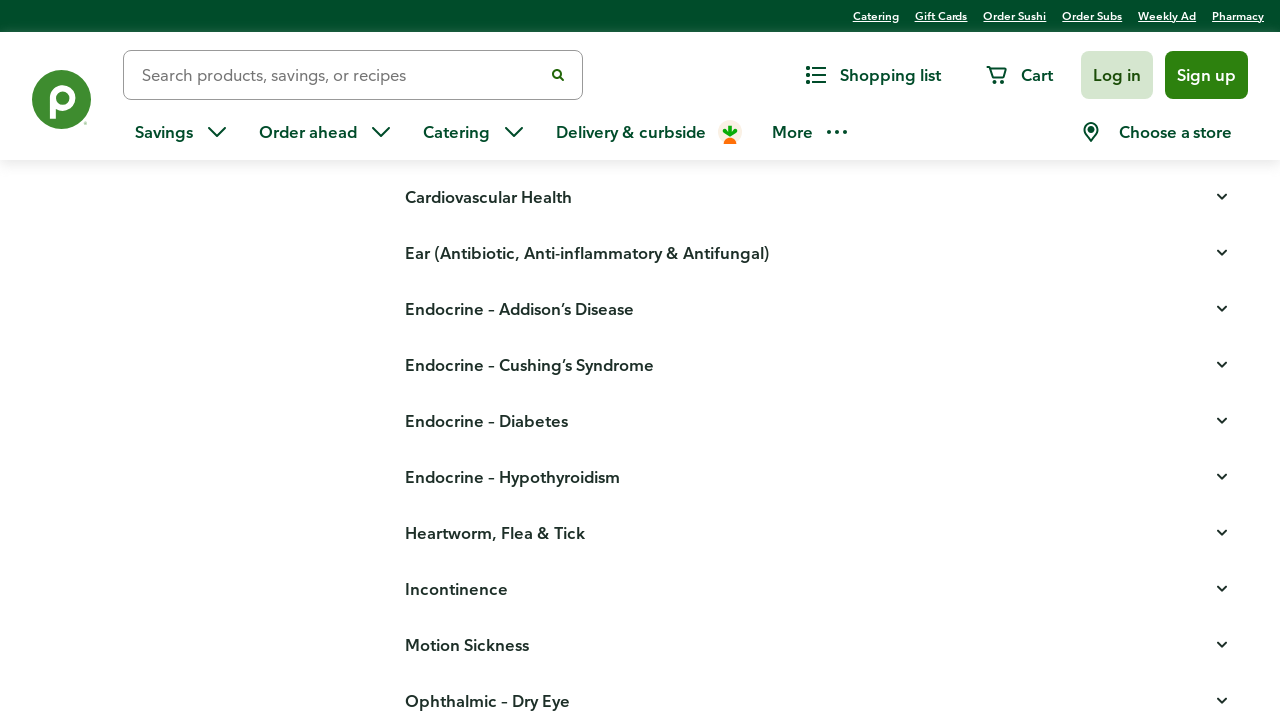

Scrolled expandable button into view
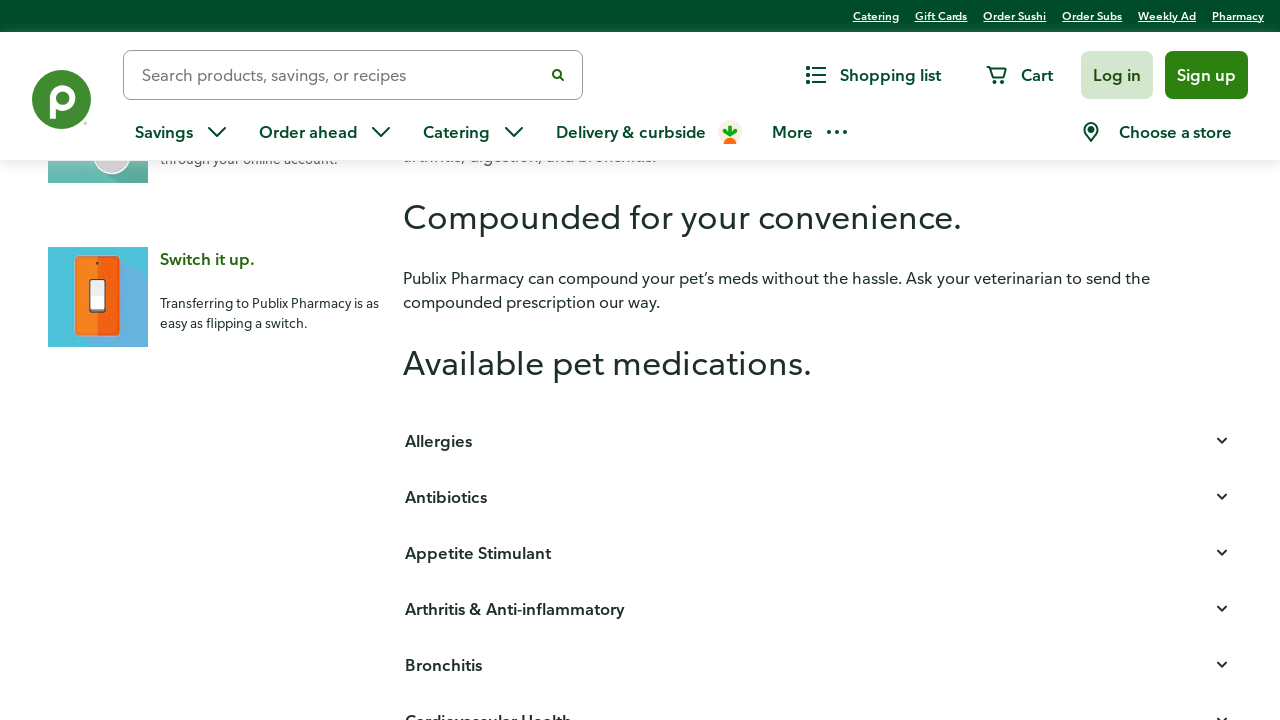

Clicked expand button to reveal additional information at (818, 441) on .expand-button >> nth=0
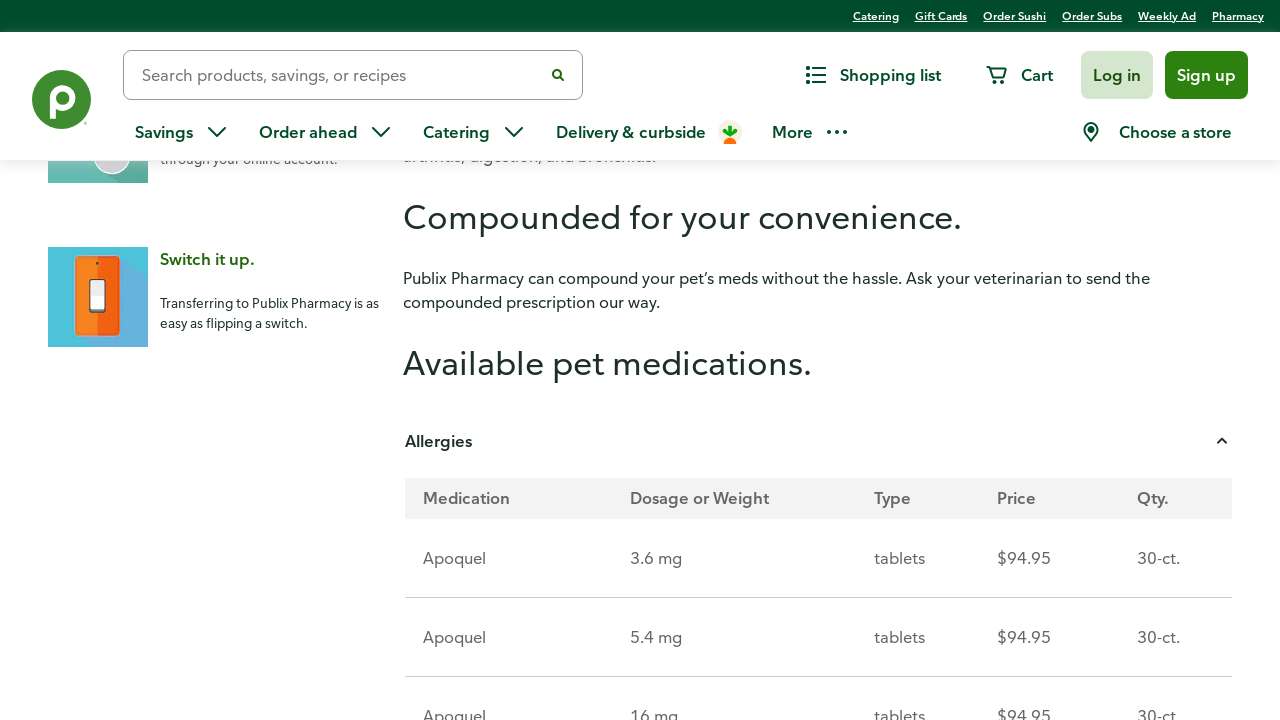

Waited 500ms for section expansion animation to complete
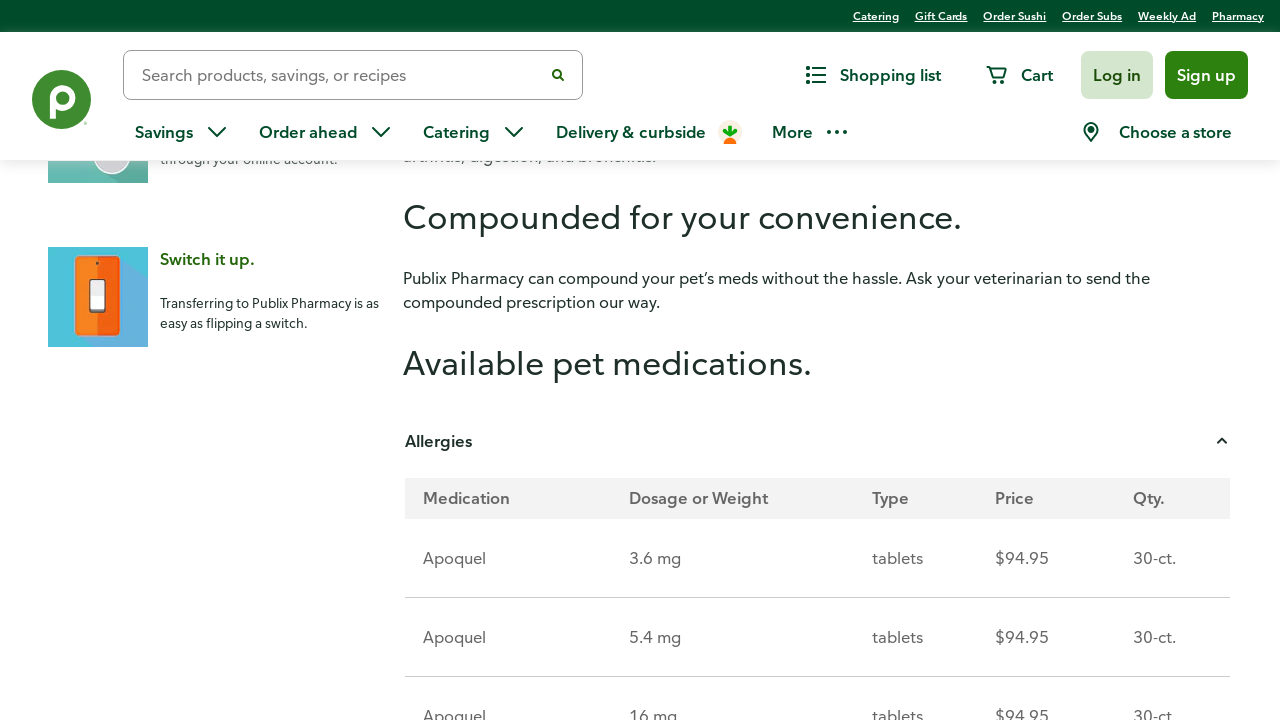

Scrolled expandable button into view
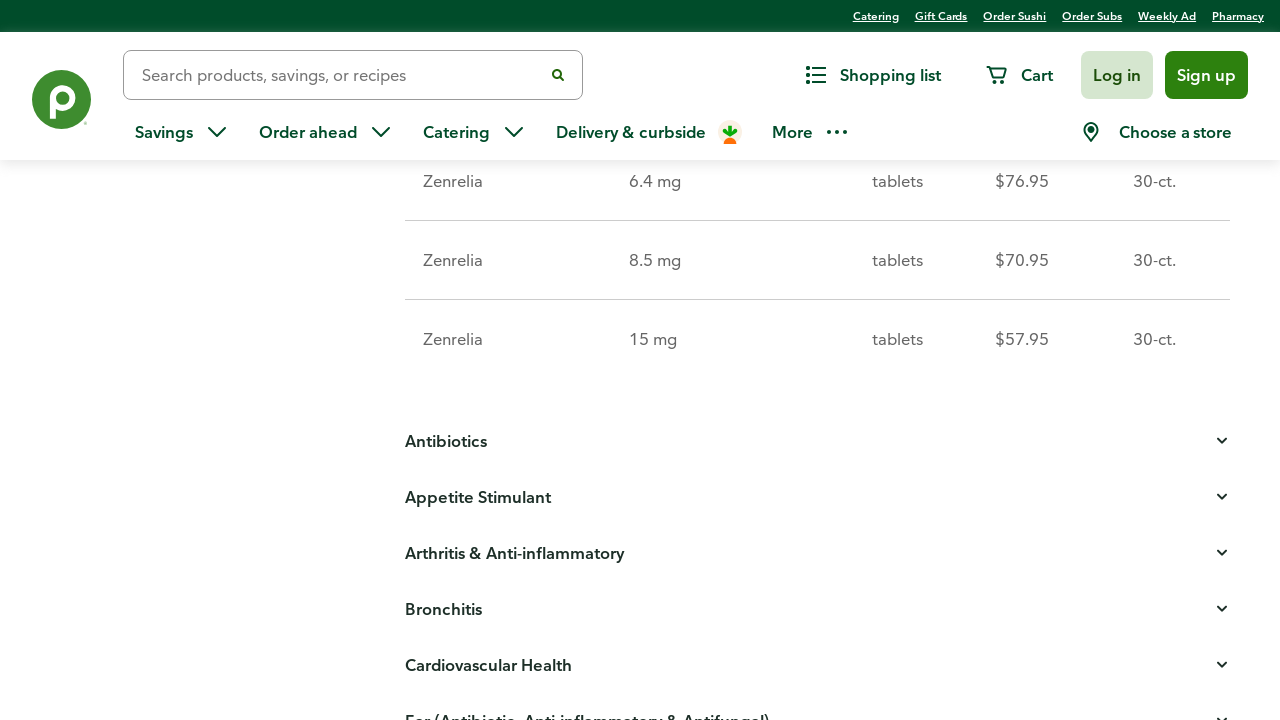

Clicked expand button to reveal additional information at (818, 441) on .expand-button >> nth=1
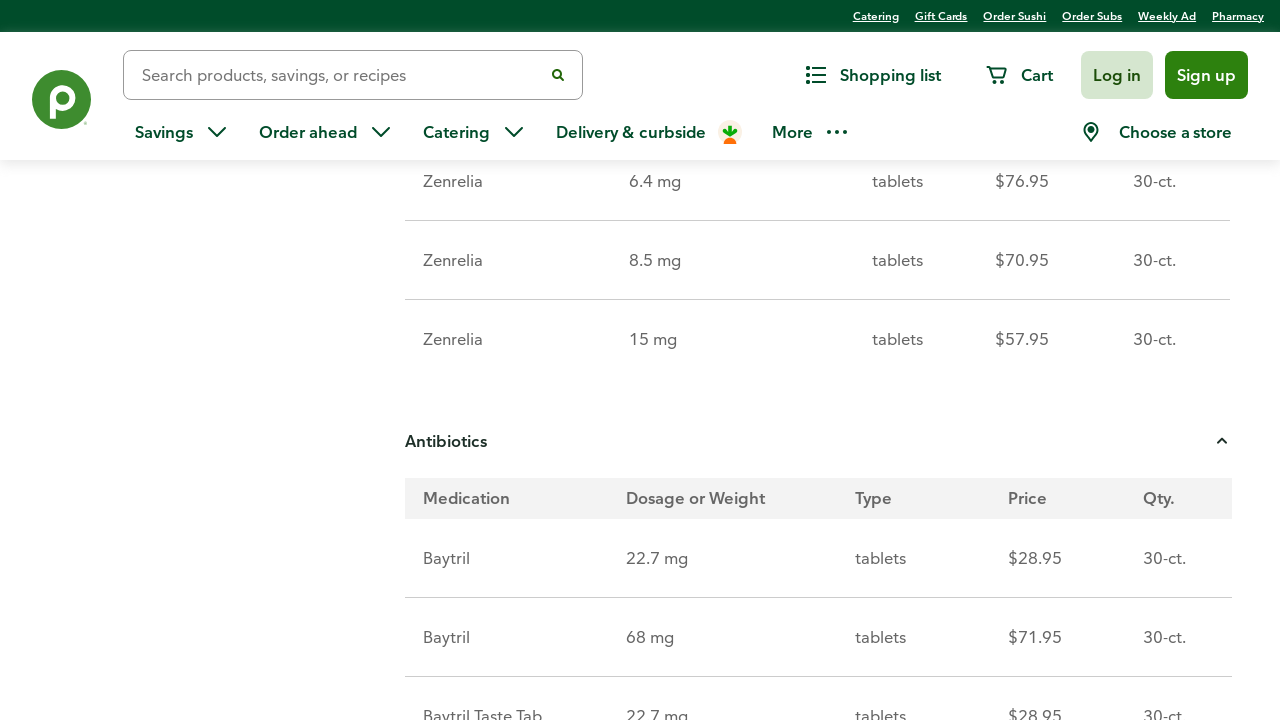

Waited 500ms for section expansion animation to complete
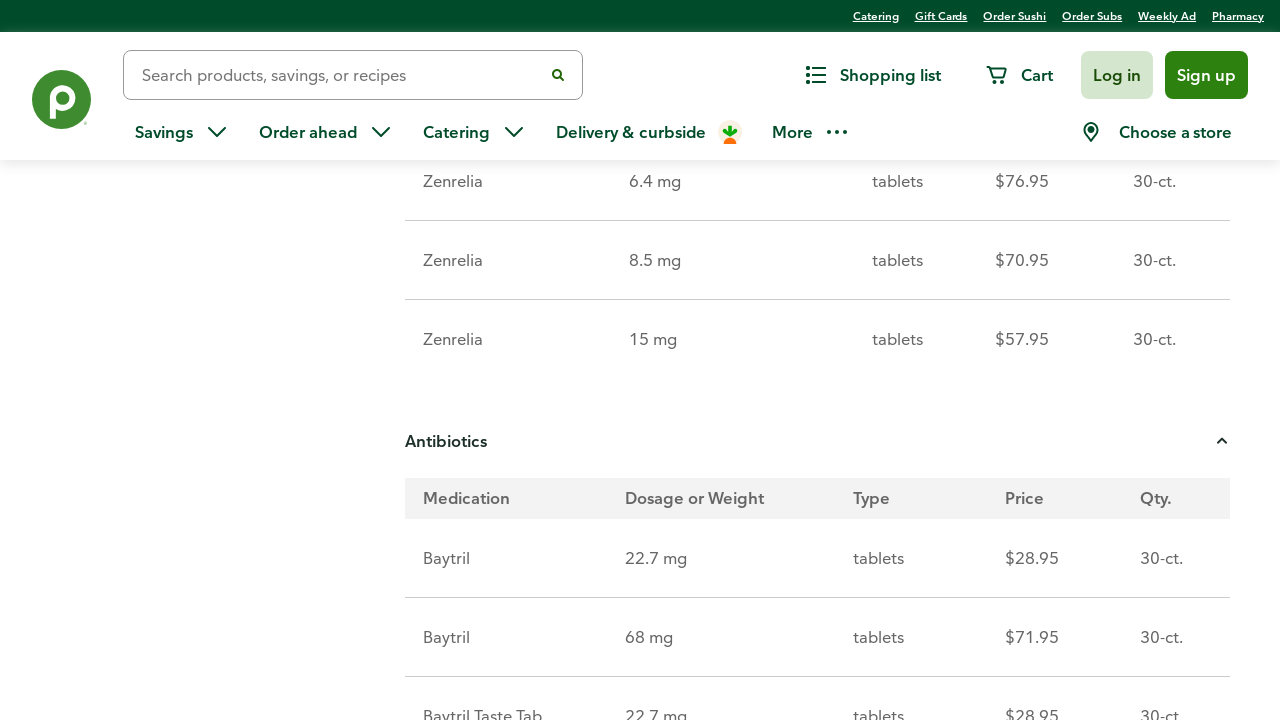

Scrolled expandable button into view
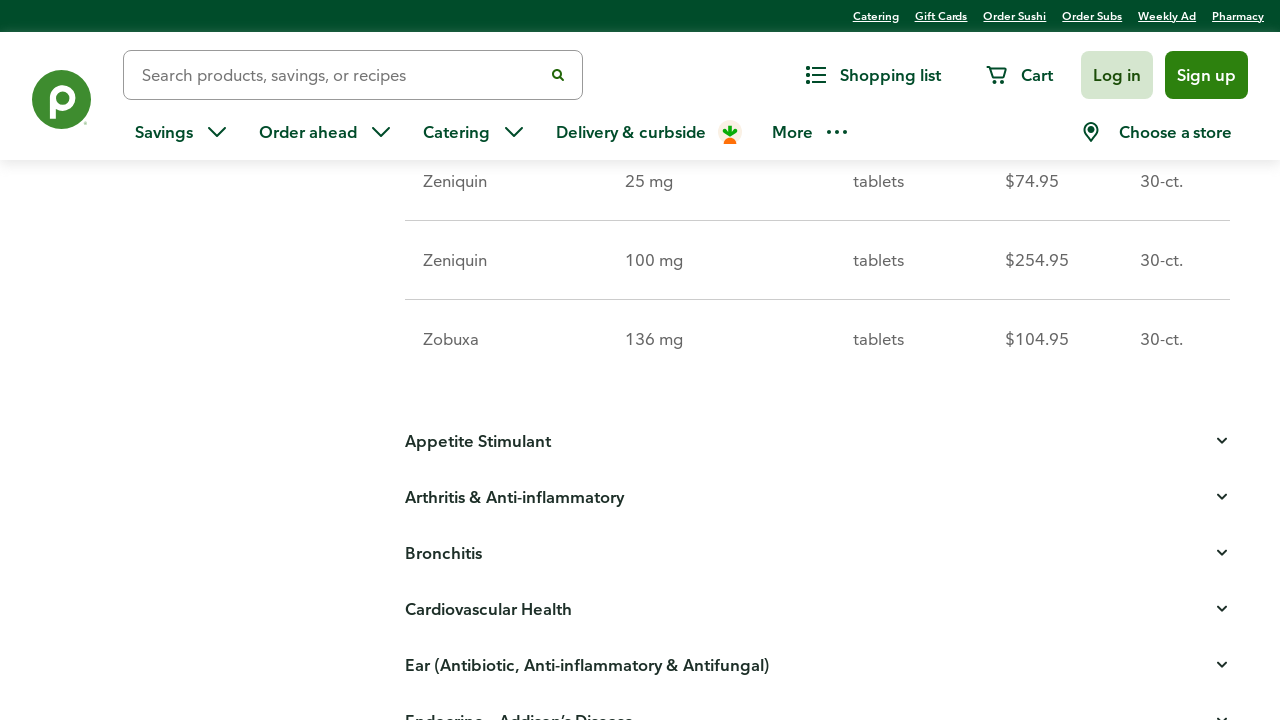

Clicked expand button to reveal additional information at (818, 441) on .expand-button >> nth=2
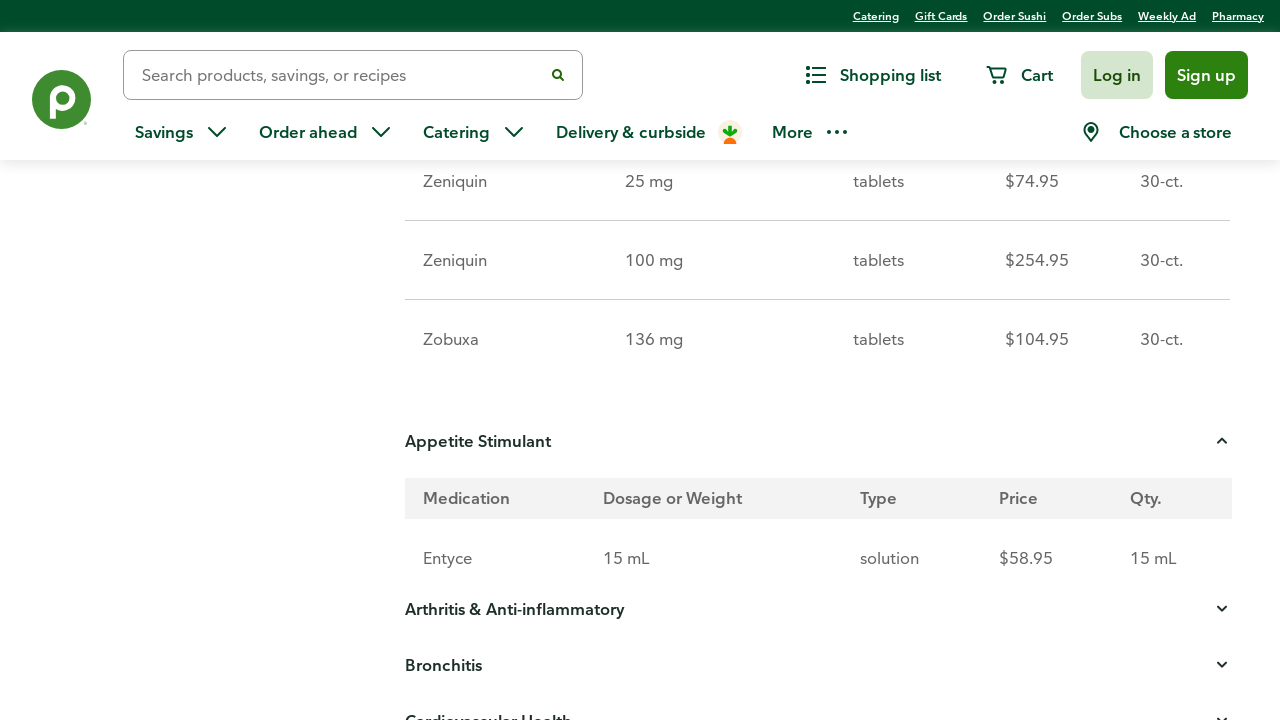

Waited 500ms for section expansion animation to complete
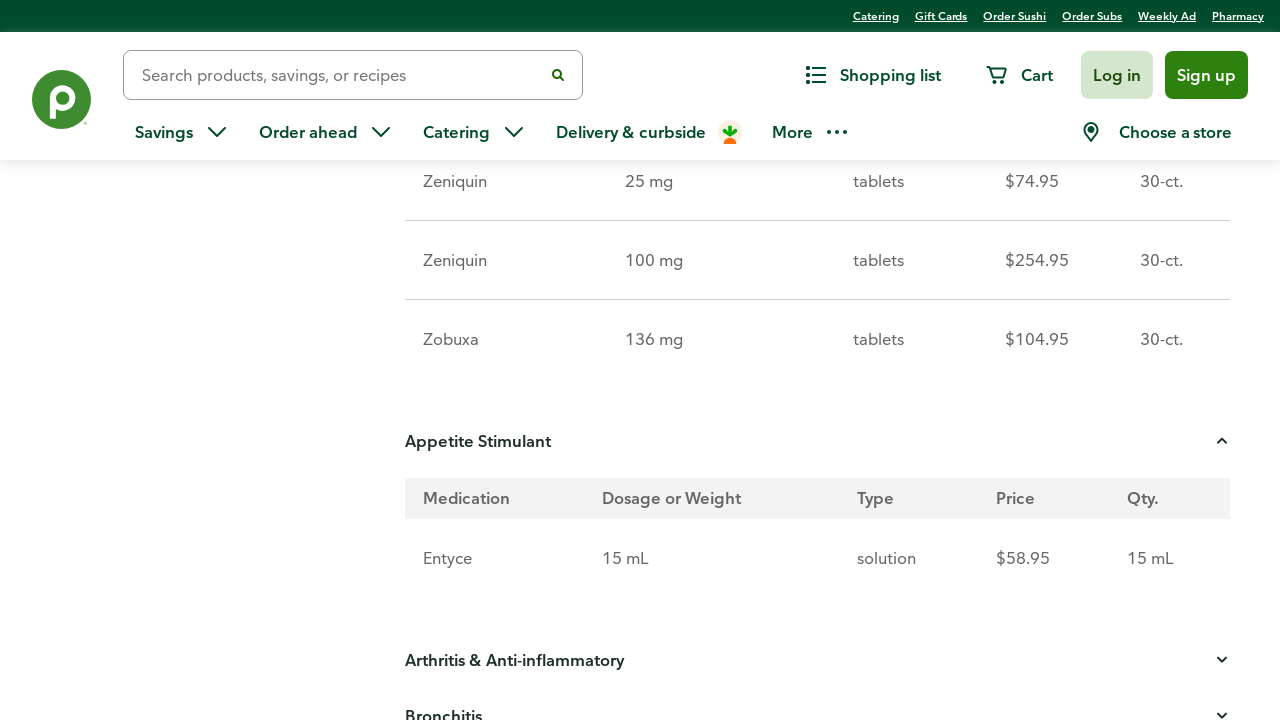

Scrolled expandable button into view
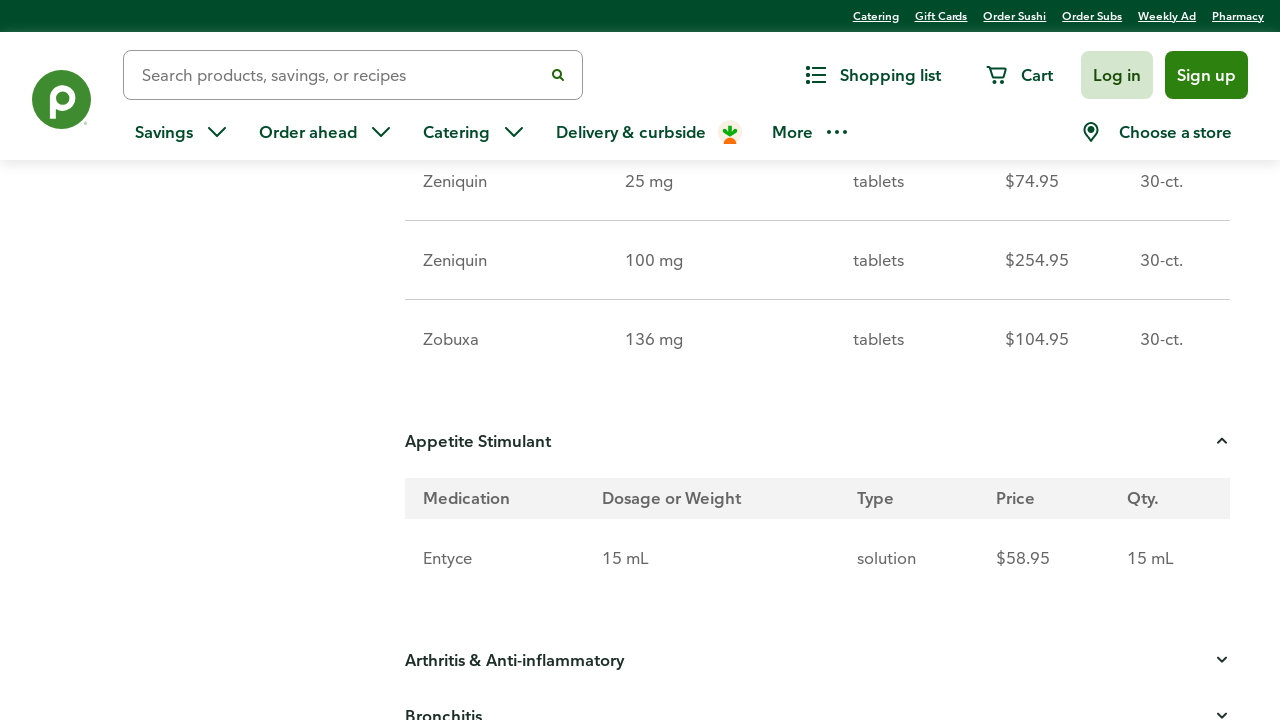

Clicked expand button to reveal additional information at (818, 660) on .expand-button >> nth=3
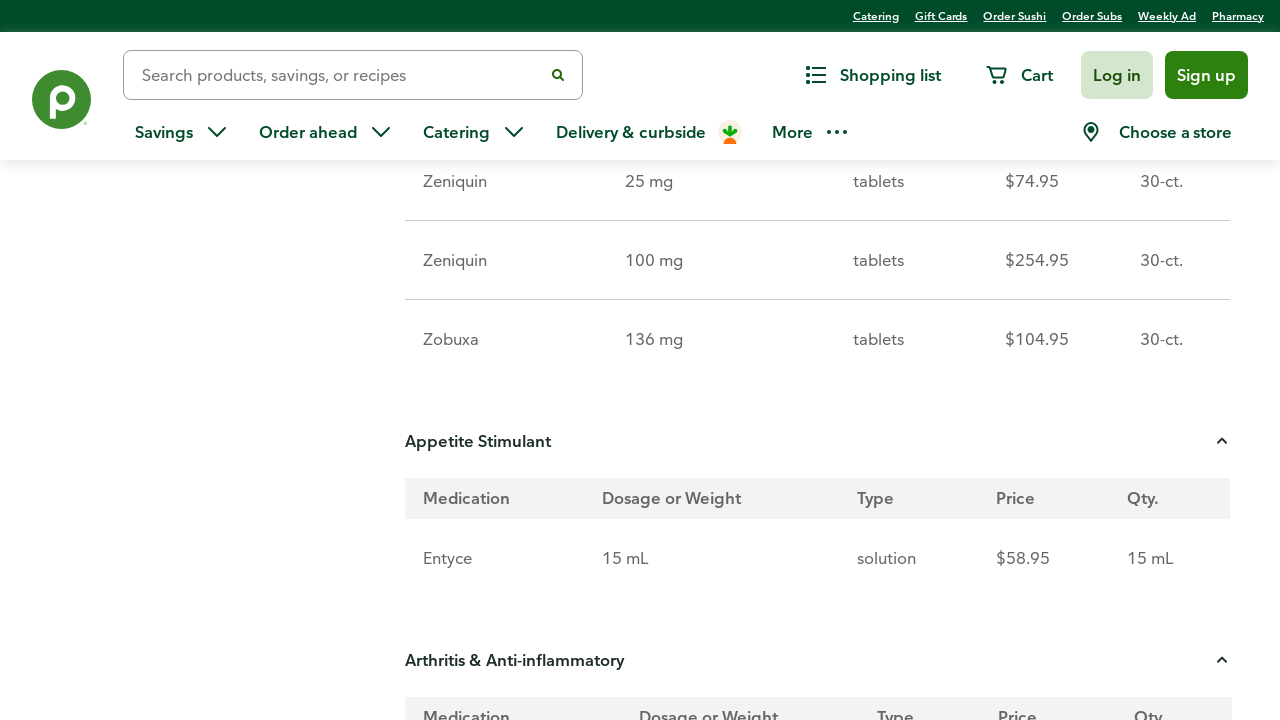

Waited 500ms for section expansion animation to complete
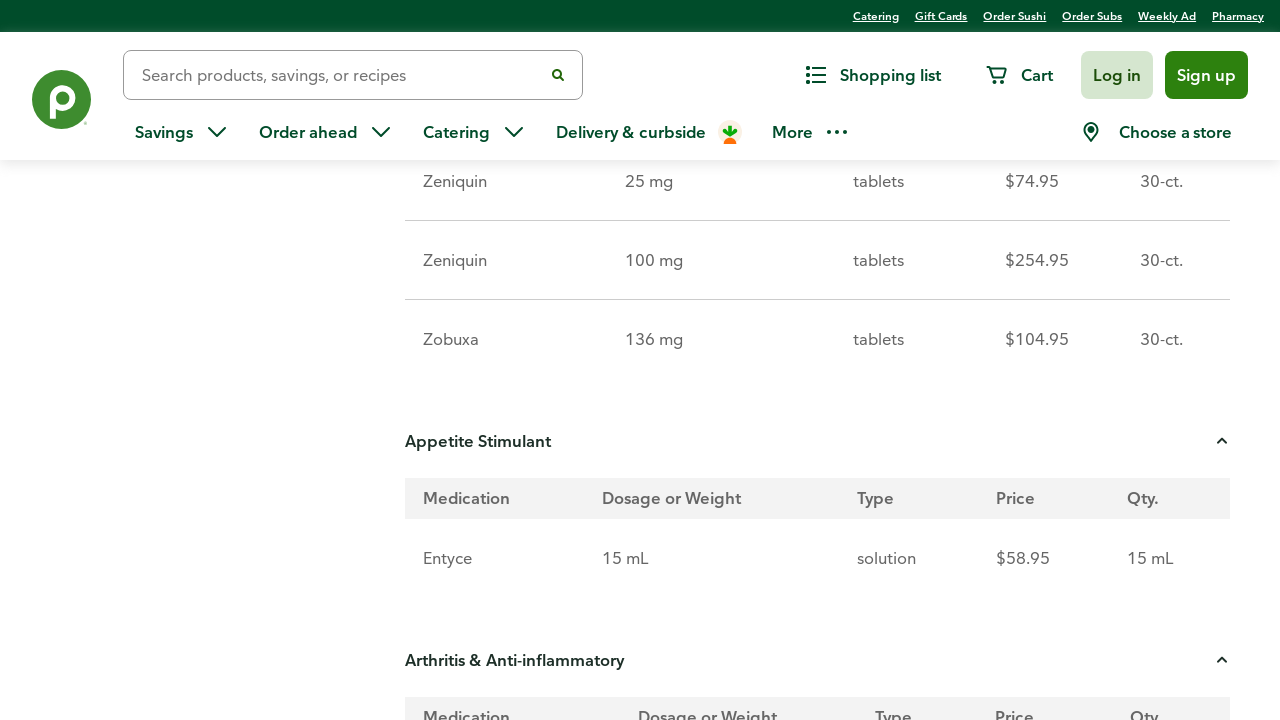

Scrolled expandable button into view
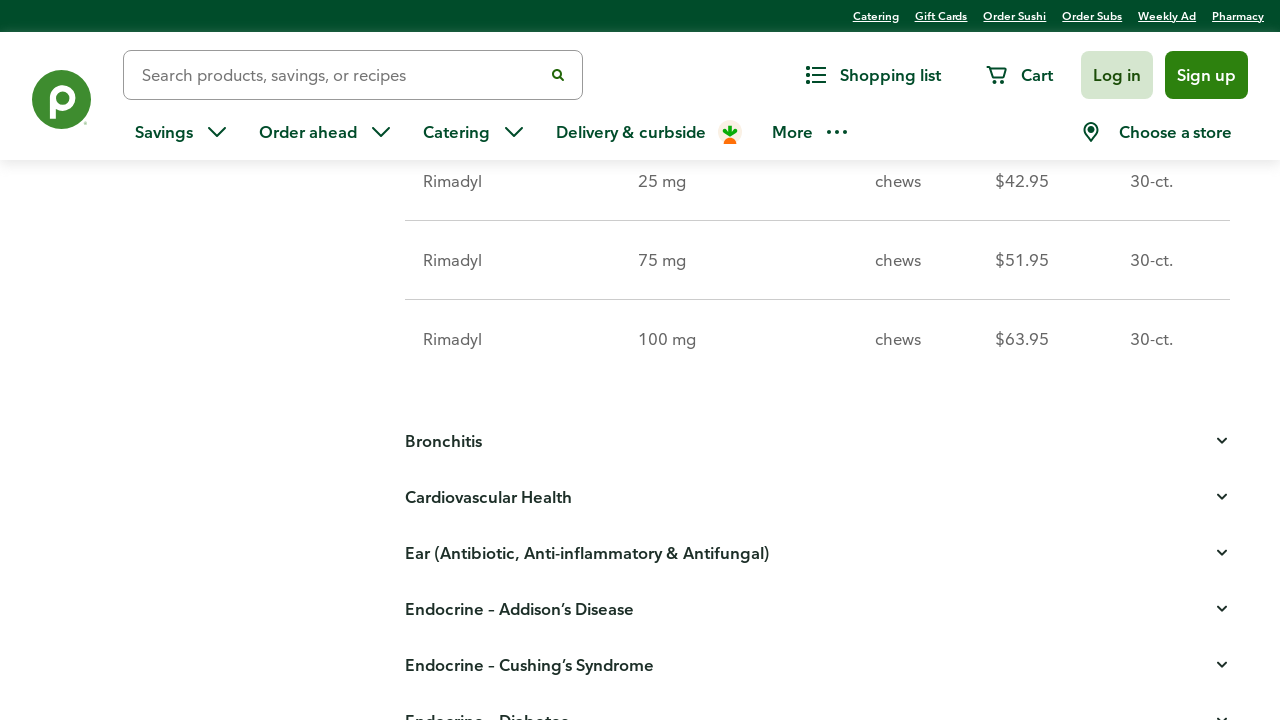

Clicked expand button to reveal additional information at (818, 441) on .expand-button >> nth=4
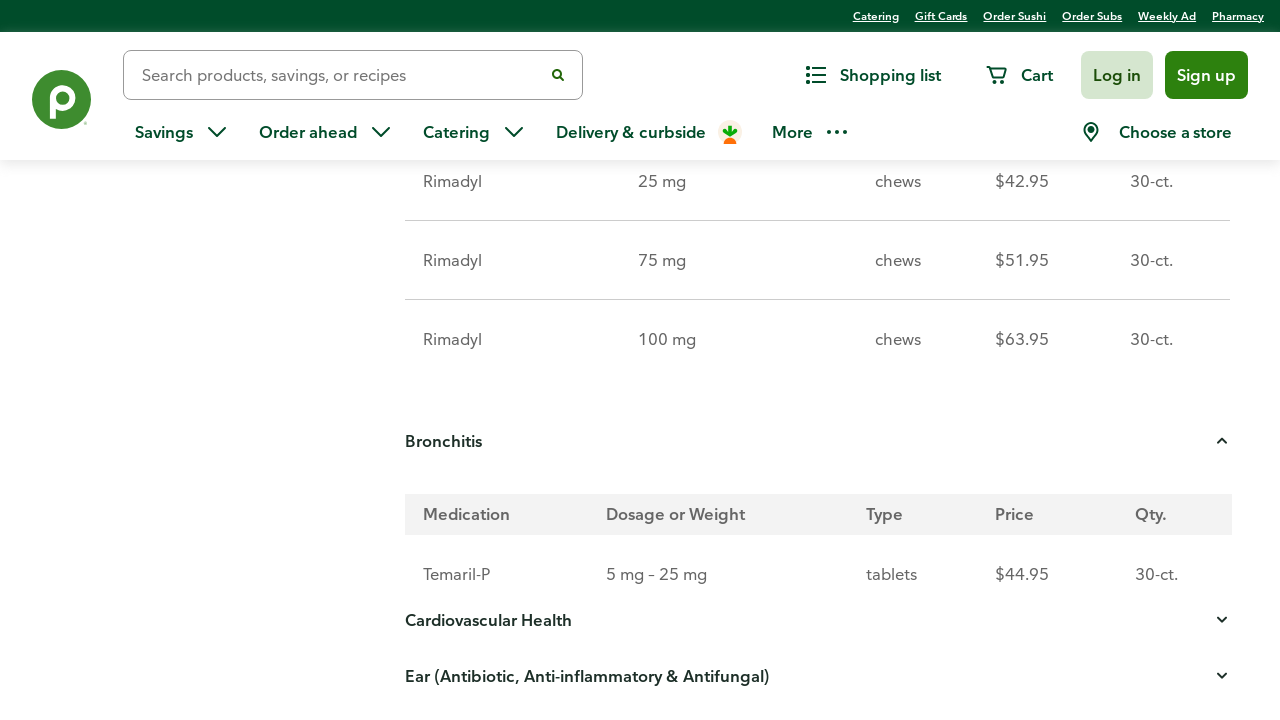

Waited 500ms for section expansion animation to complete
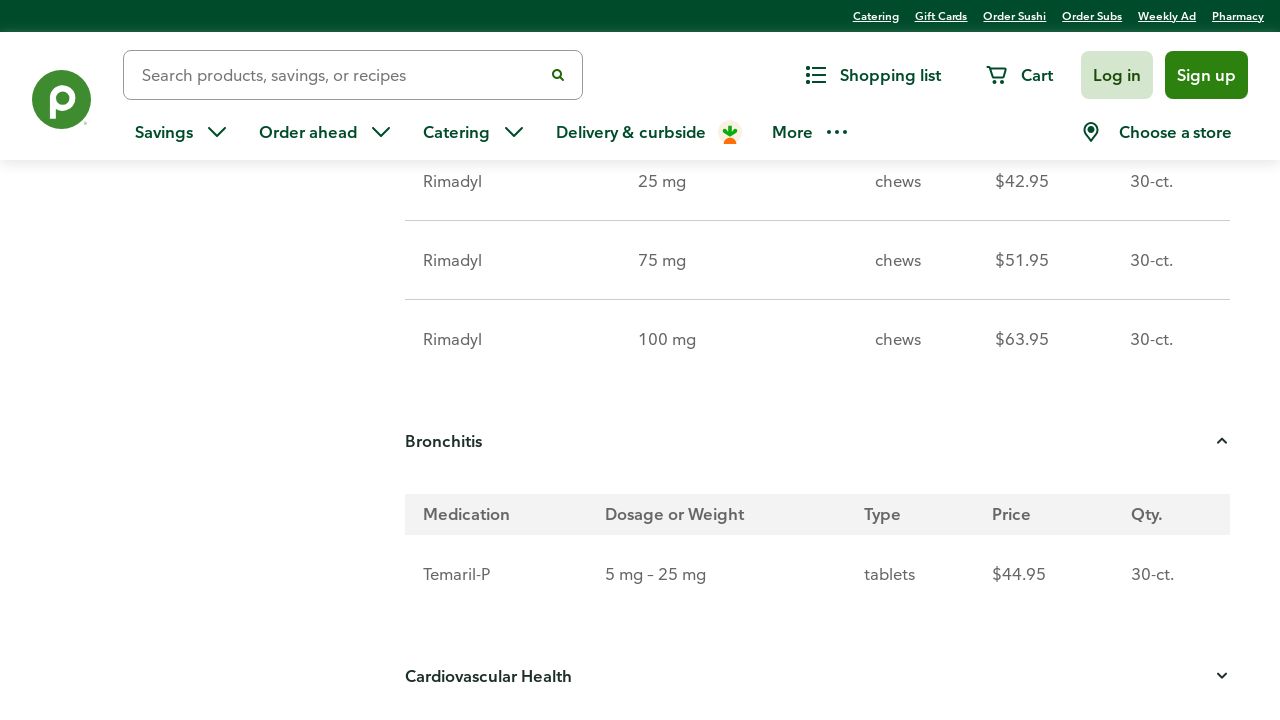

Scrolled expandable button into view
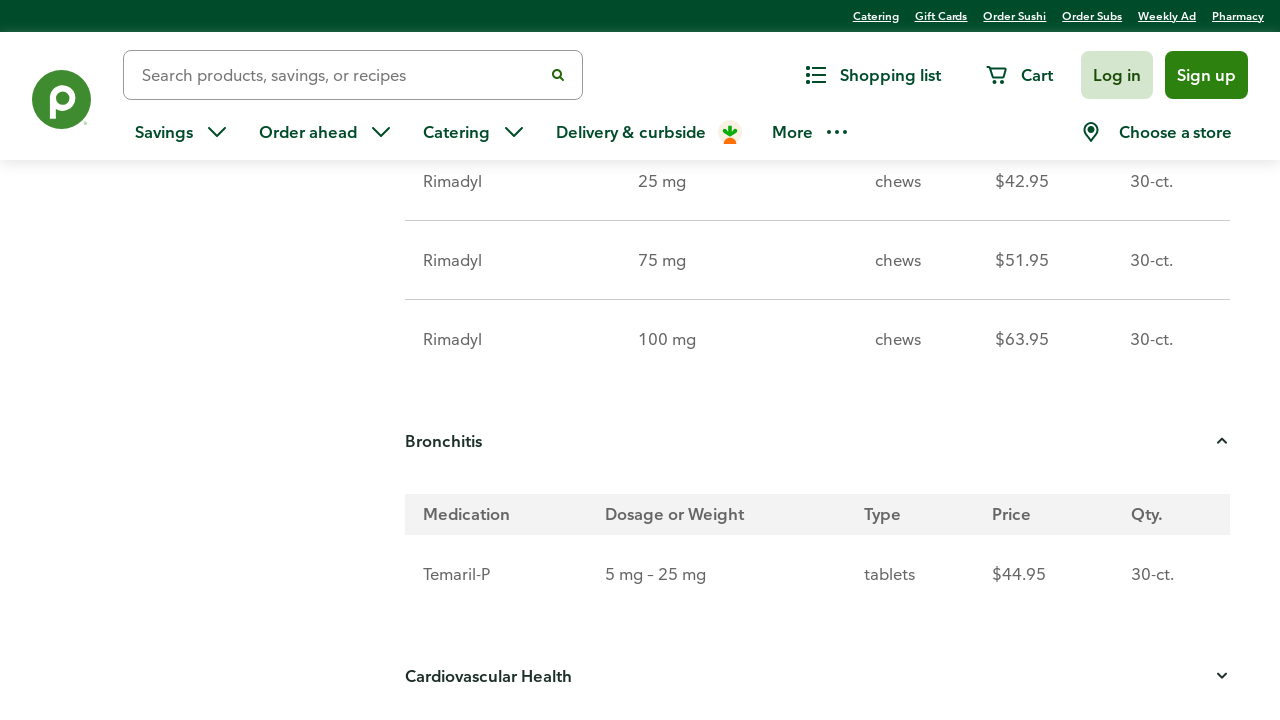

Clicked expand button to reveal additional information at (818, 676) on .expand-button >> nth=5
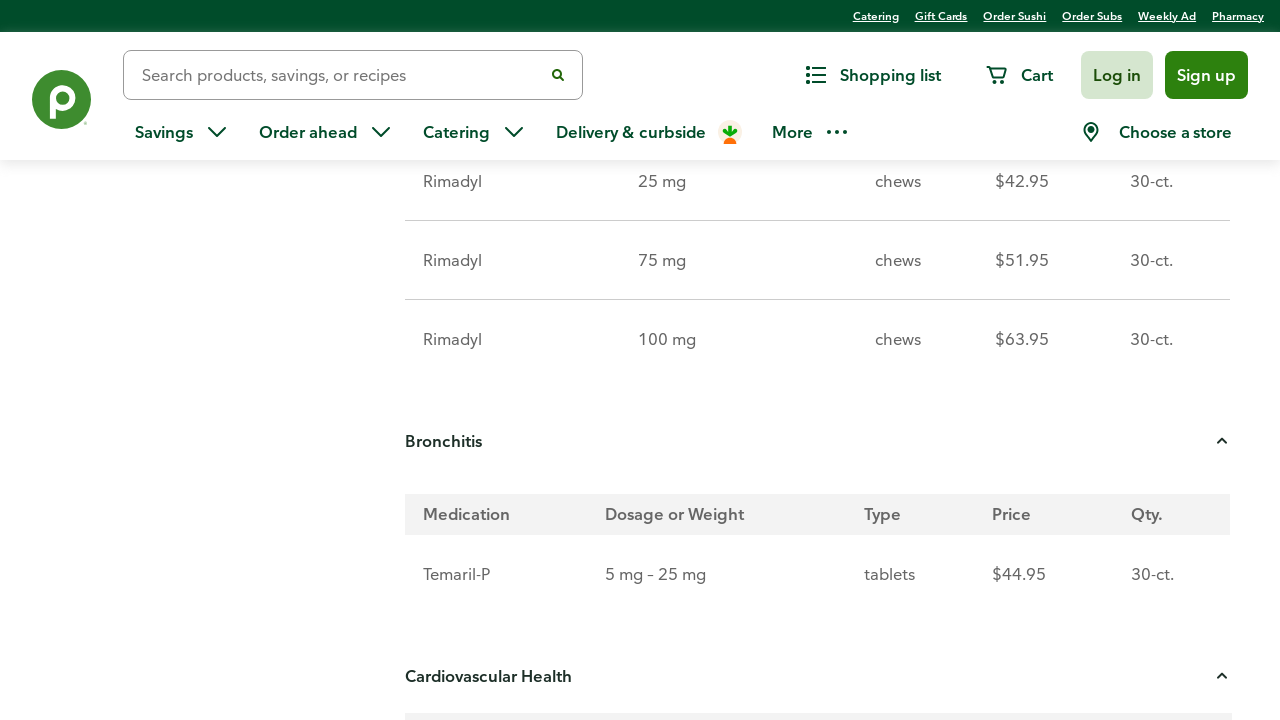

Waited 500ms for section expansion animation to complete
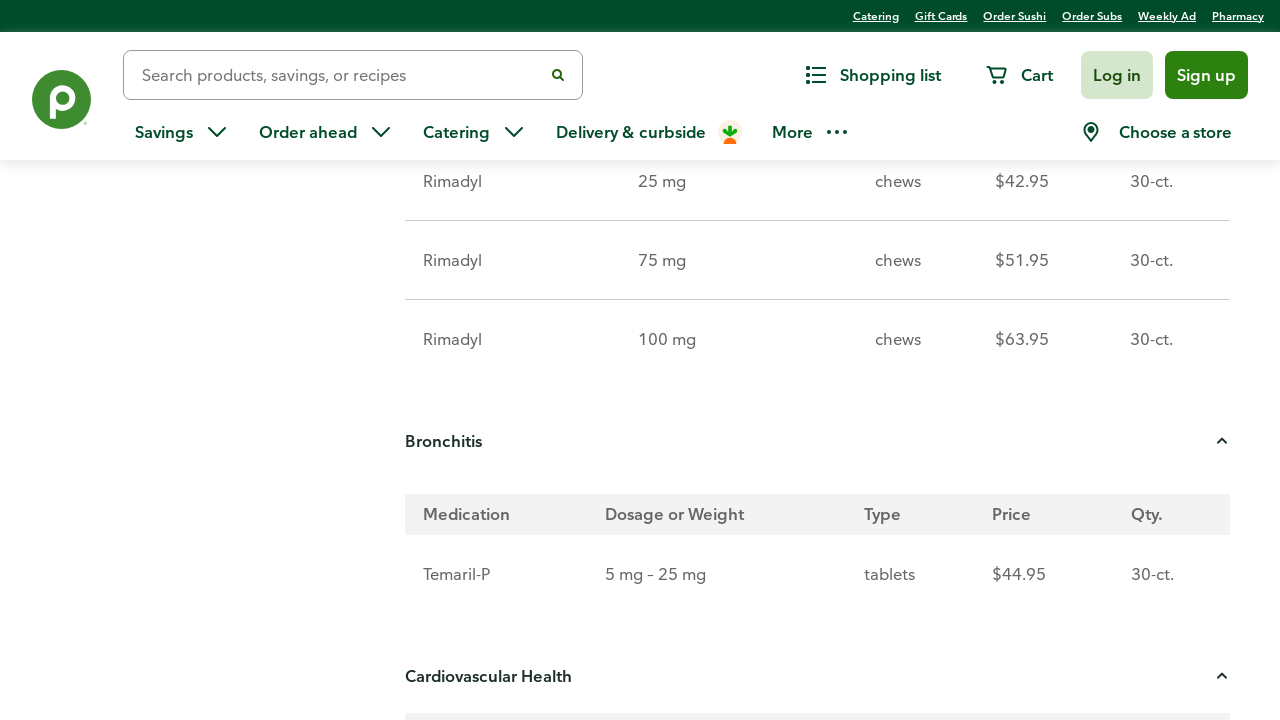

Scrolled expandable button into view
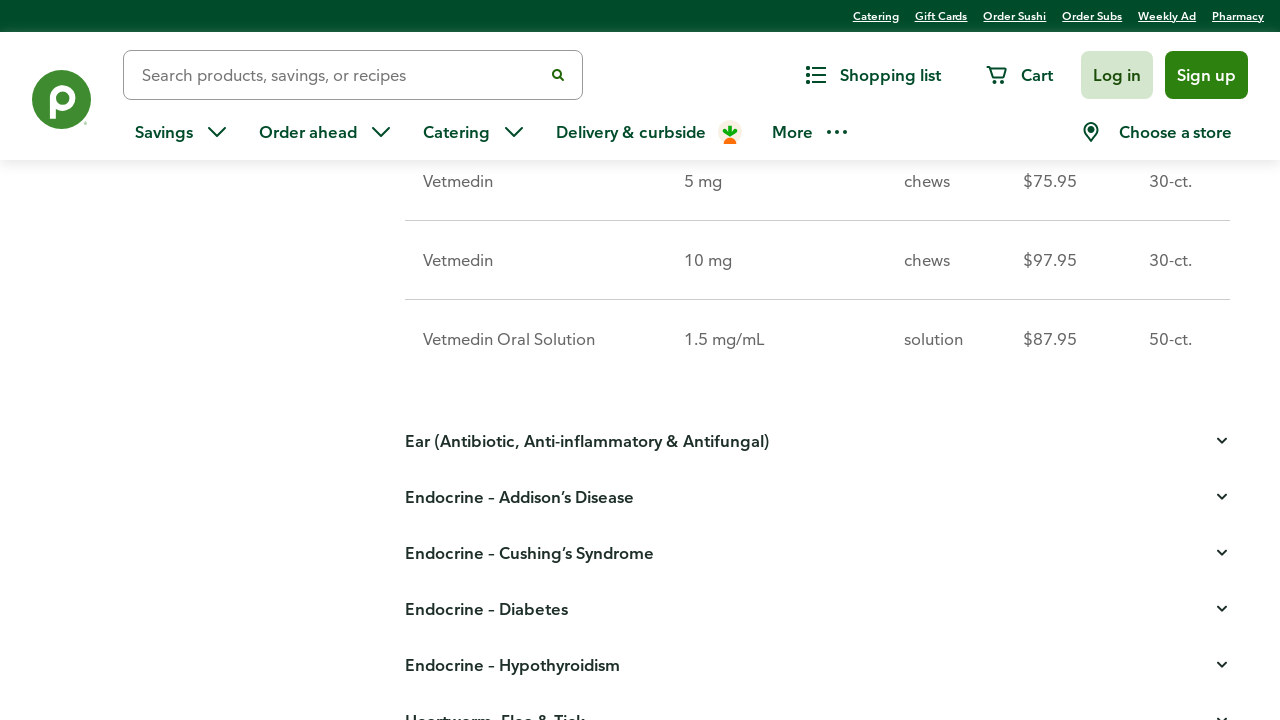

Clicked expand button to reveal additional information at (818, 441) on .expand-button >> nth=6
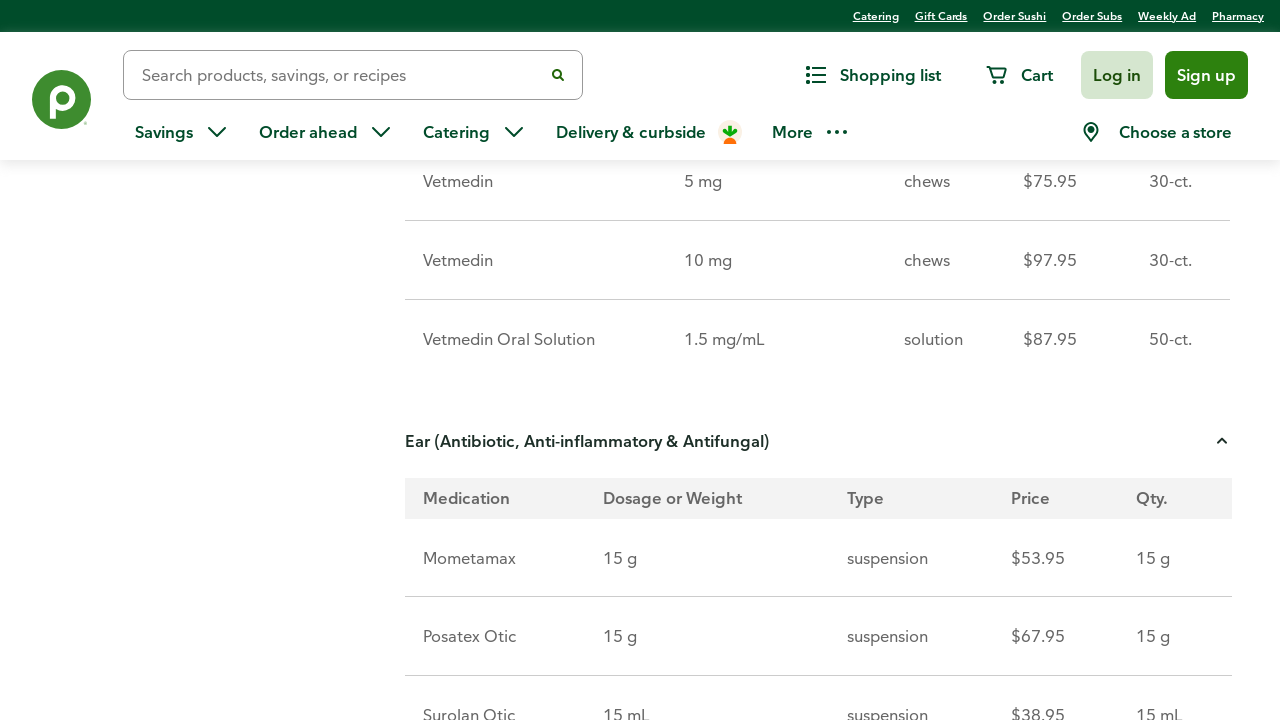

Waited 500ms for section expansion animation to complete
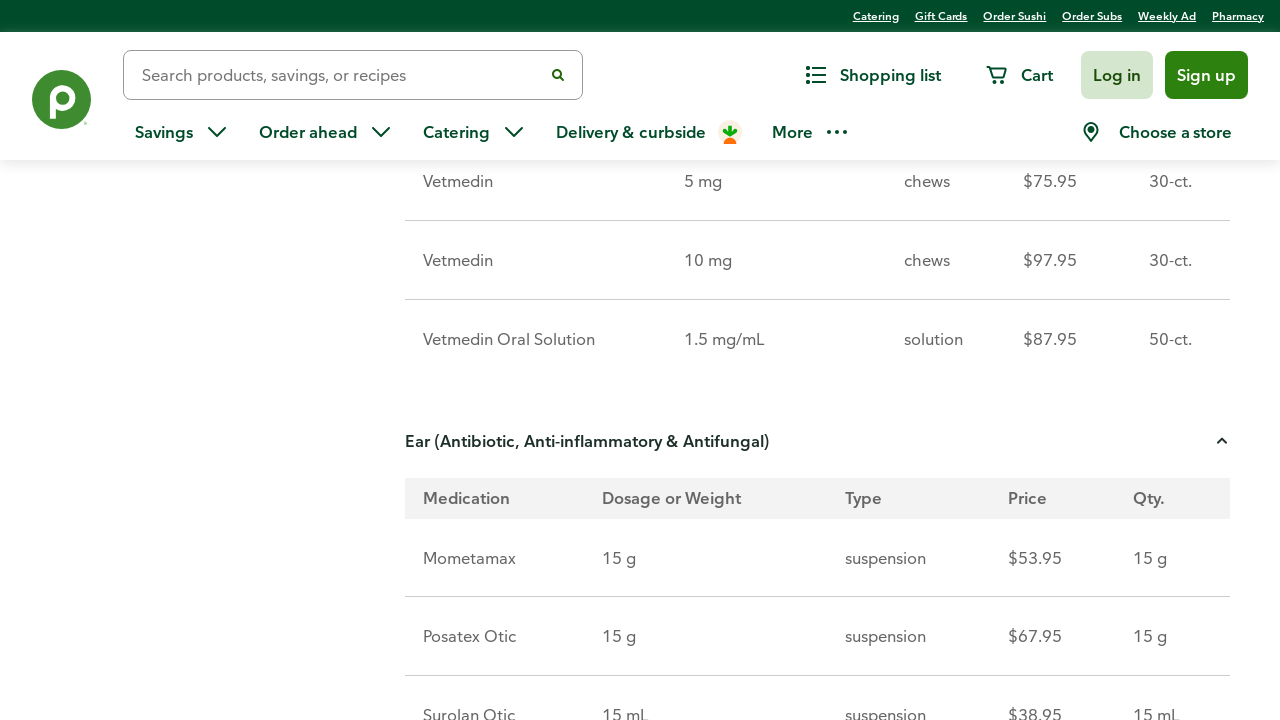

Scrolled expandable button into view
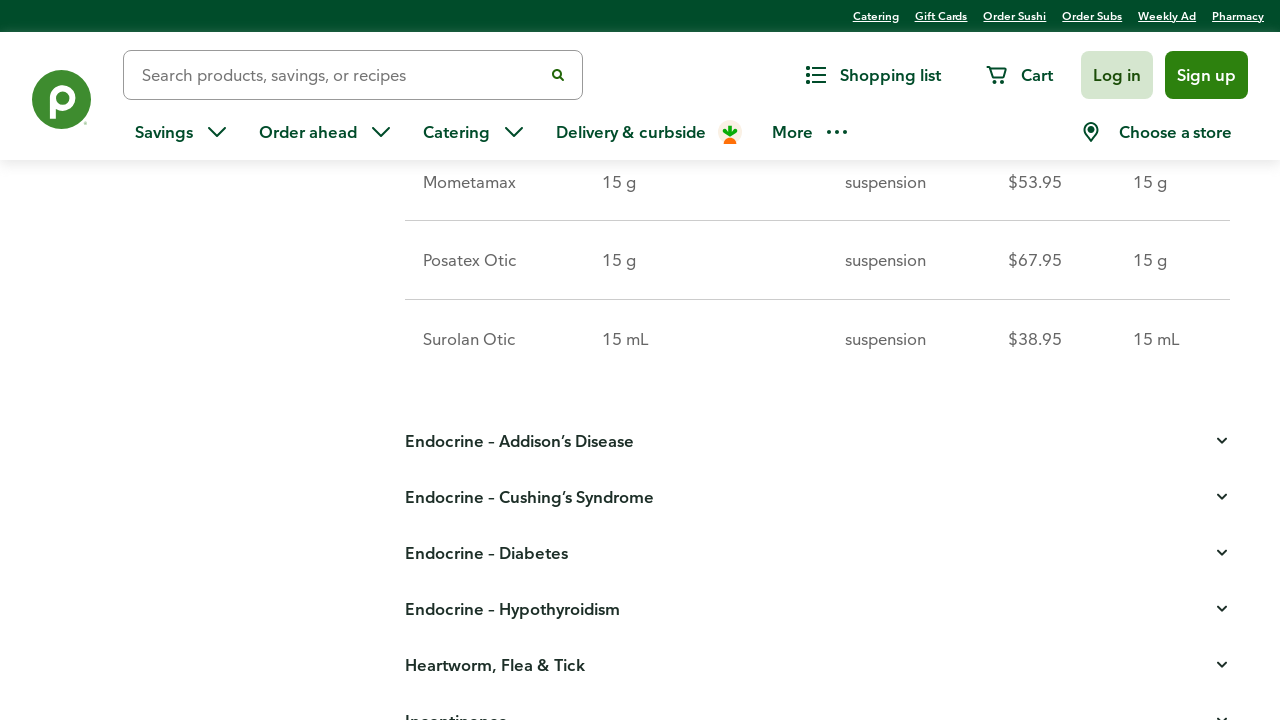

Clicked expand button to reveal additional information at (818, 441) on .expand-button >> nth=7
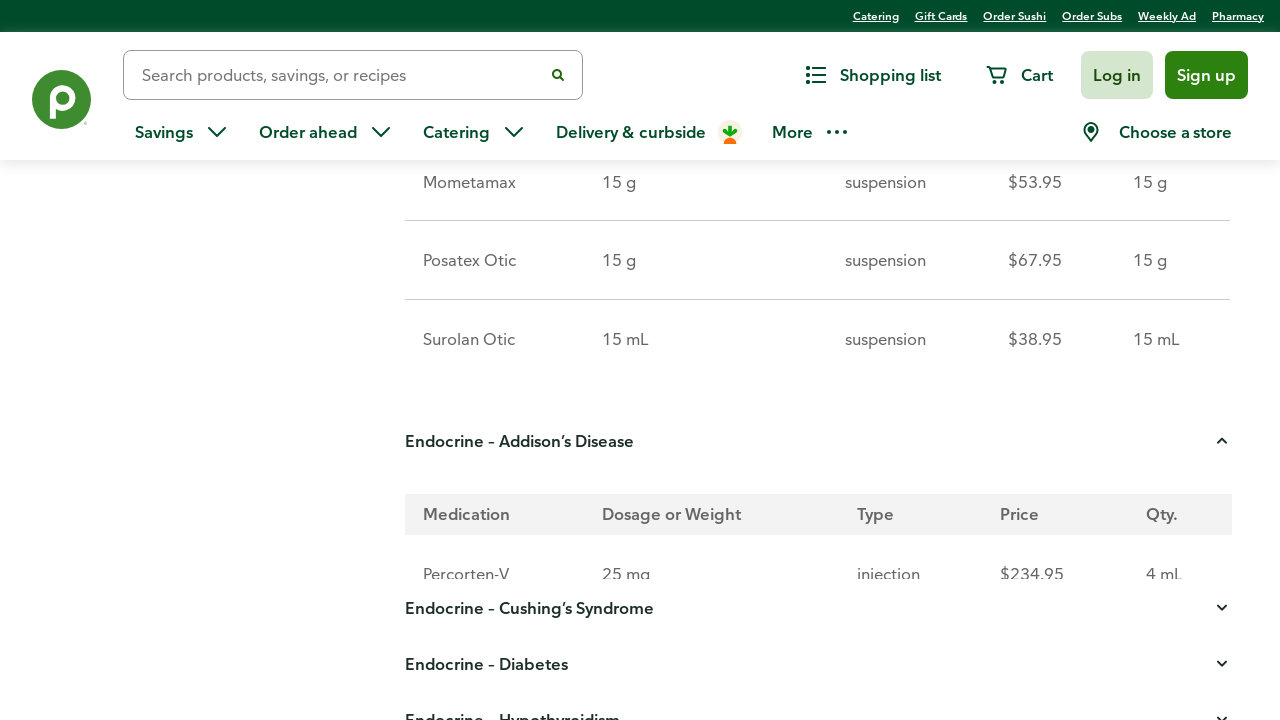

Waited 500ms for section expansion animation to complete
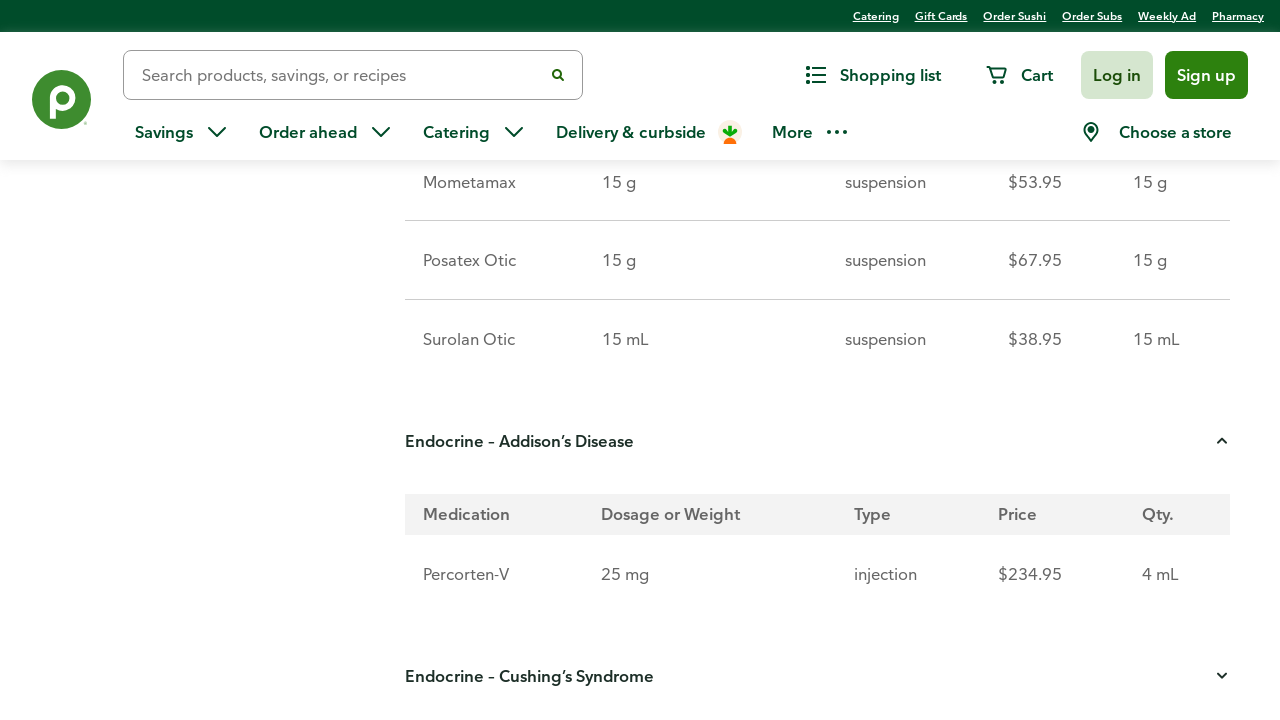

Scrolled expandable button into view
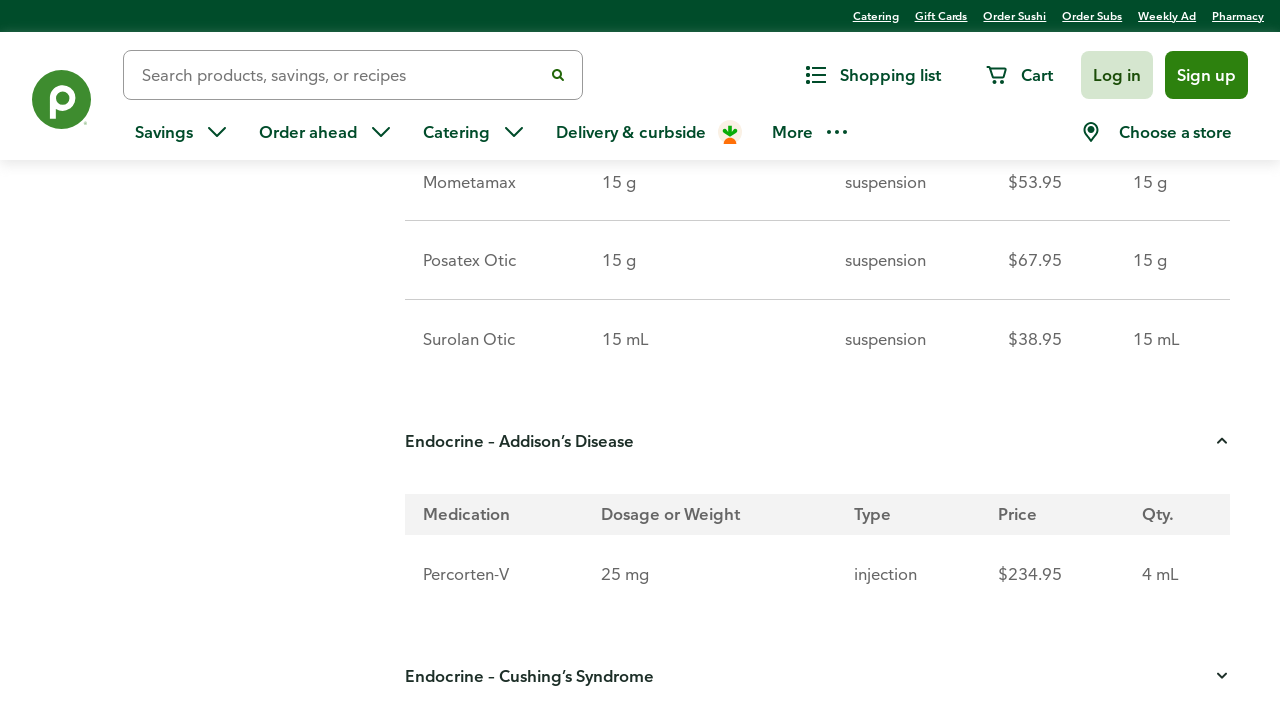

Clicked expand button to reveal additional information at (818, 676) on .expand-button >> nth=8
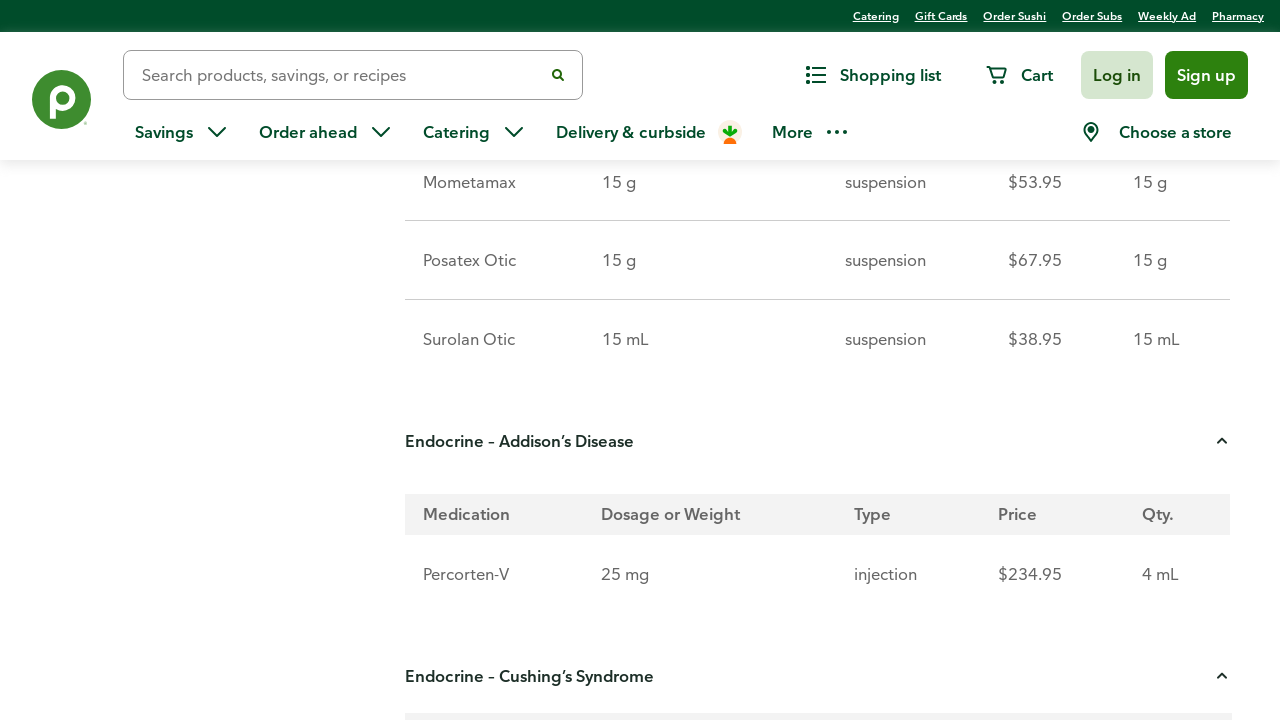

Waited 500ms for section expansion animation to complete
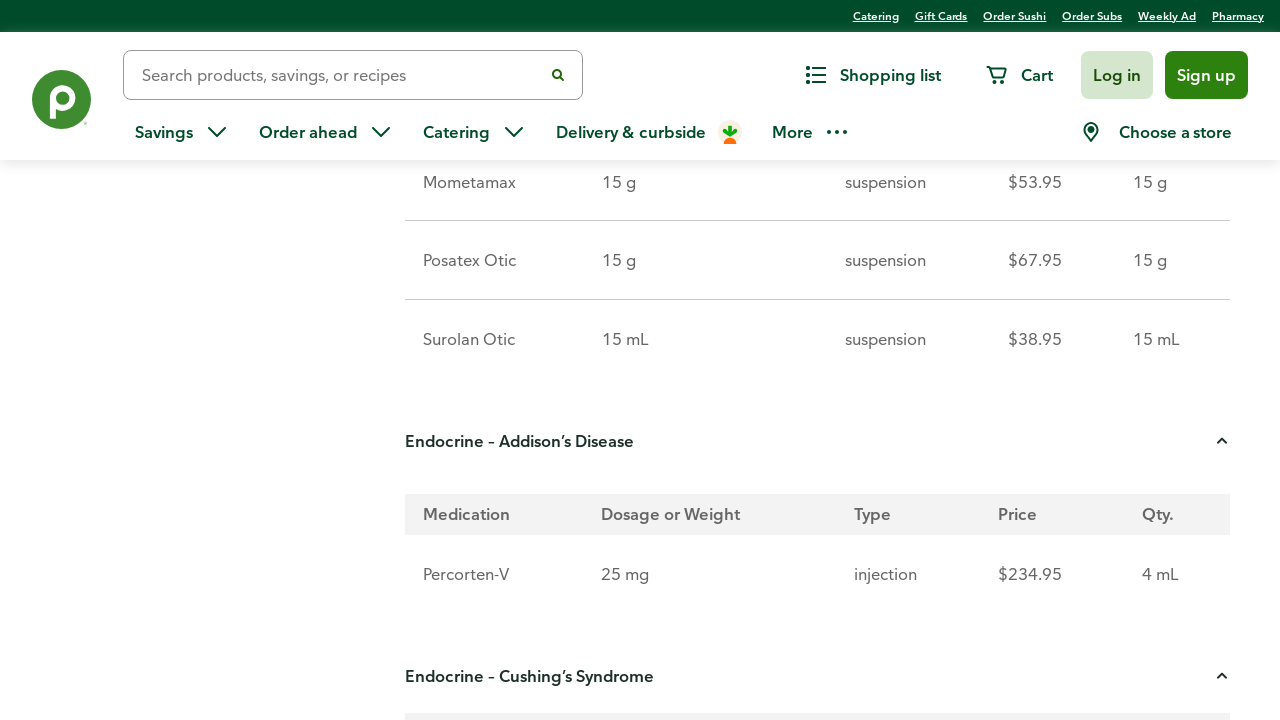

Scrolled expandable button into view
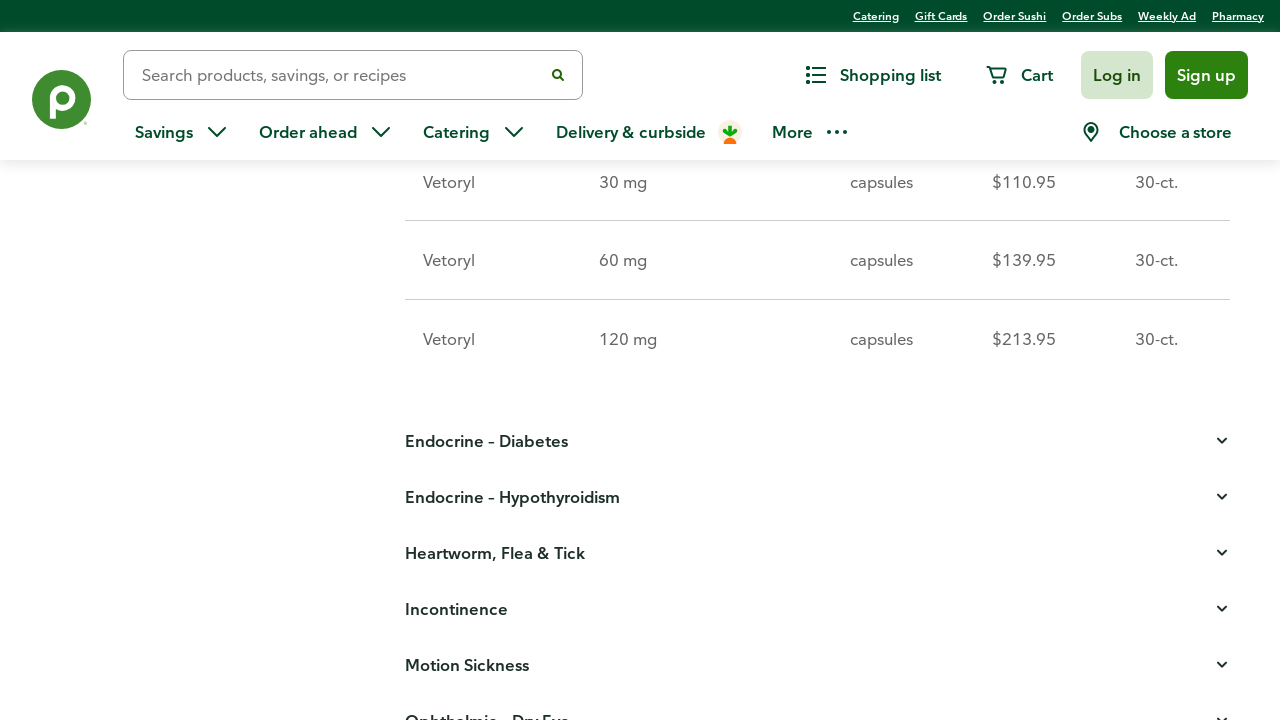

Clicked expand button to reveal additional information at (818, 441) on .expand-button >> nth=9
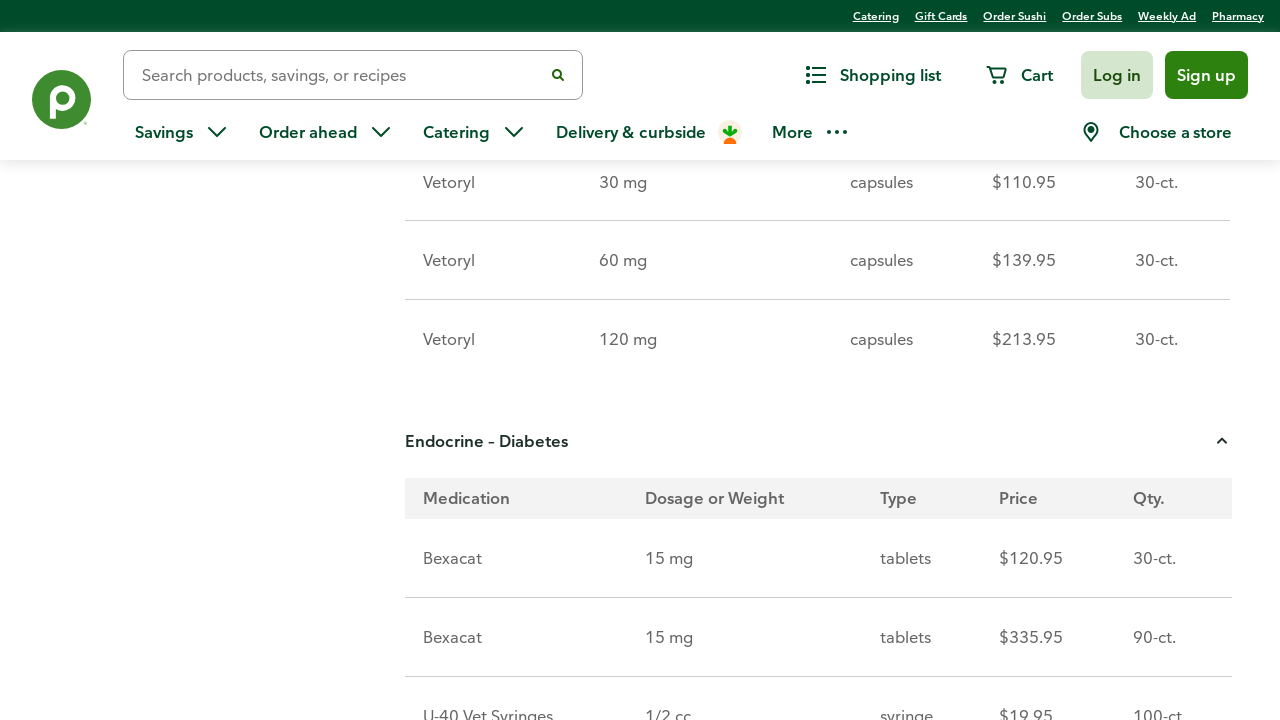

Waited 500ms for section expansion animation to complete
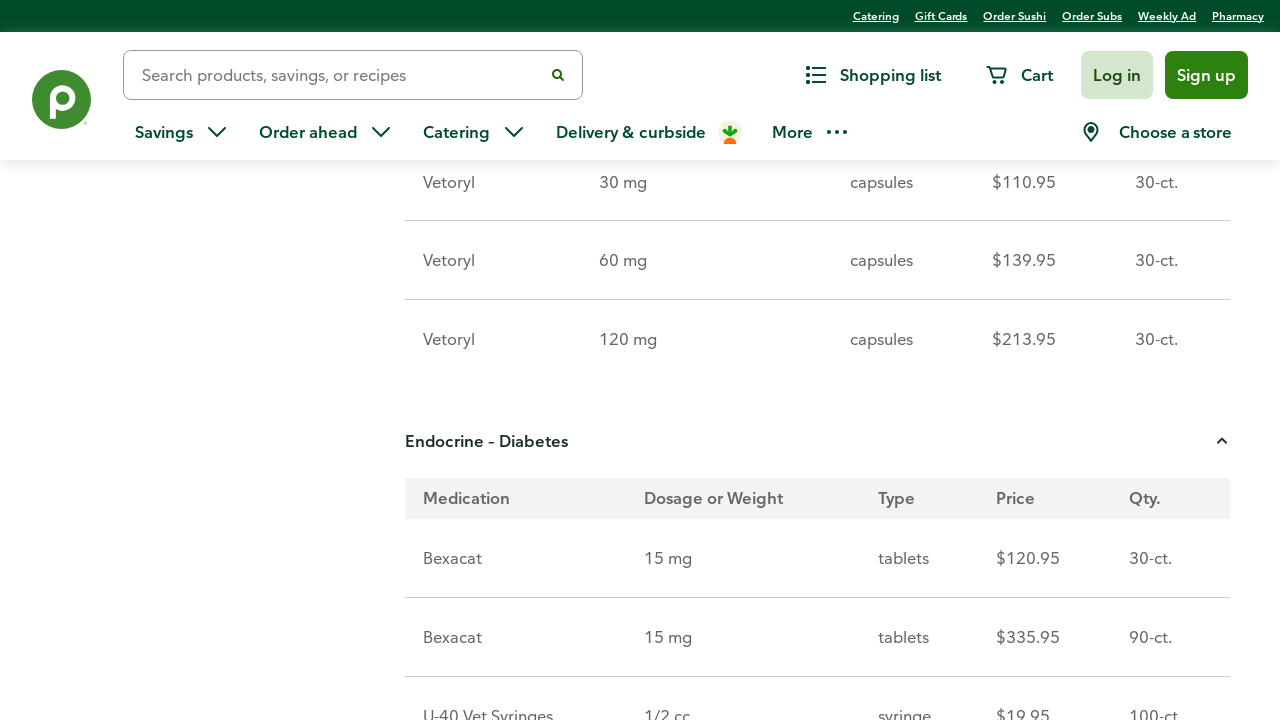

Scrolled expandable button into view
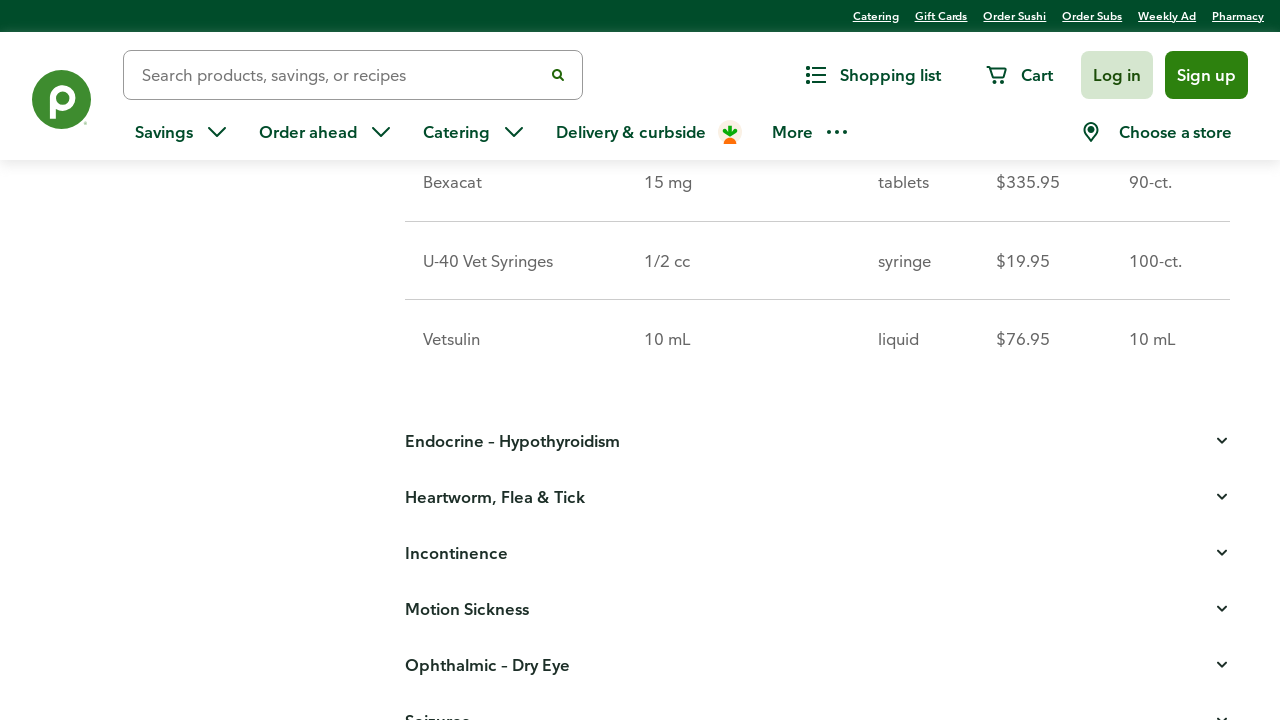

Clicked expand button to reveal additional information at (818, 441) on .expand-button >> nth=10
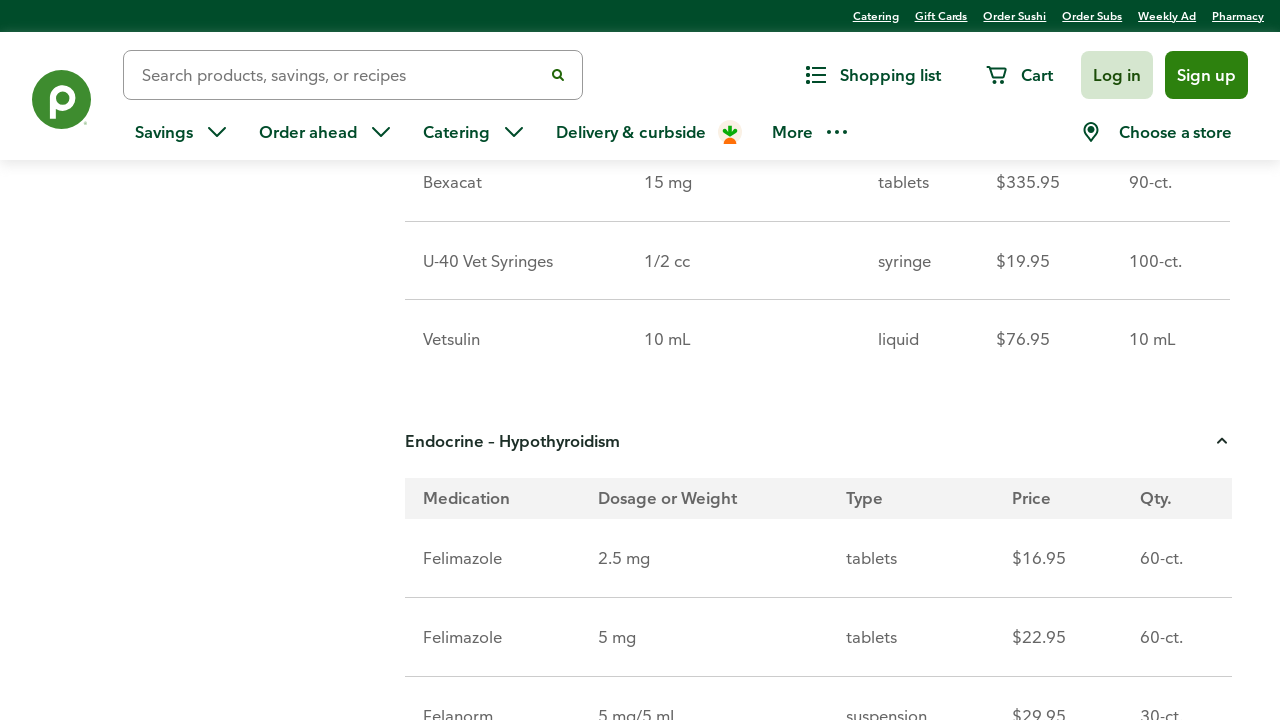

Waited 500ms for section expansion animation to complete
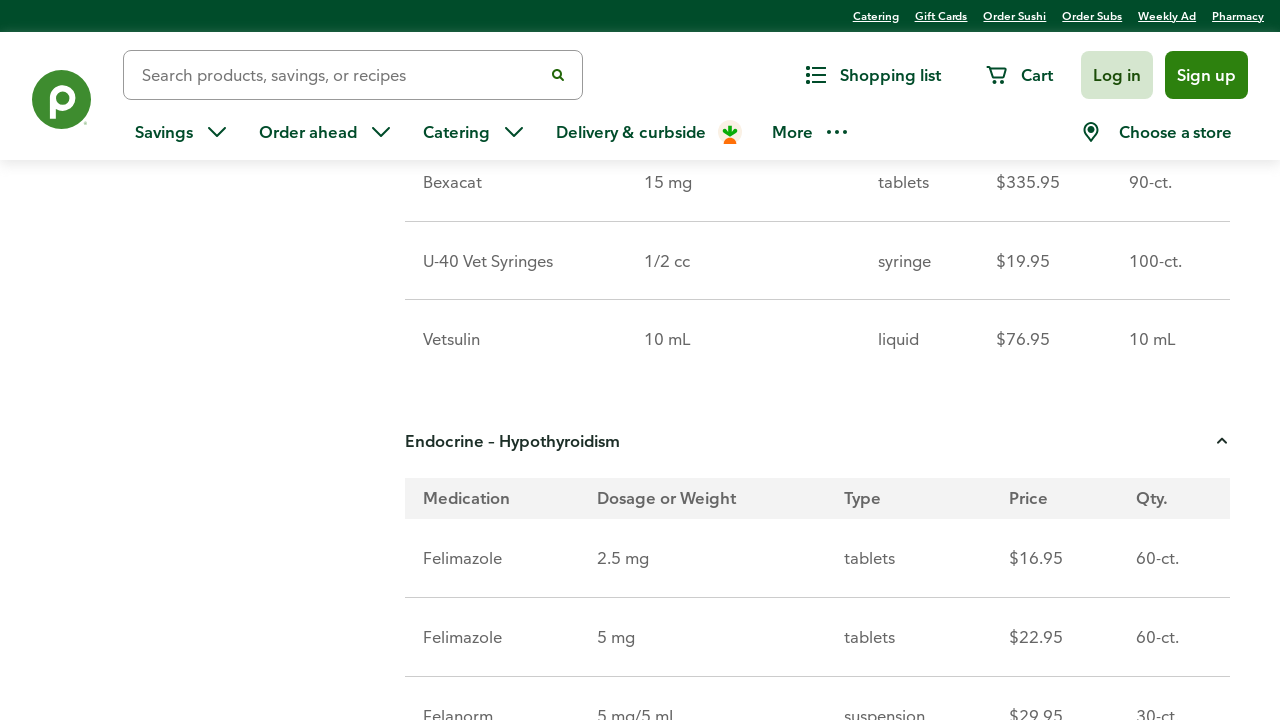

Scrolled expandable button into view
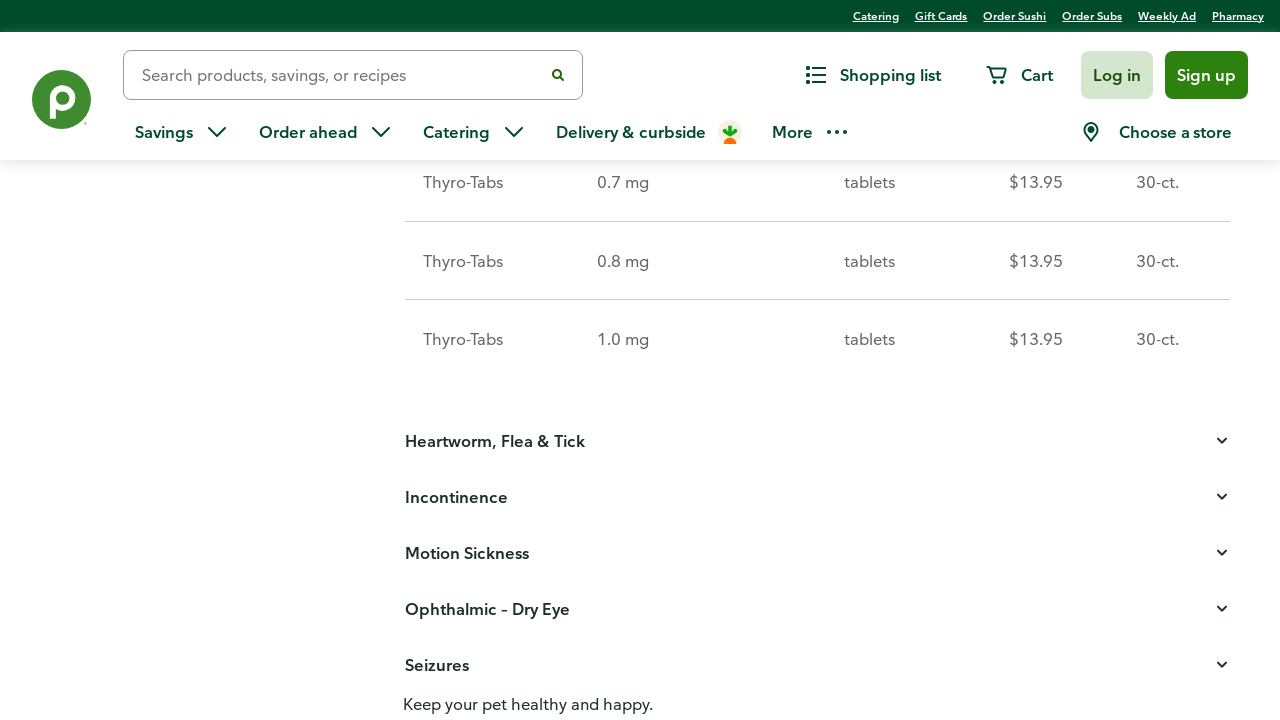

Clicked expand button to reveal additional information at (818, 441) on .expand-button >> nth=11
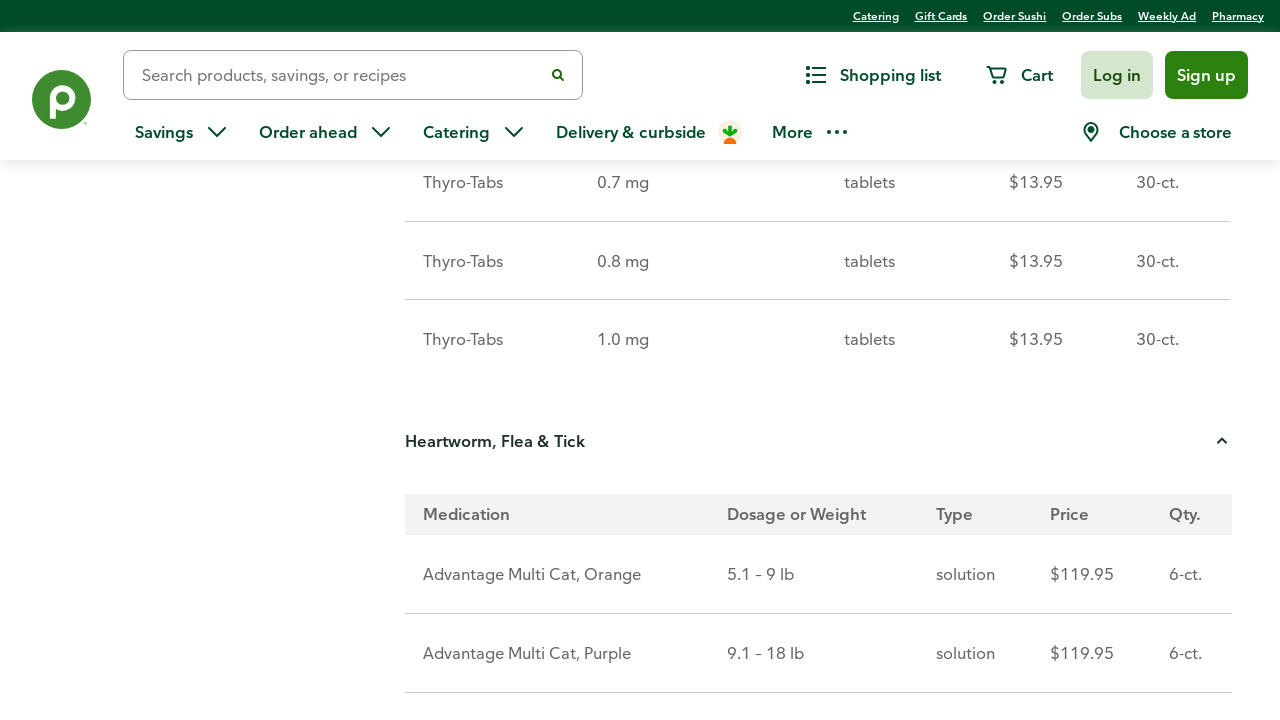

Waited 500ms for section expansion animation to complete
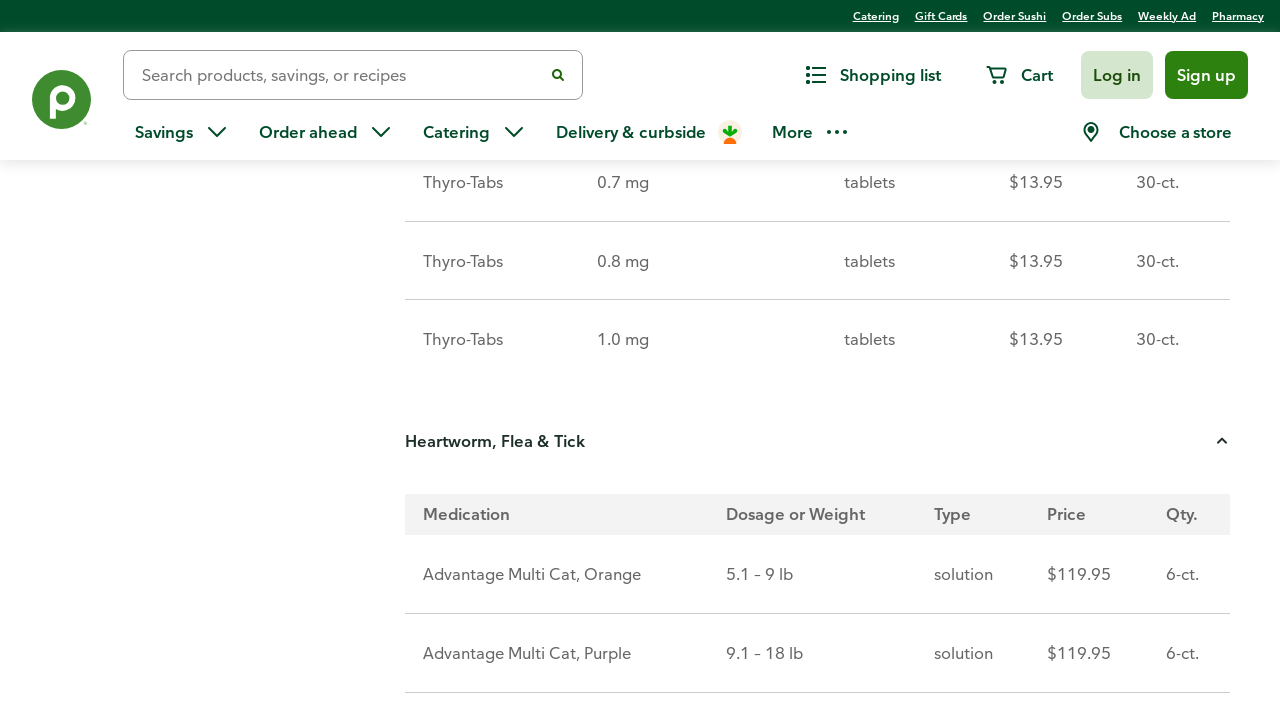

Scrolled expandable button into view
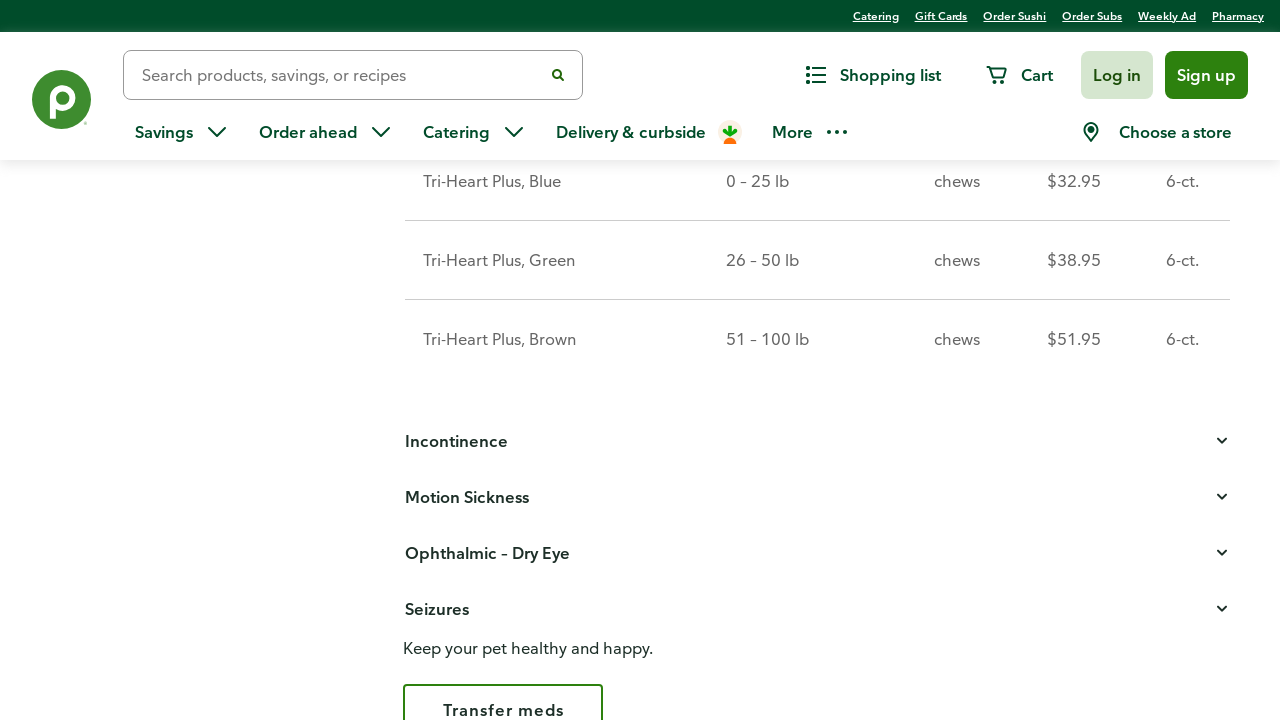

Clicked expand button to reveal additional information at (818, 441) on .expand-button >> nth=12
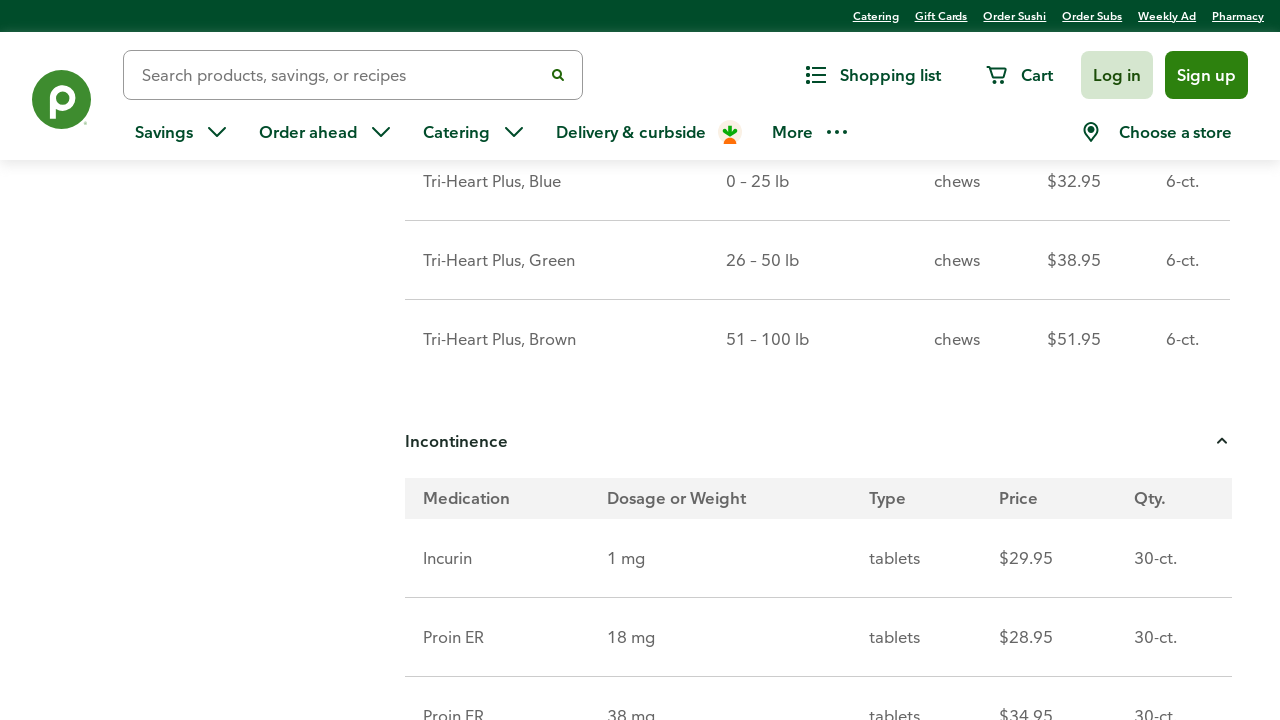

Waited 500ms for section expansion animation to complete
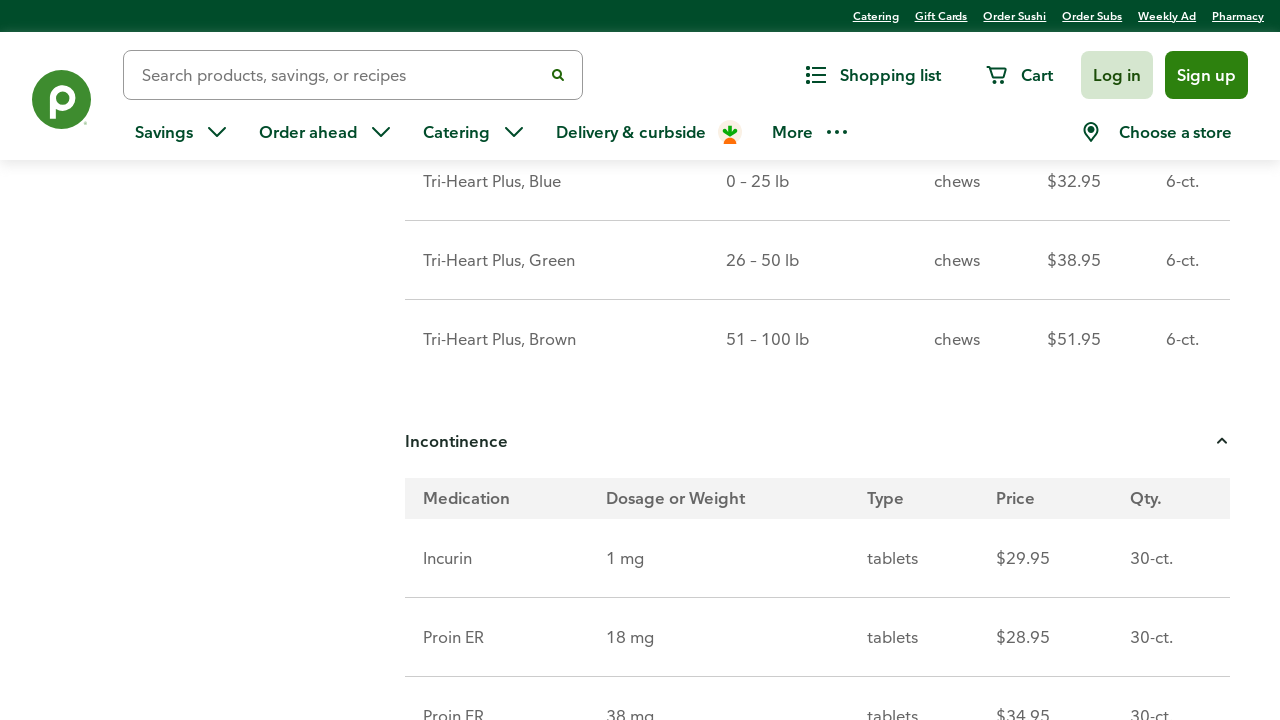

Scrolled expandable button into view
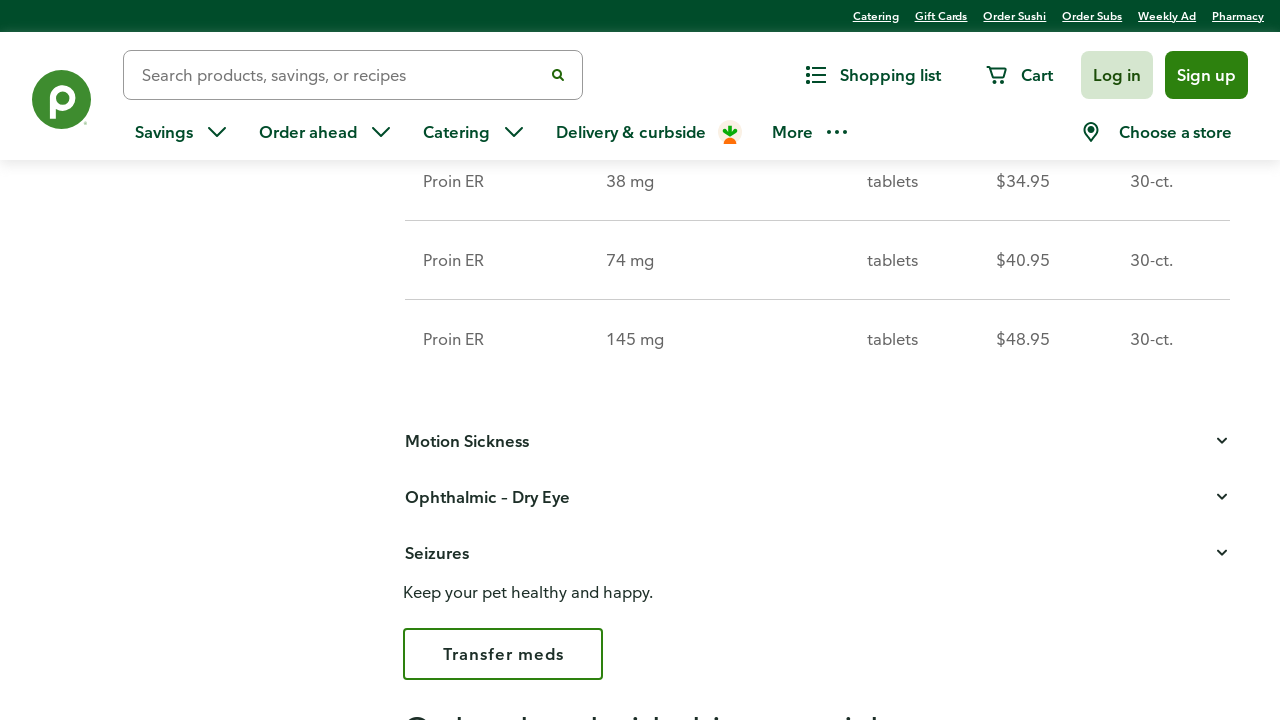

Clicked expand button to reveal additional information at (818, 441) on .expand-button >> nth=13
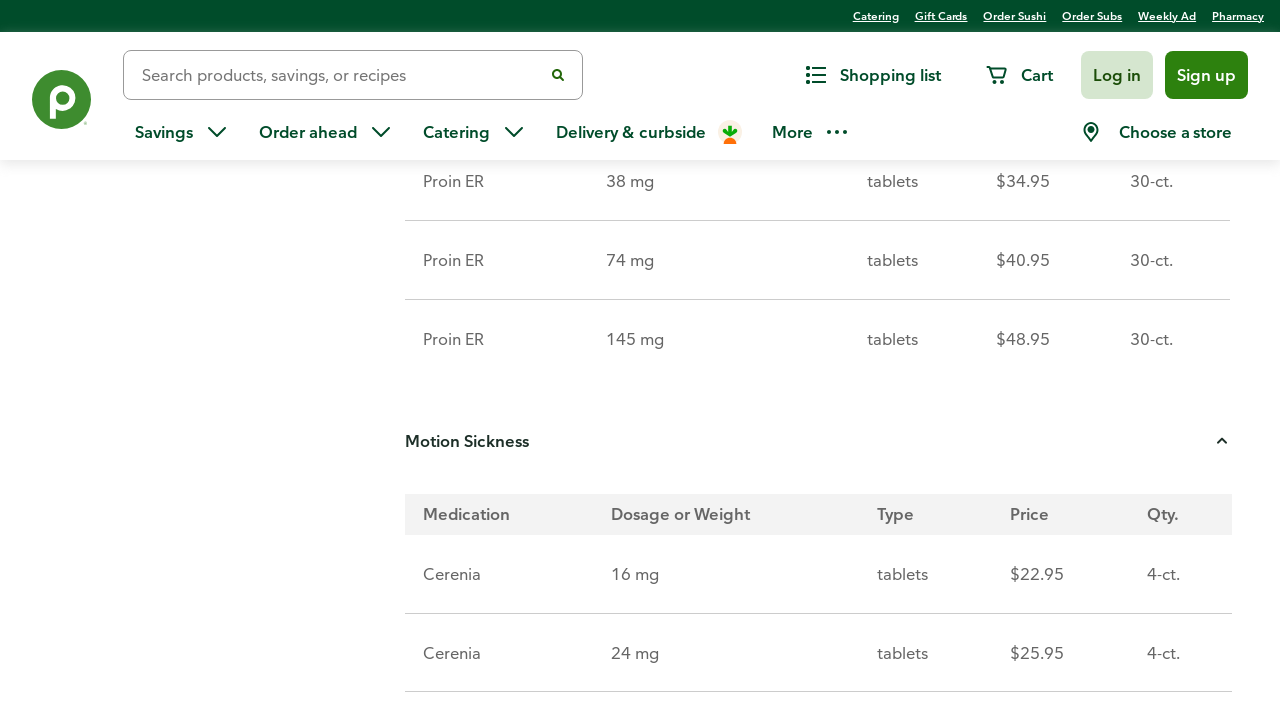

Waited 500ms for section expansion animation to complete
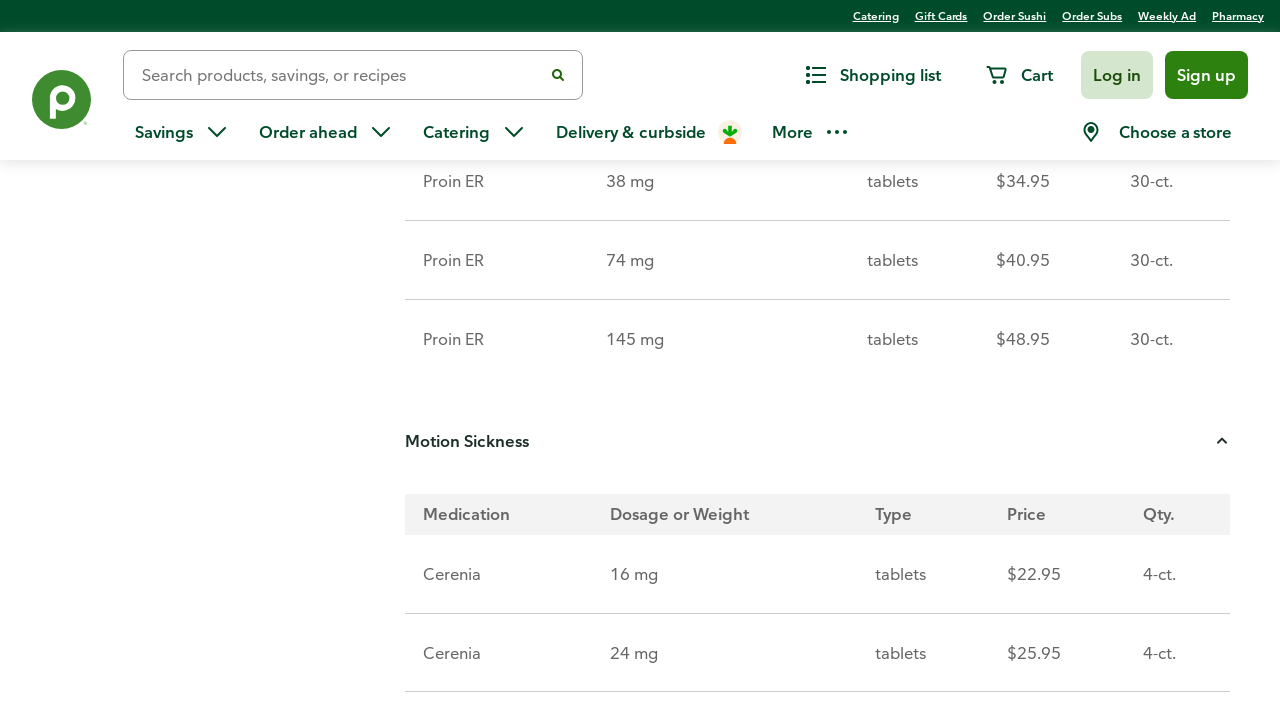

Scrolled expandable button into view
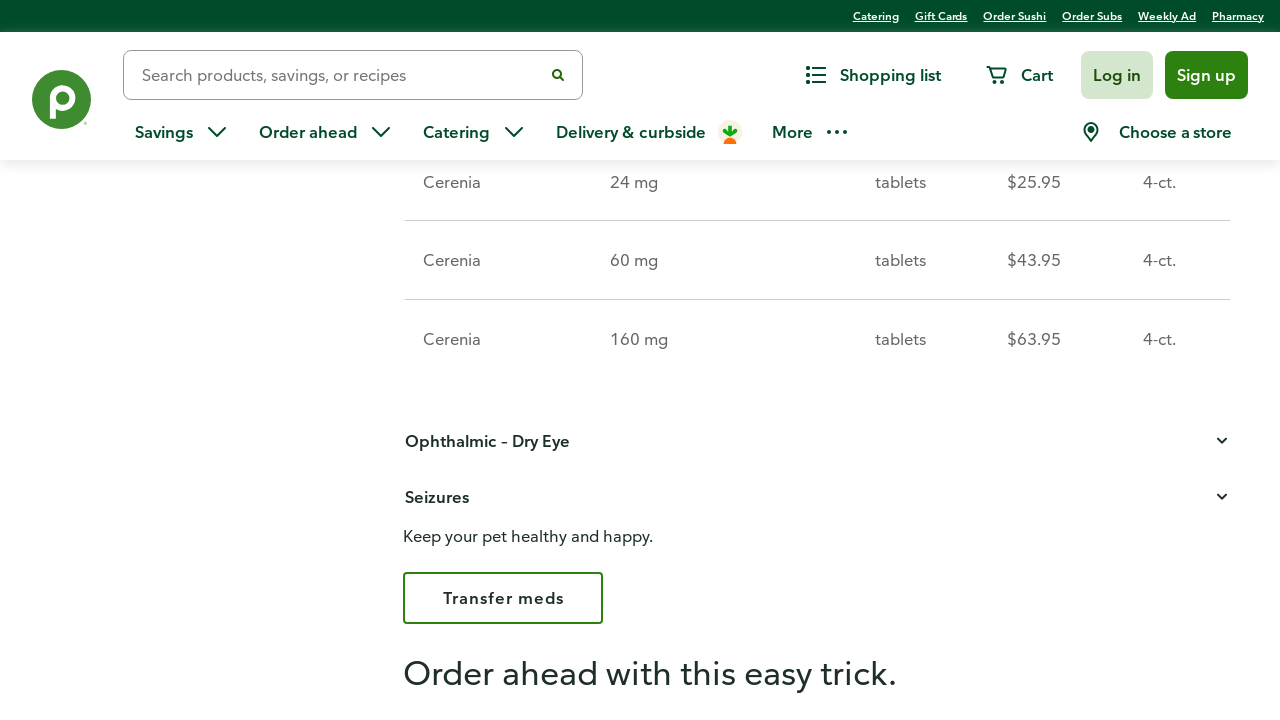

Clicked expand button to reveal additional information at (818, 441) on .expand-button >> nth=14
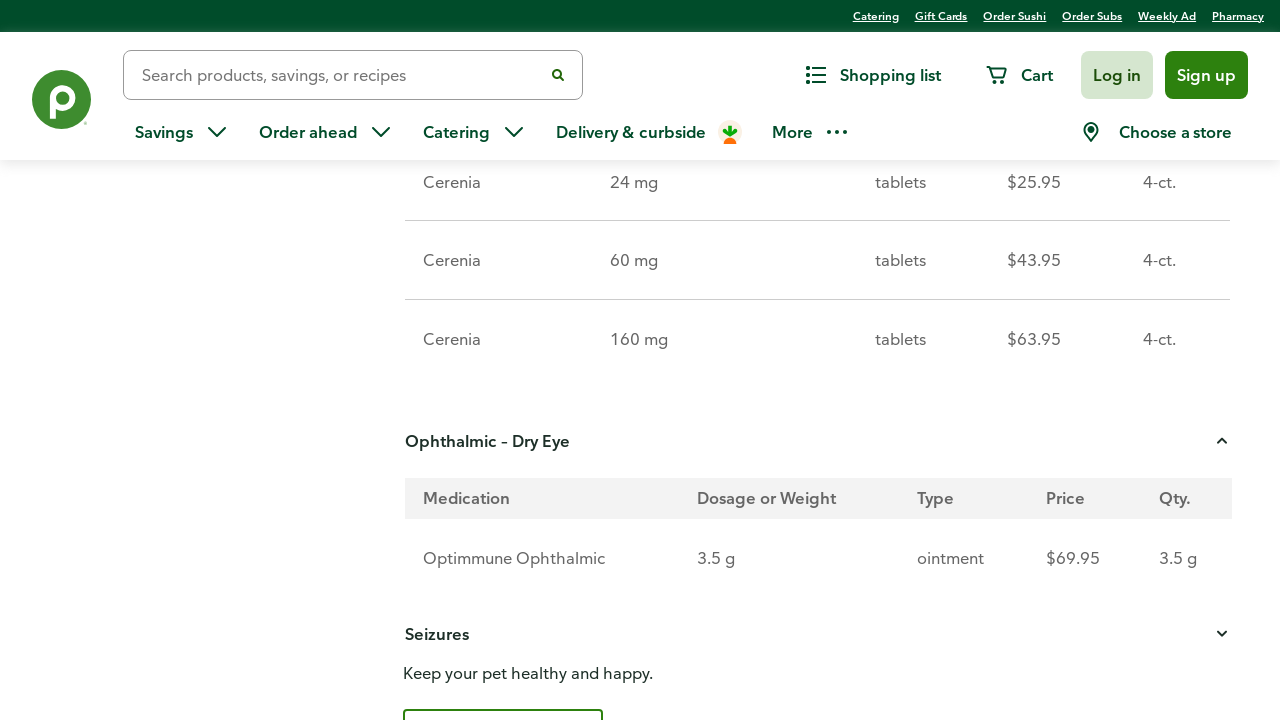

Waited 500ms for section expansion animation to complete
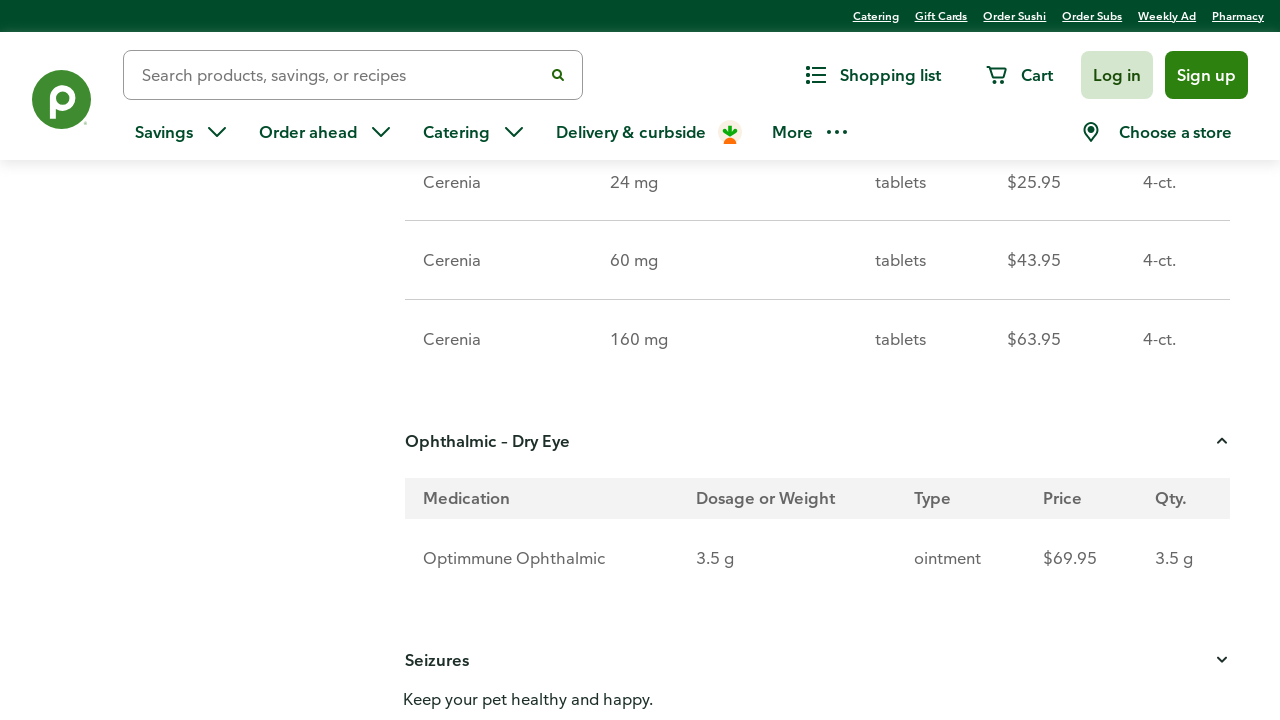

Scrolled expandable button into view
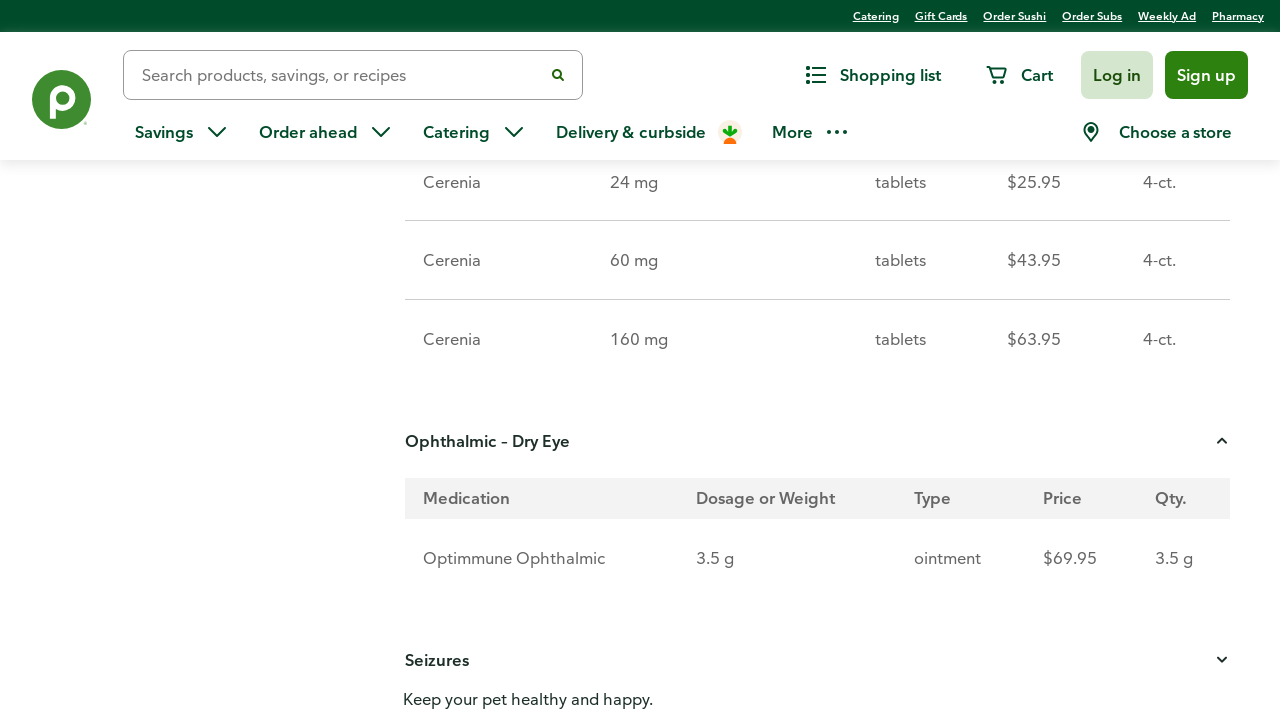

Clicked expand button to reveal additional information at (818, 660) on .expand-button >> nth=15
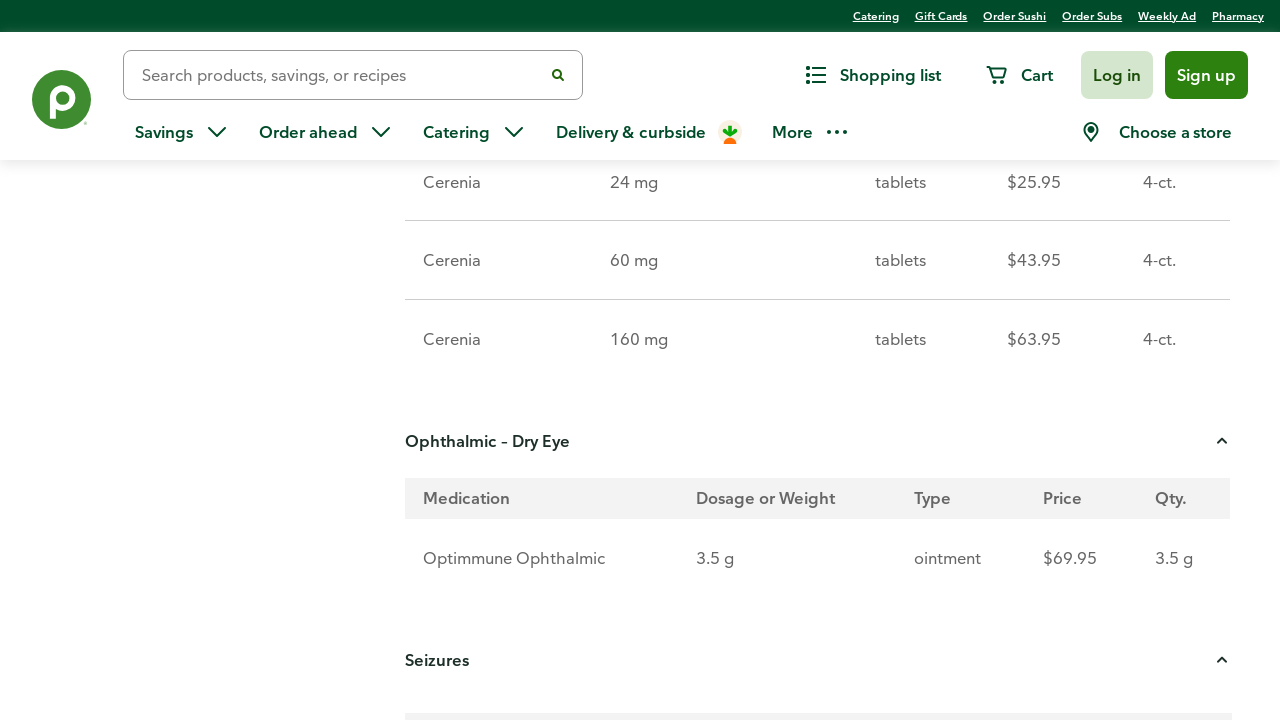

Waited 500ms for section expansion animation to complete
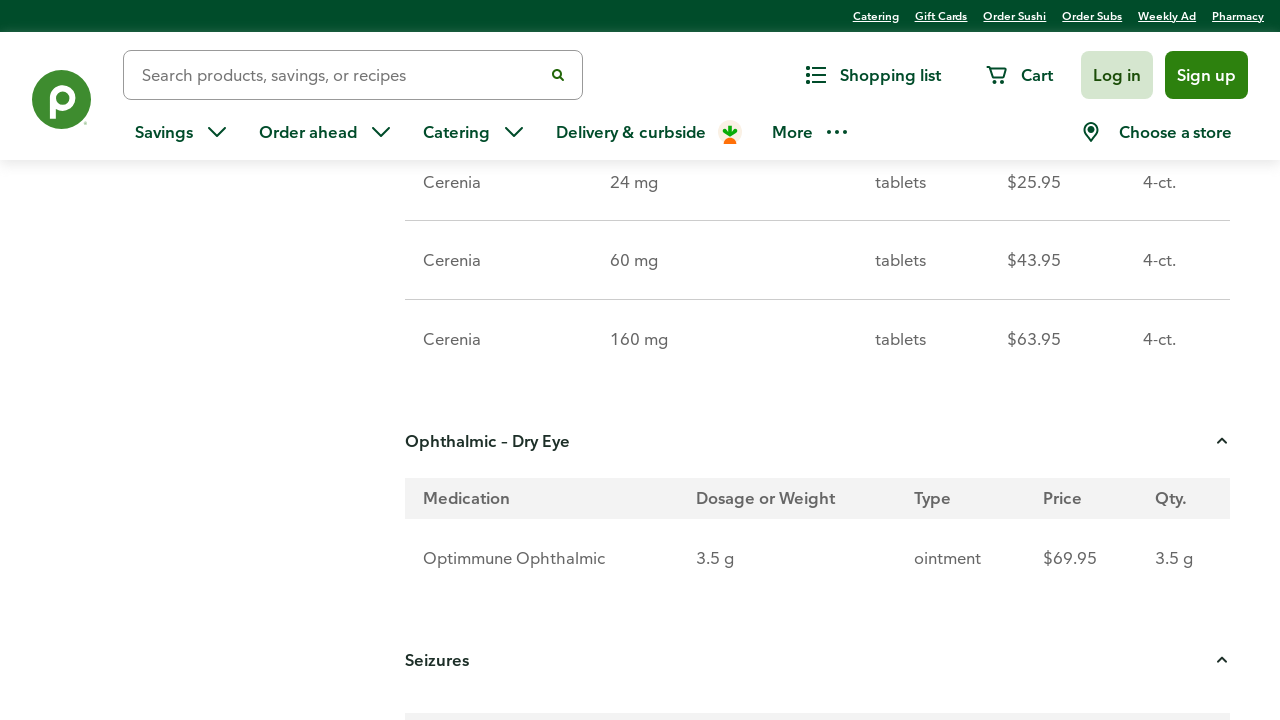

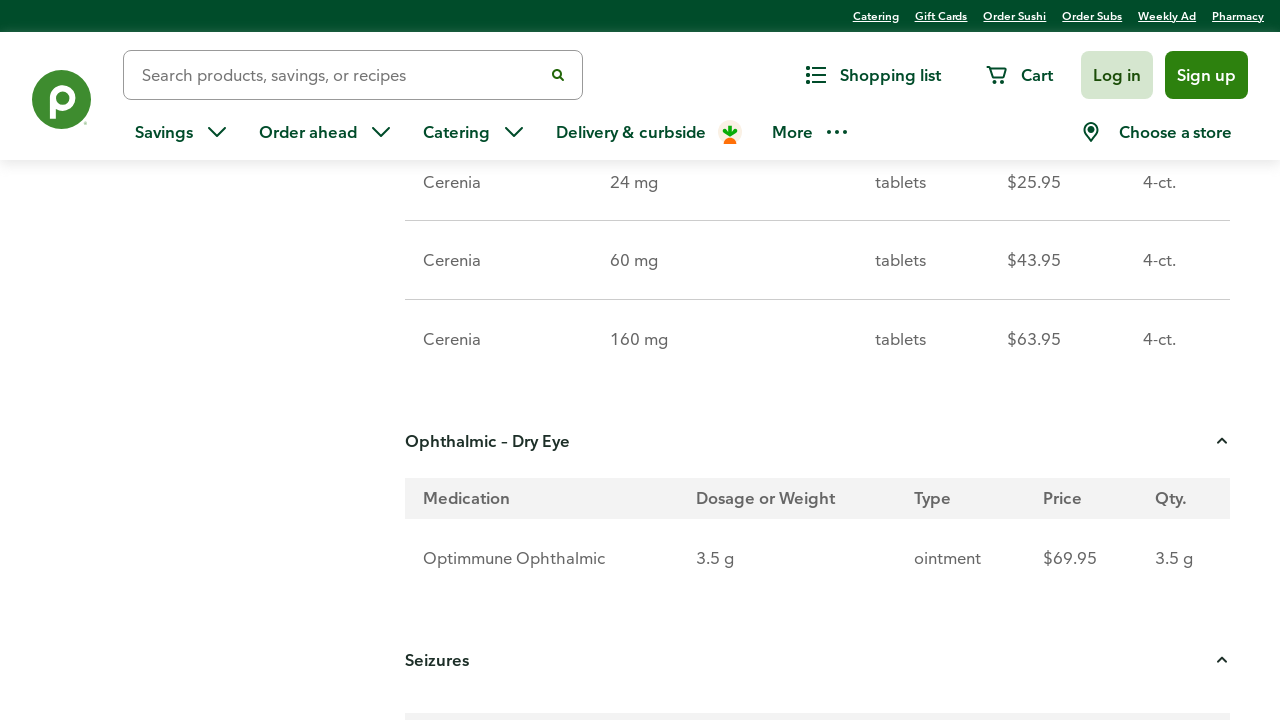